Navigates to the Challenging DOM page and iterates through table elements to verify table structure and content are accessible

Starting URL: https://the-internet.herokuapp.com/

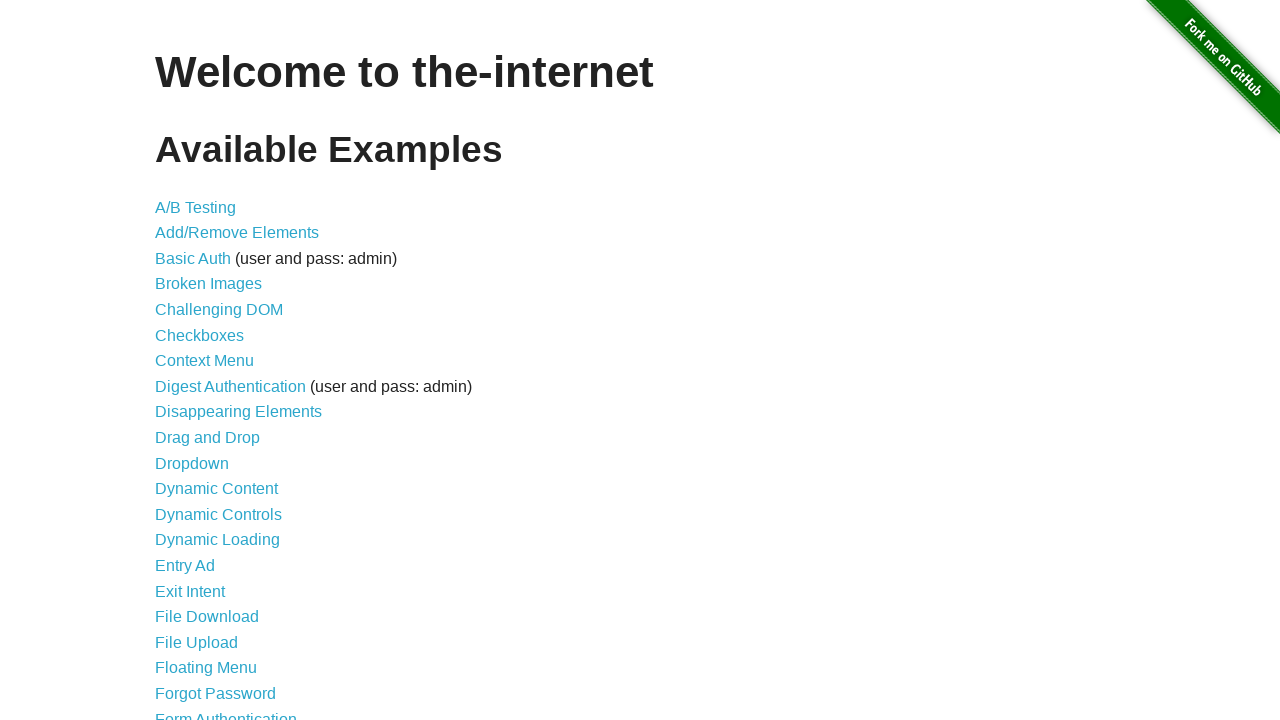

Clicked on Challenging DOM link at (219, 310) on xpath=//a[normalize-space()='Challenging DOM']
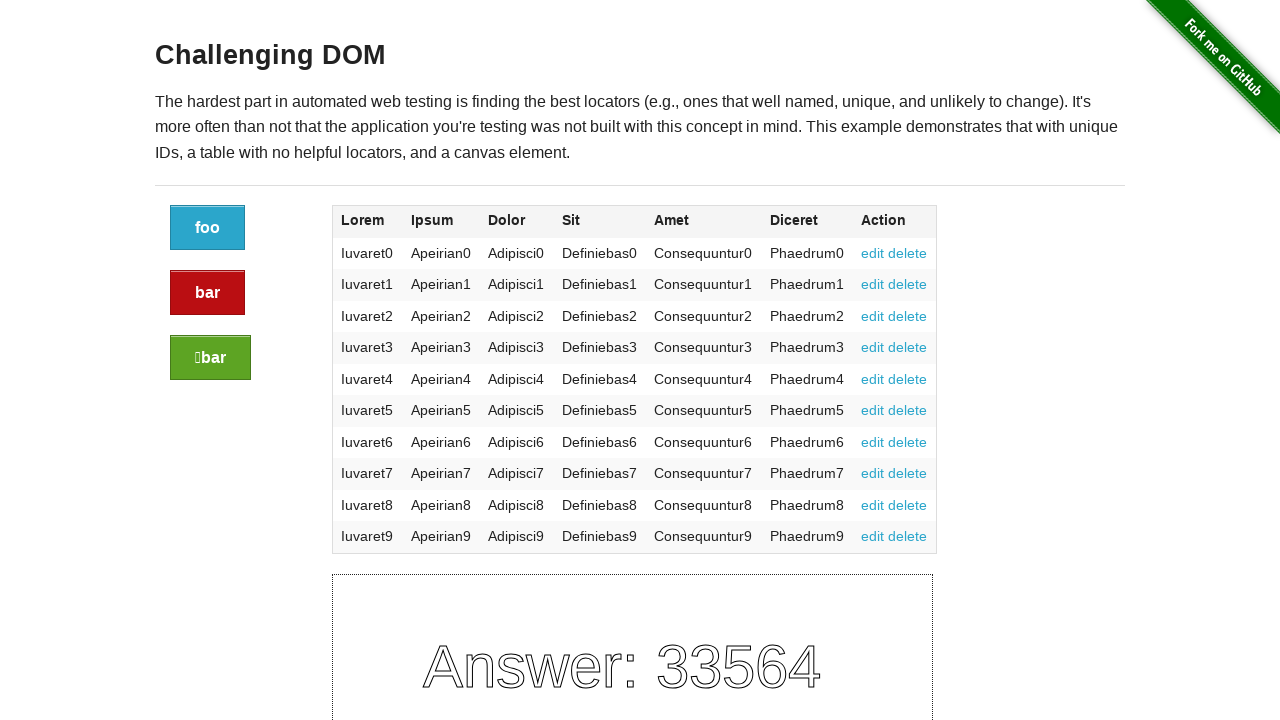

Table element loaded and ready
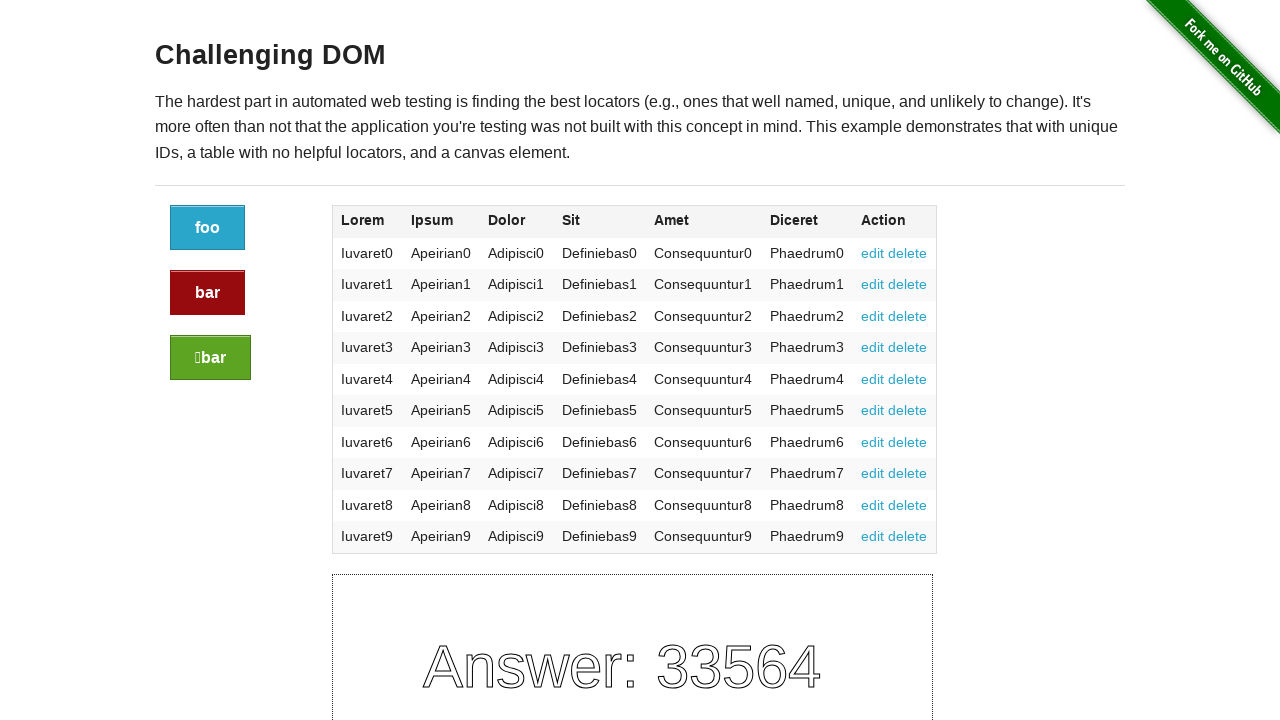

Located table element
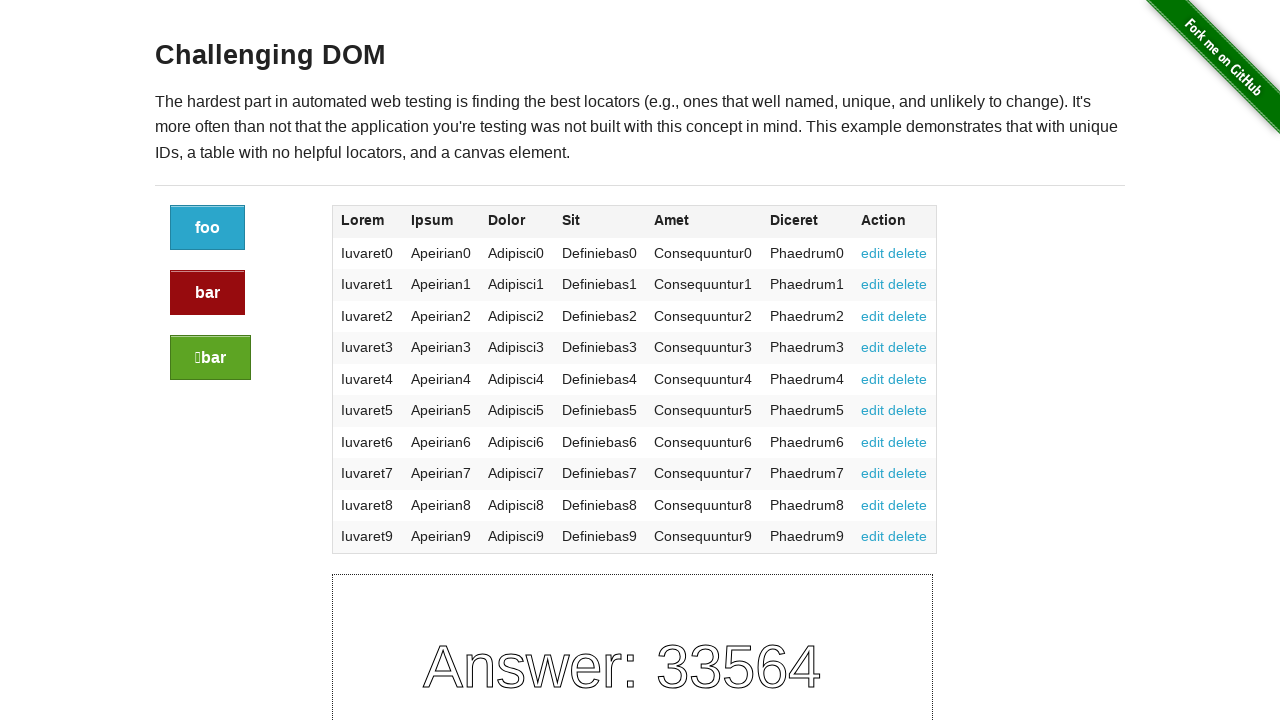

Retrieved all table rows - found 11 rows
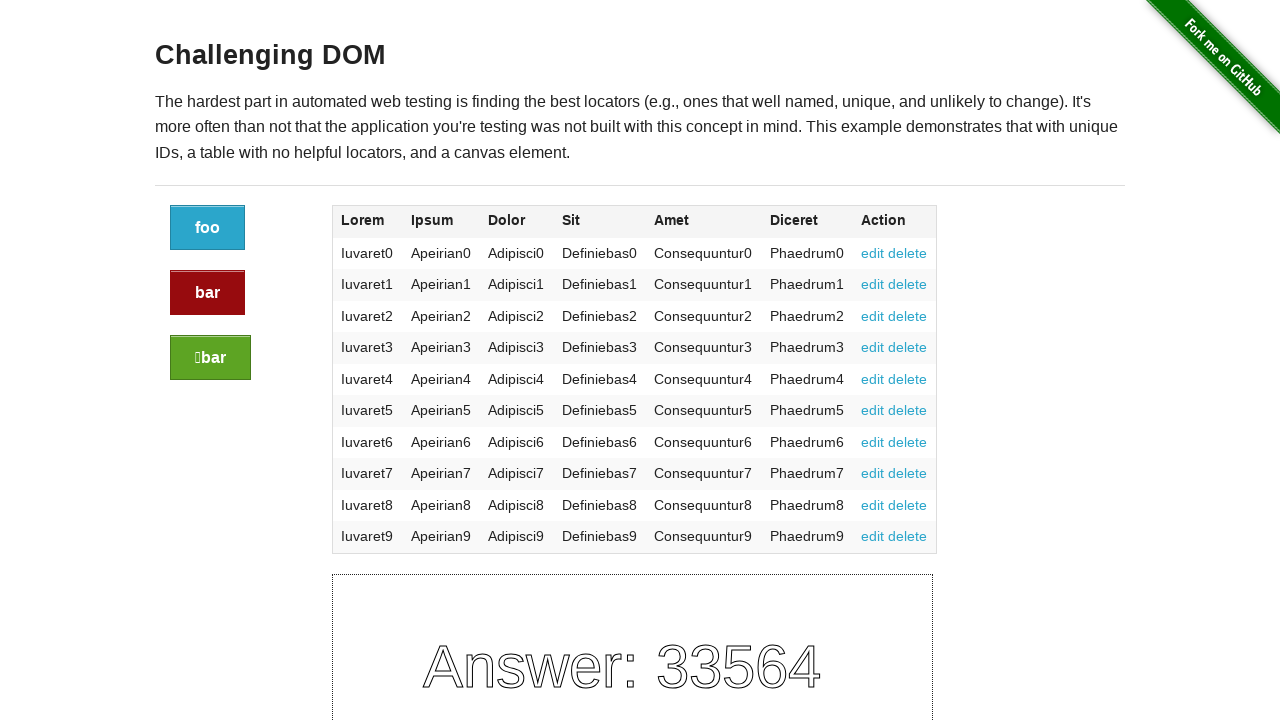

Retrieved cells from row - found 0 cells
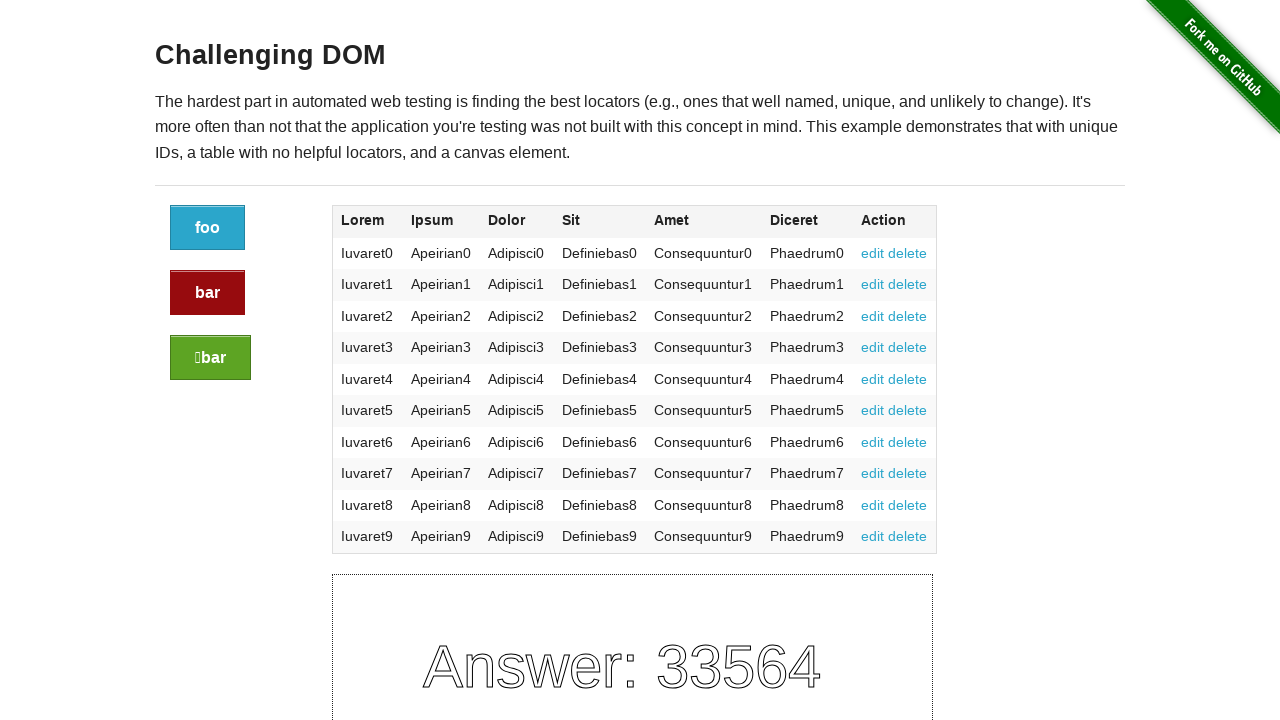

Retrieved cells from row - found 7 cells
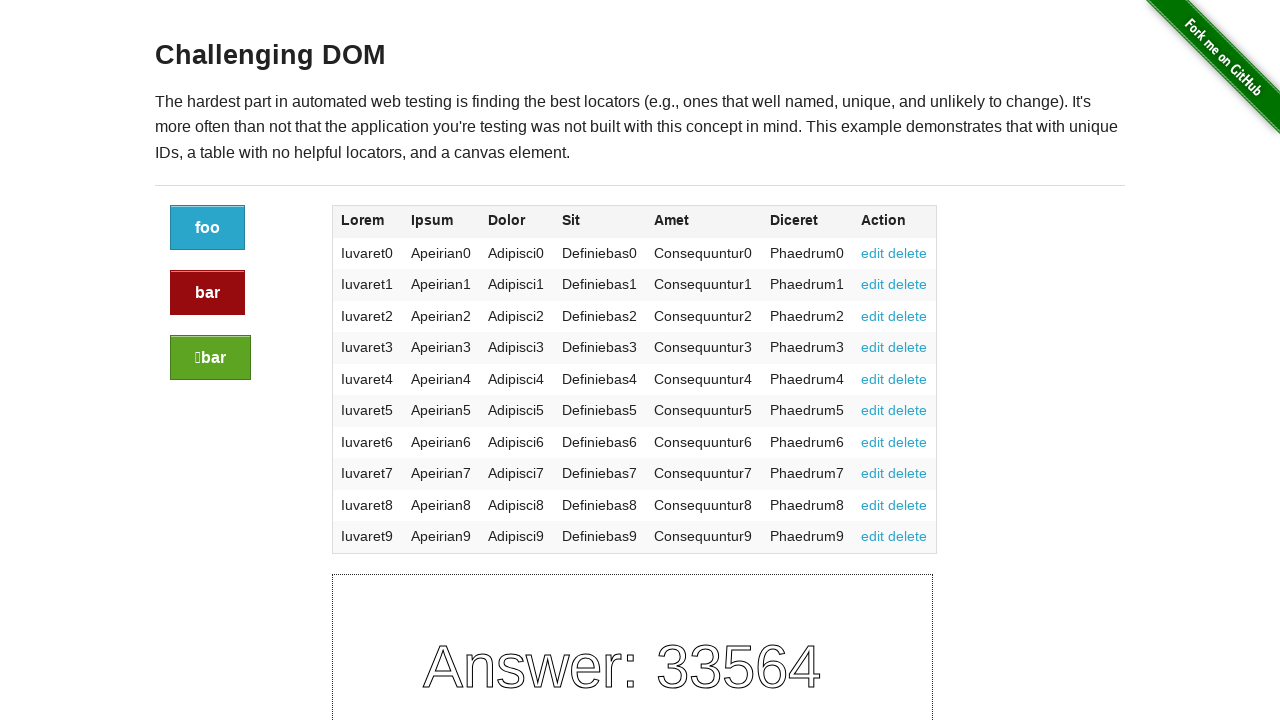

Accessed cell content: 'Iuvaret0'
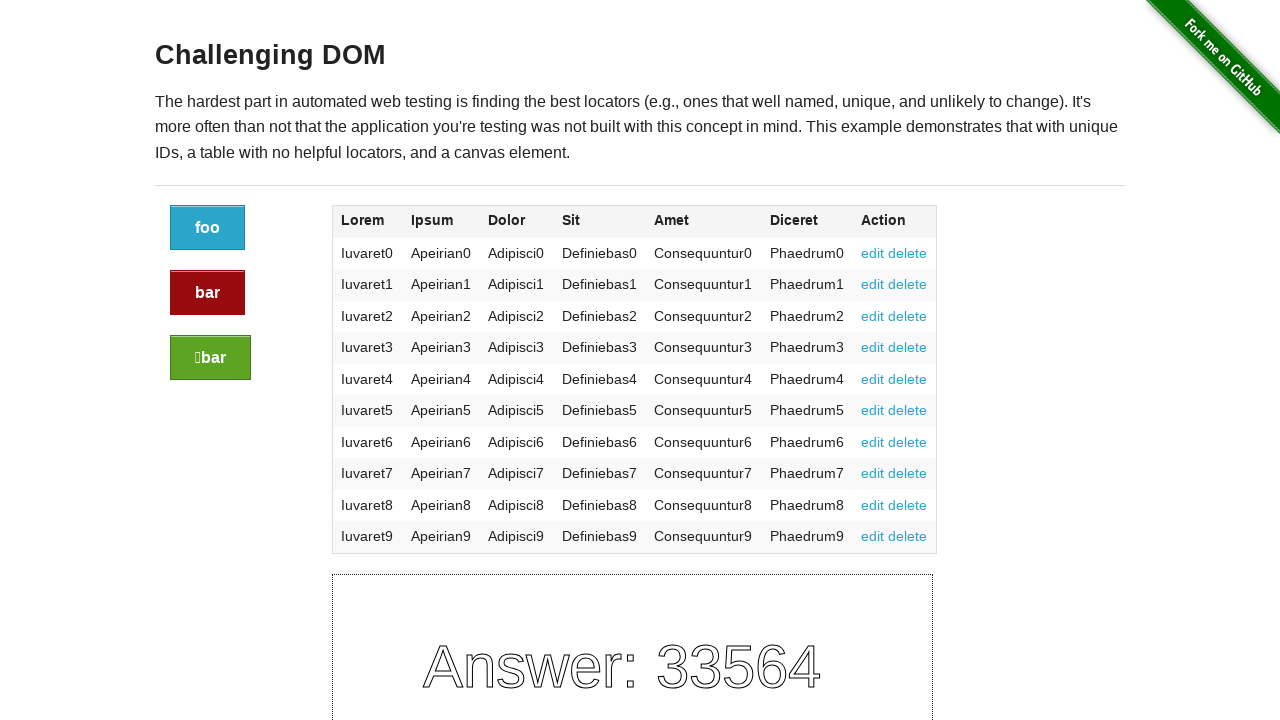

Accessed cell content: 'Apeirian0'
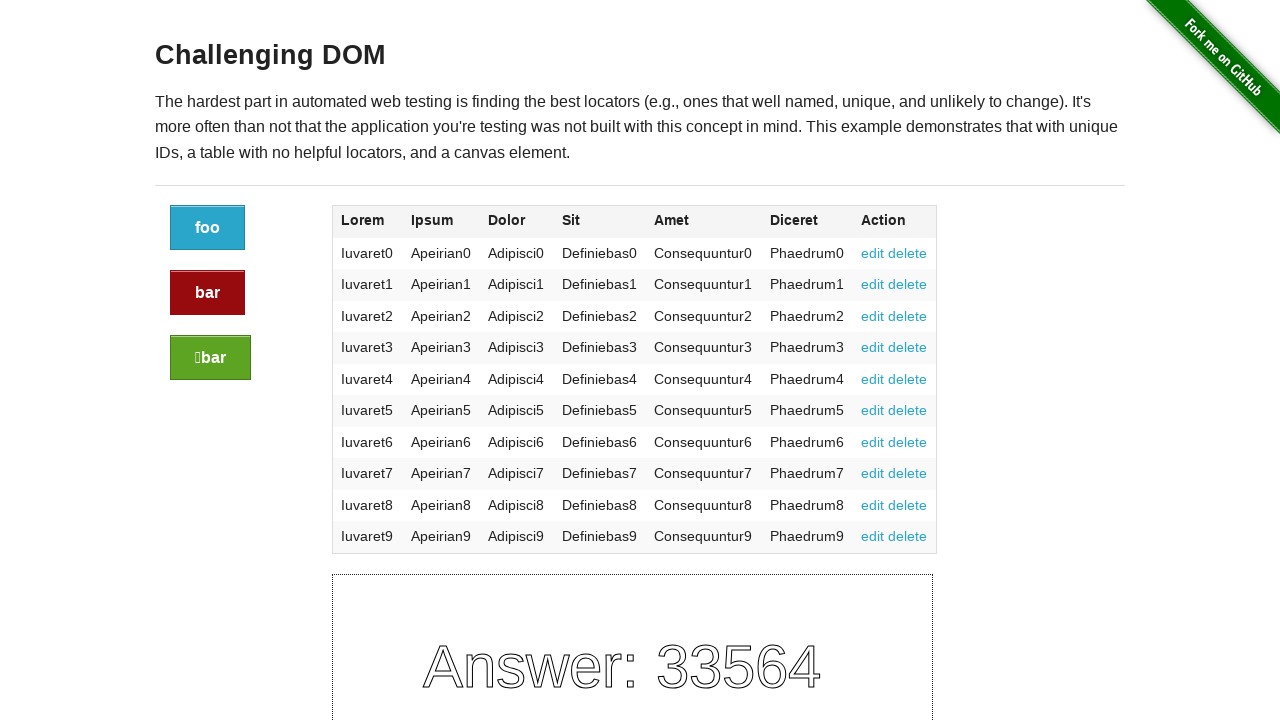

Accessed cell content: 'Adipisci0'
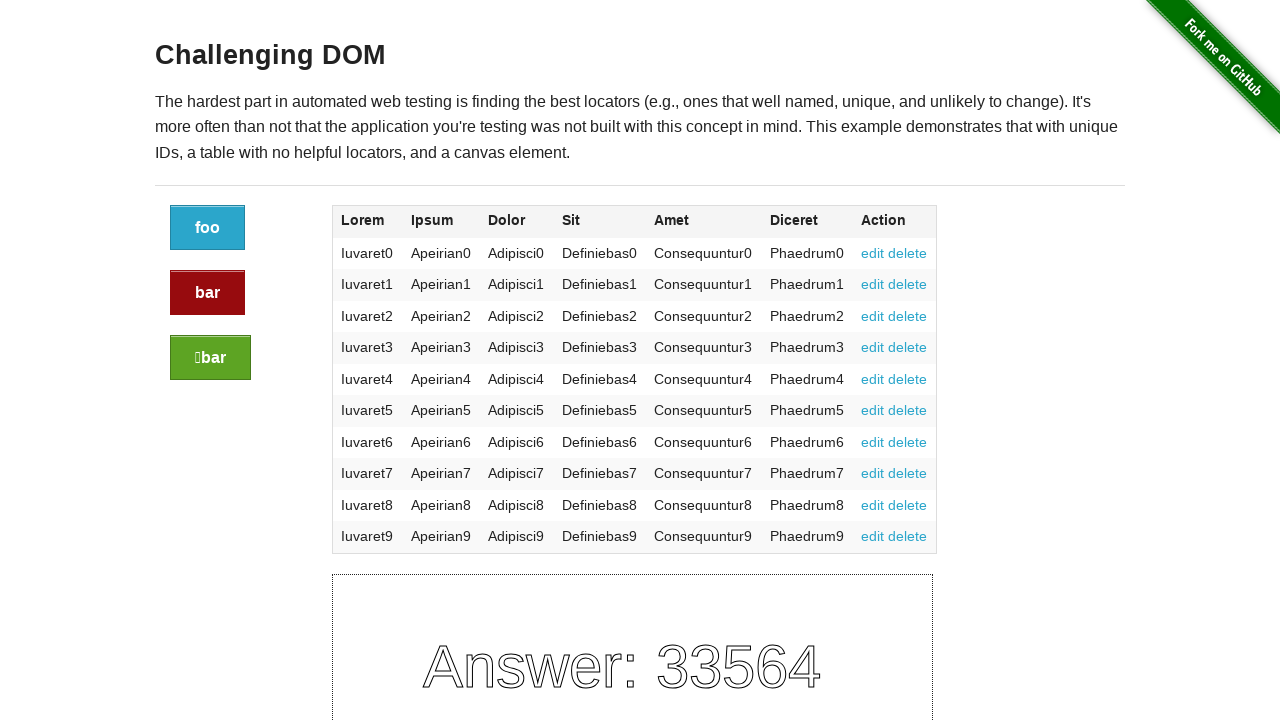

Accessed cell content: 'Definiebas0'
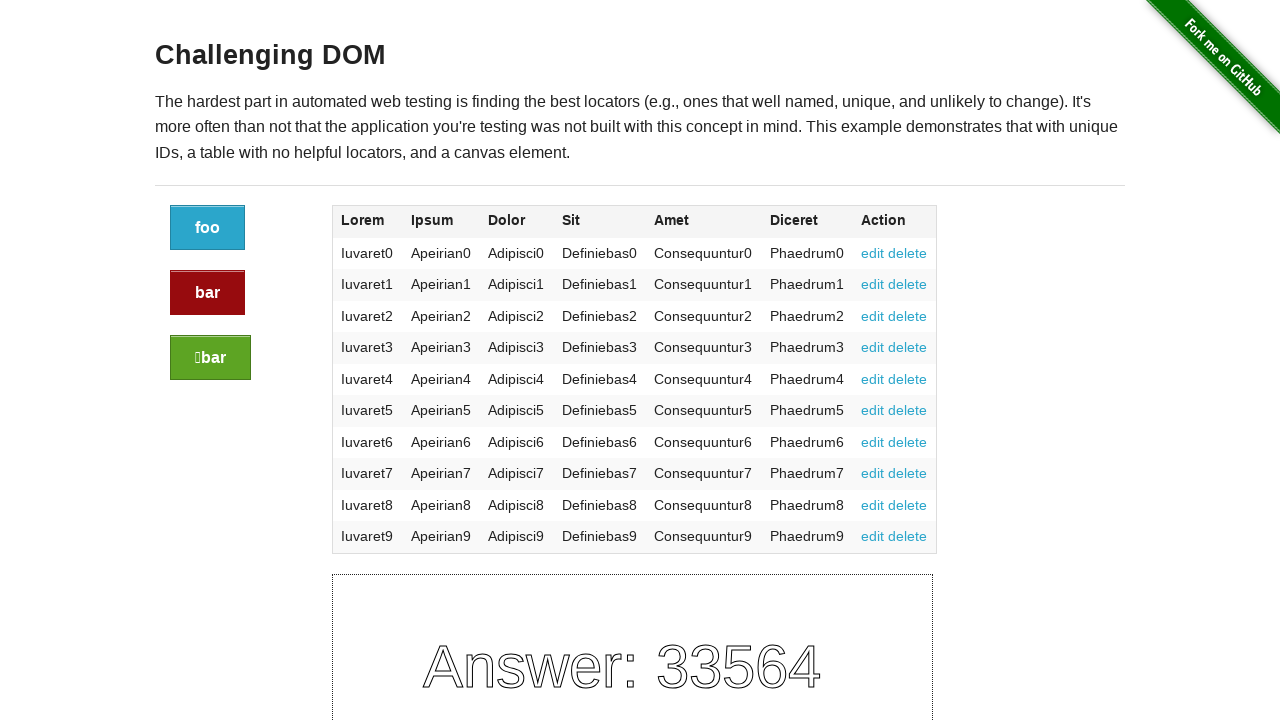

Accessed cell content: 'Consequuntur0'
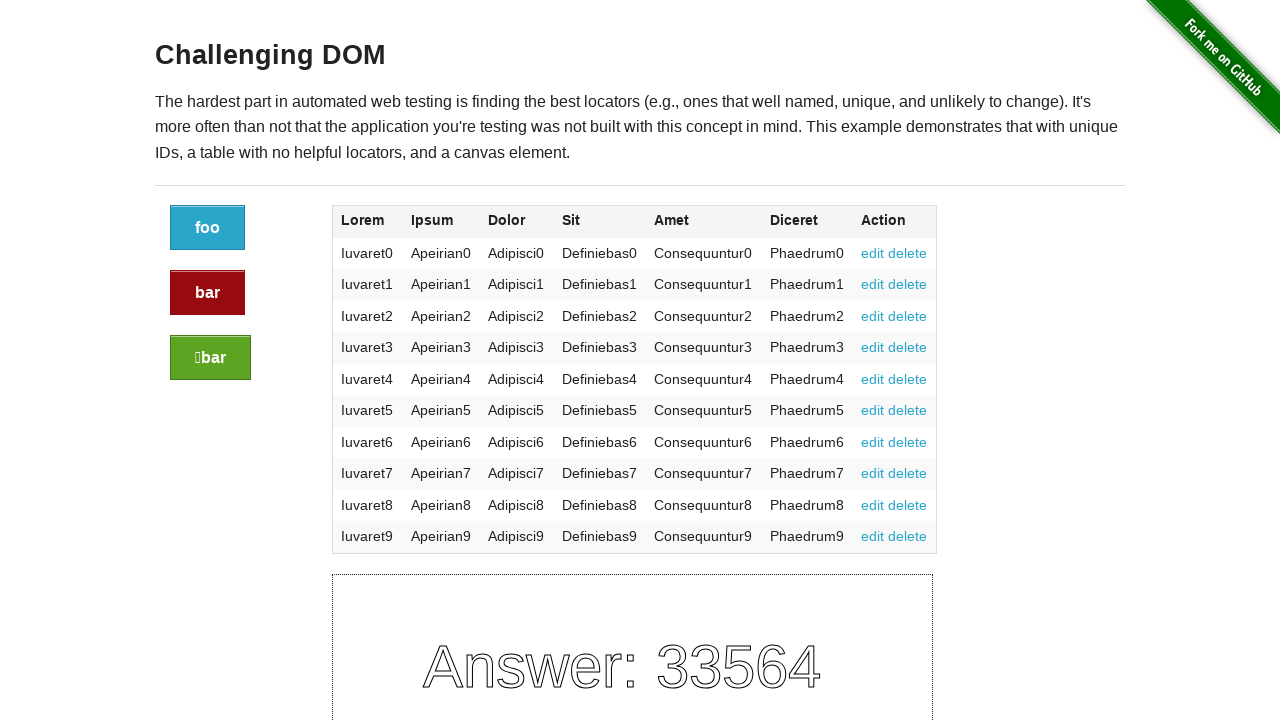

Accessed cell content: 'Phaedrum0'
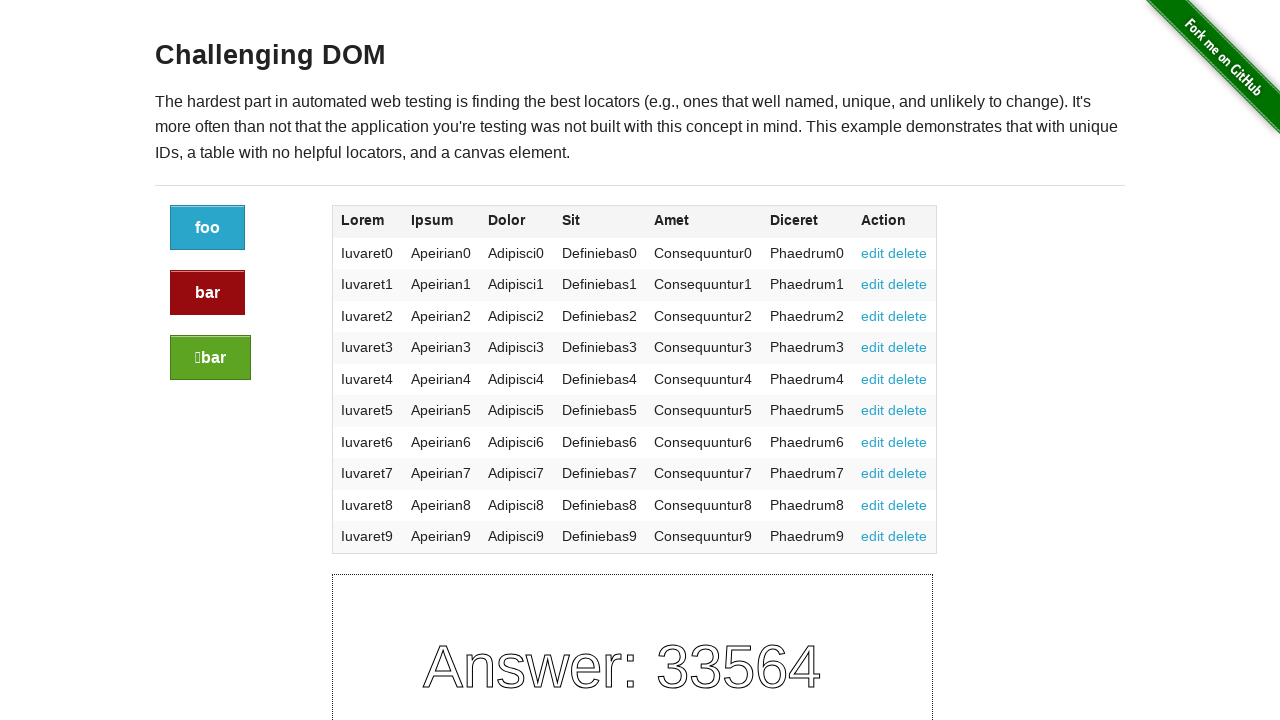

Accessed cell content: '
                edit
                delete
              '
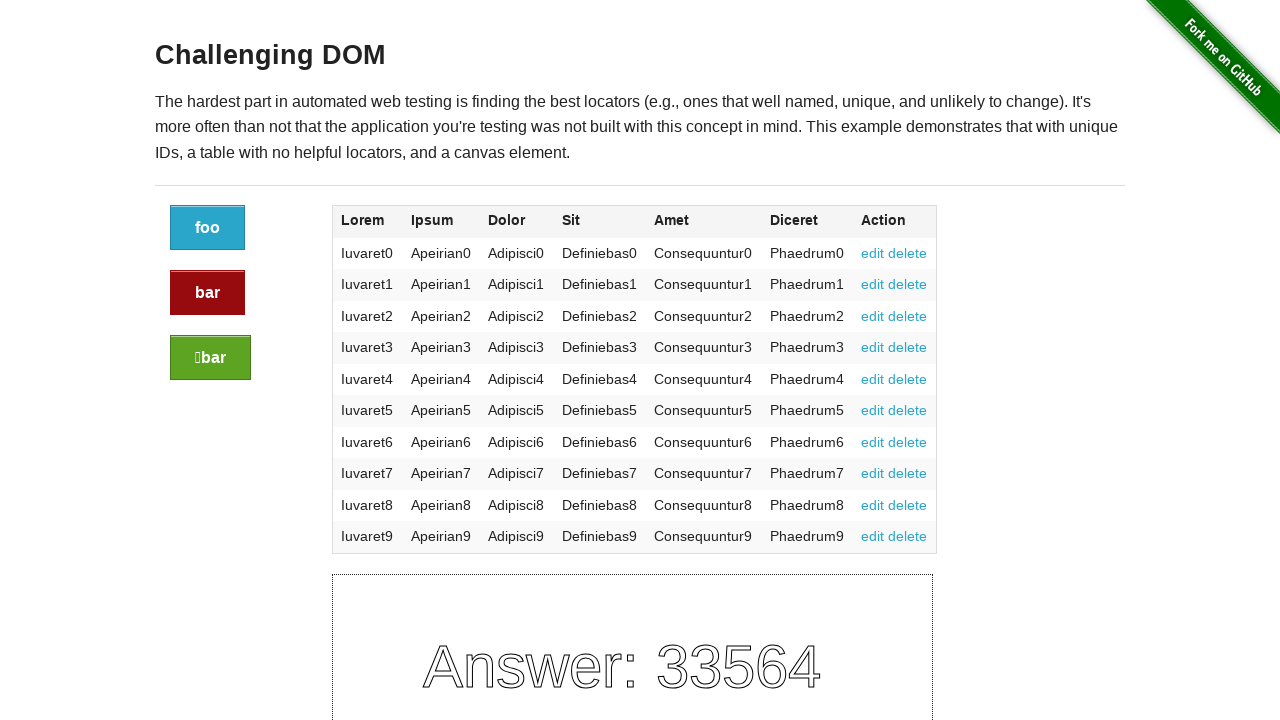

Retrieved cells from row - found 7 cells
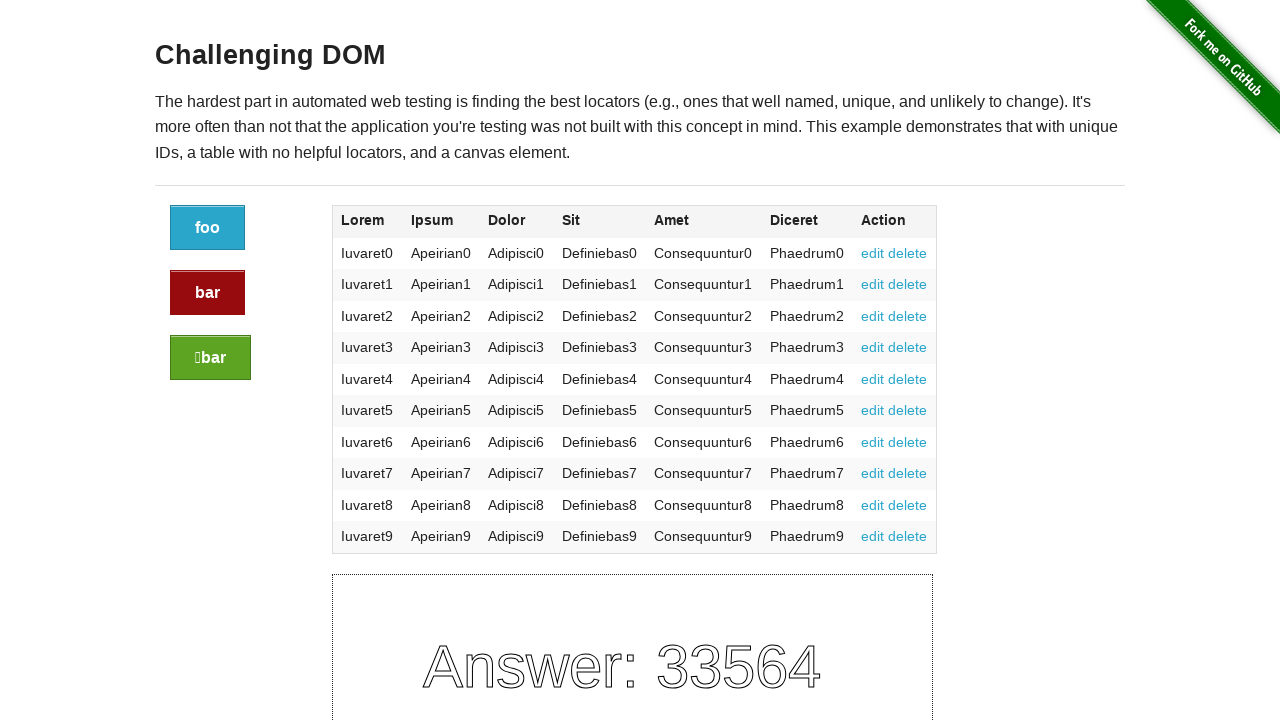

Accessed cell content: 'Iuvaret1'
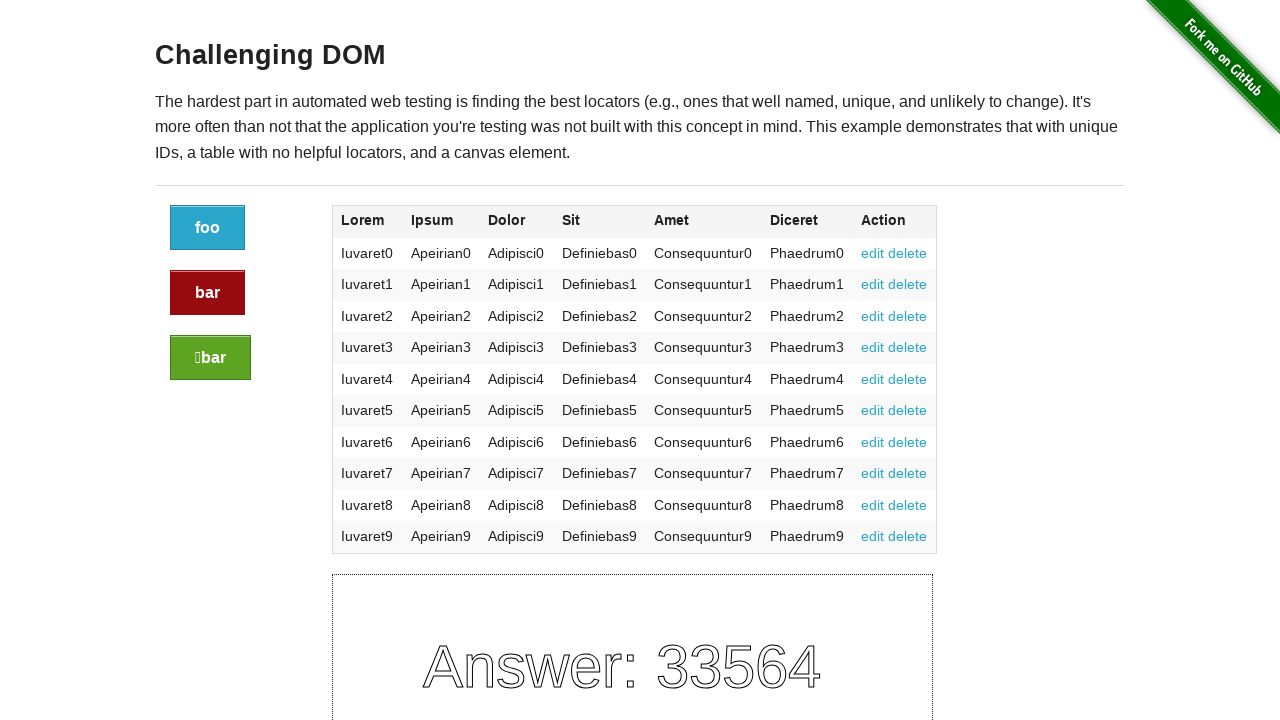

Accessed cell content: 'Apeirian1'
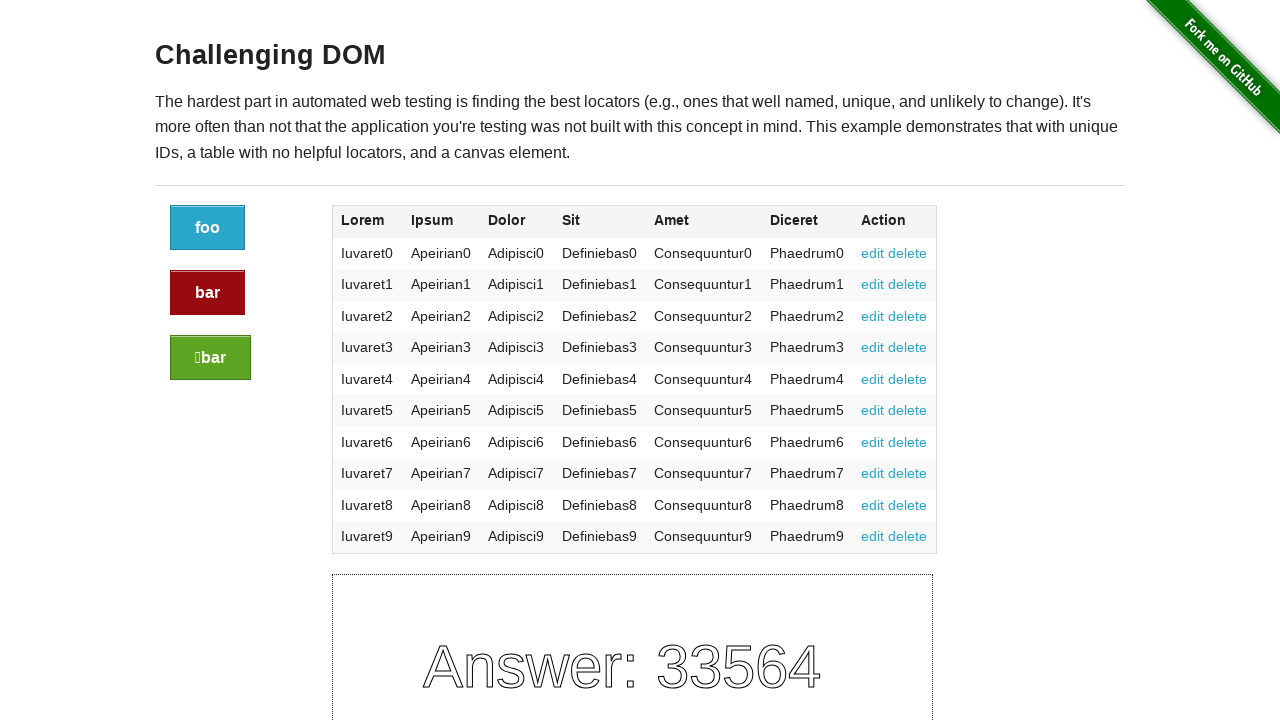

Accessed cell content: 'Adipisci1'
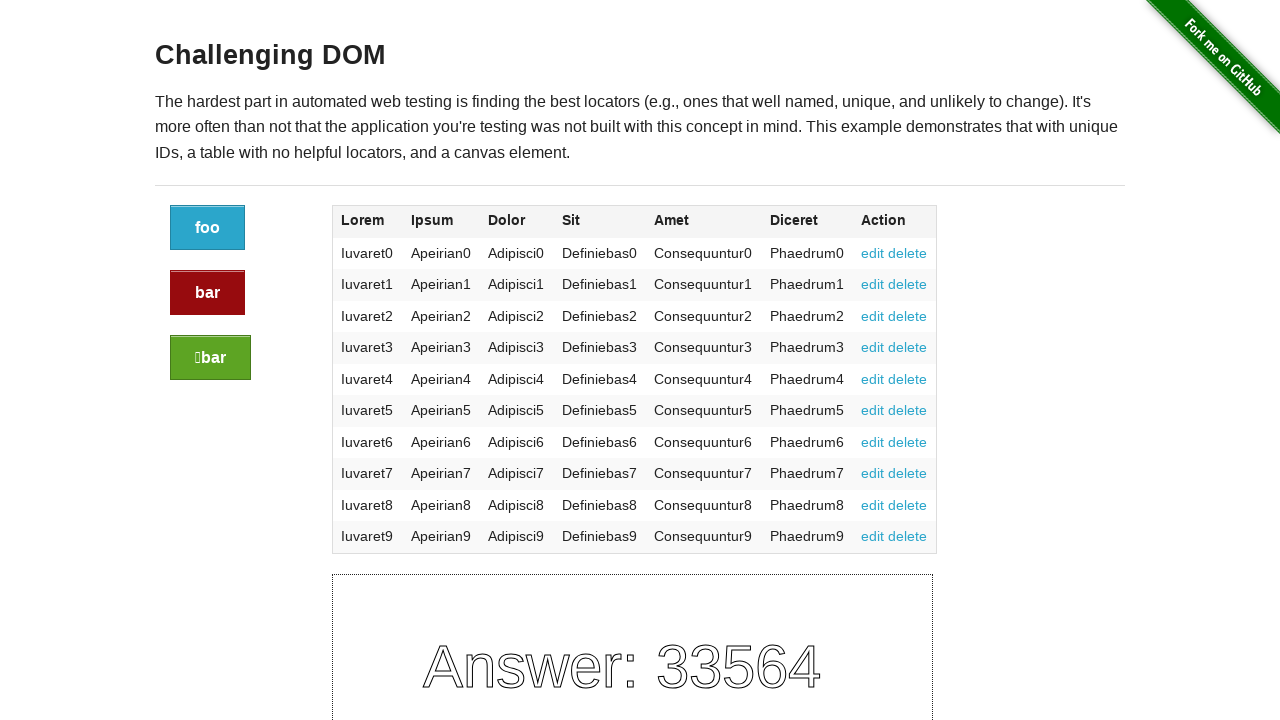

Accessed cell content: 'Definiebas1'
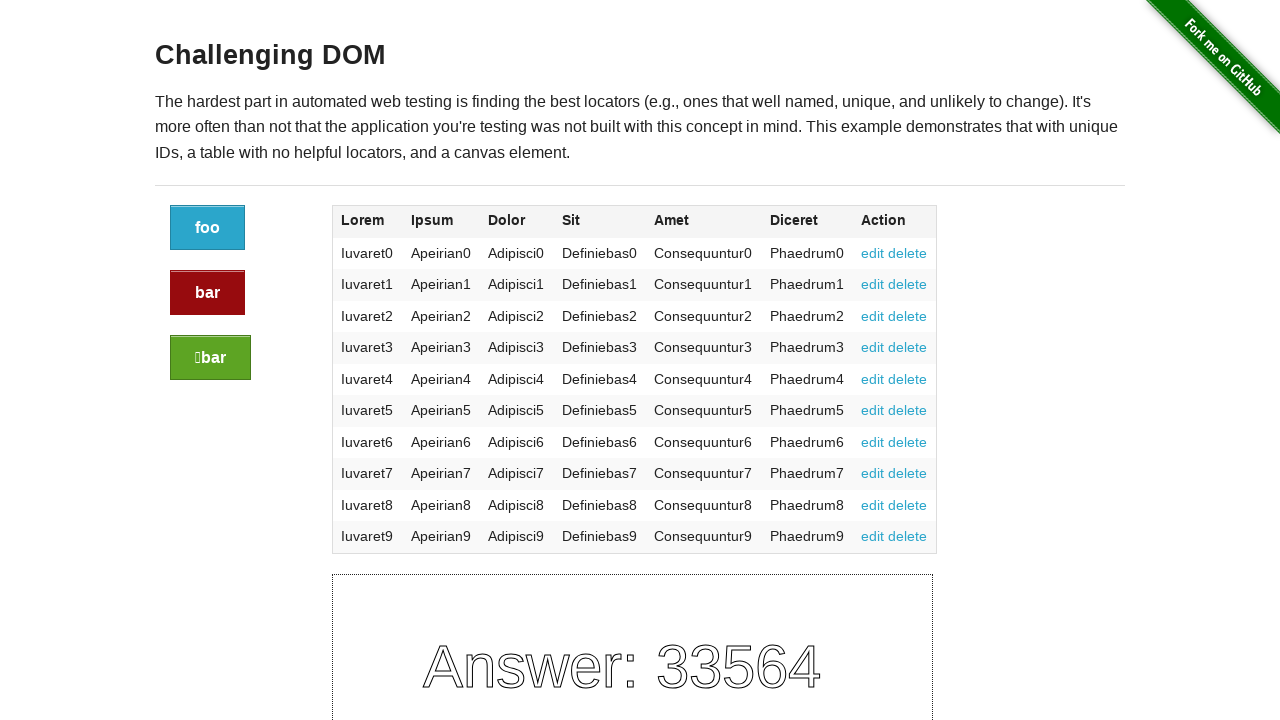

Accessed cell content: 'Consequuntur1'
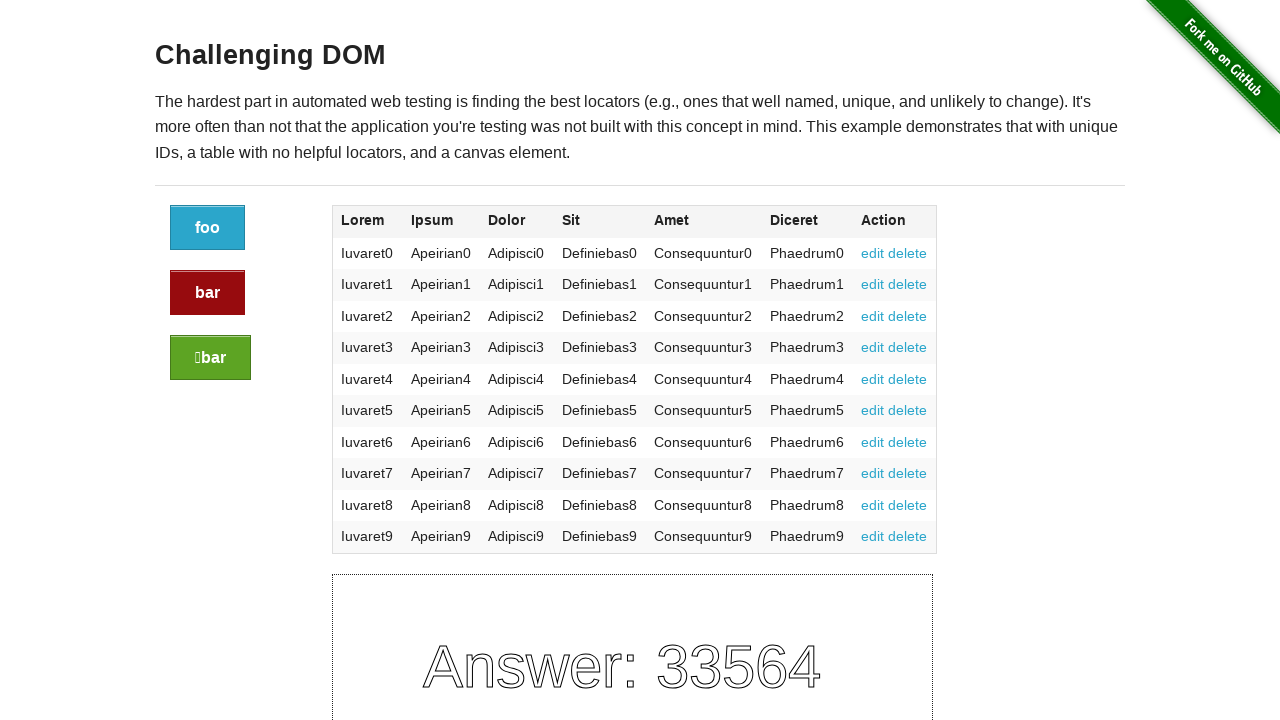

Accessed cell content: 'Phaedrum1'
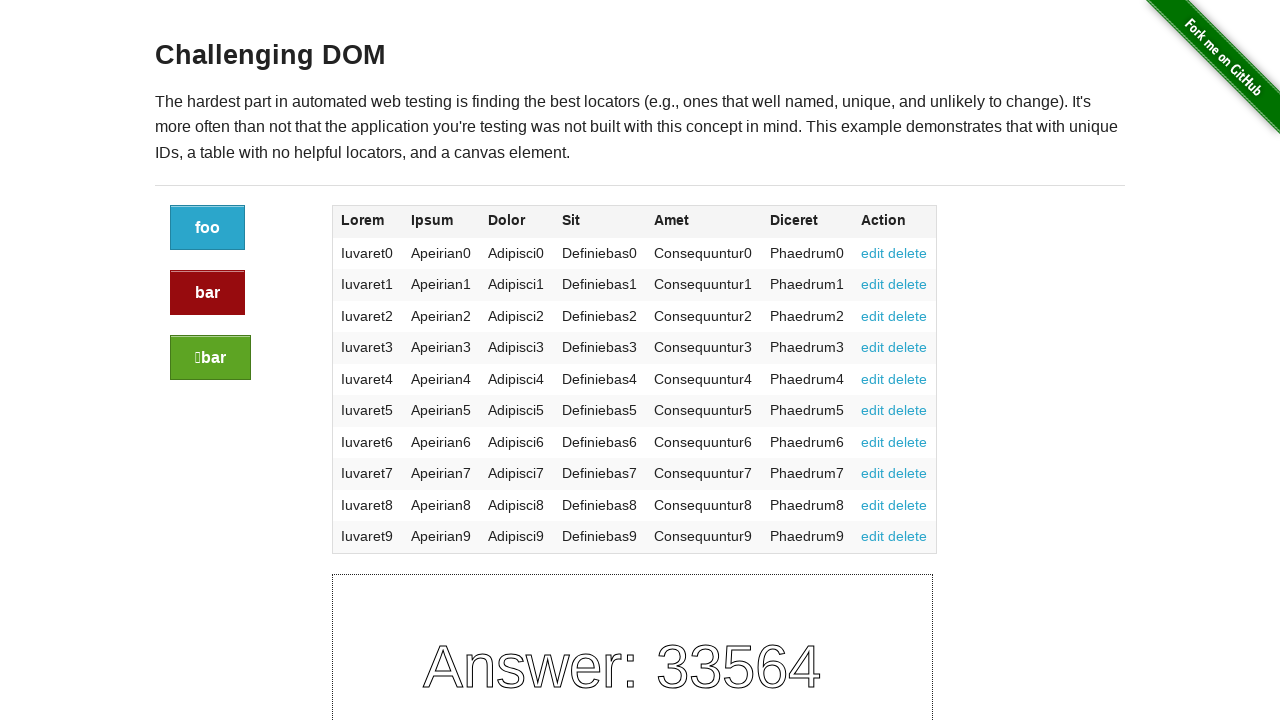

Accessed cell content: '
                edit
                delete
              '
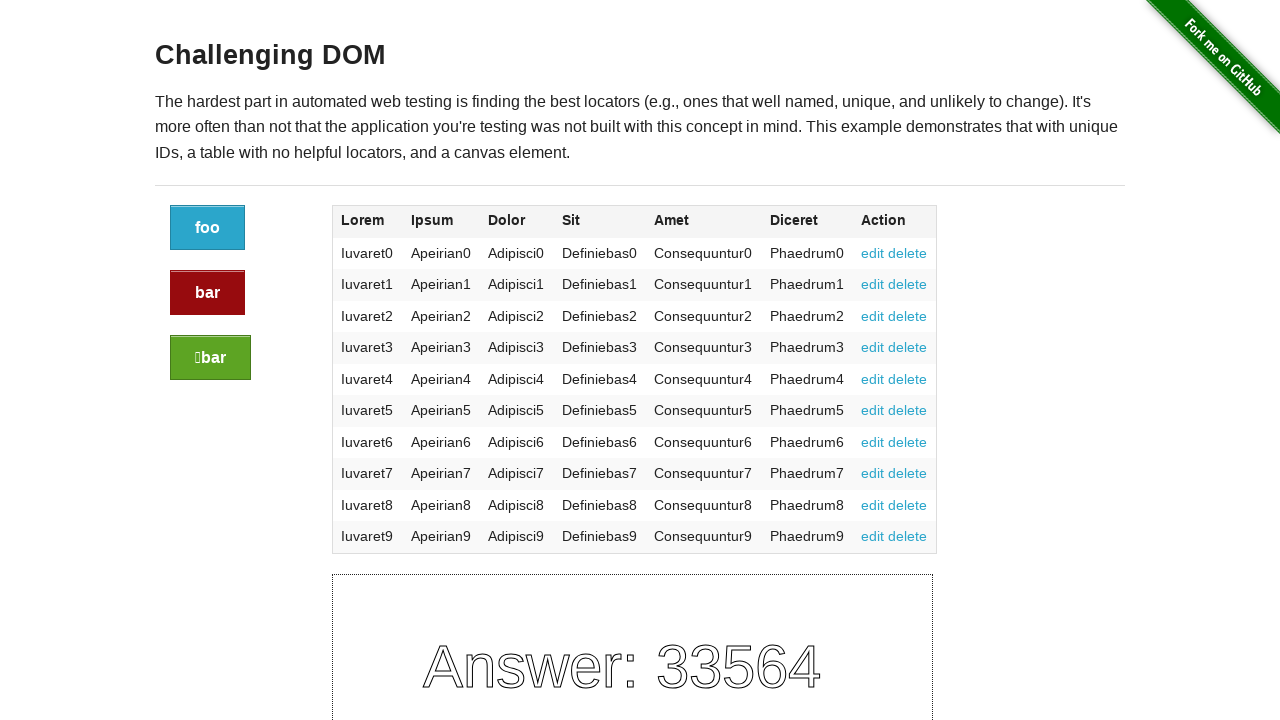

Retrieved cells from row - found 7 cells
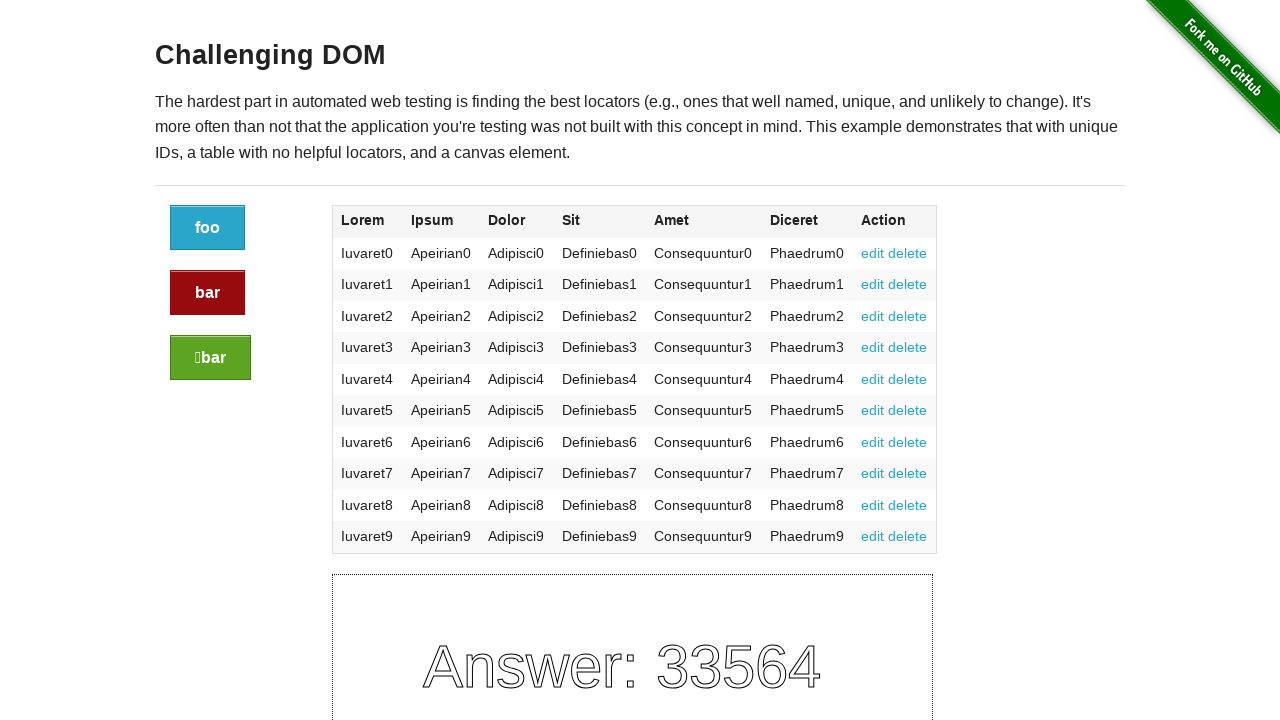

Accessed cell content: 'Iuvaret2'
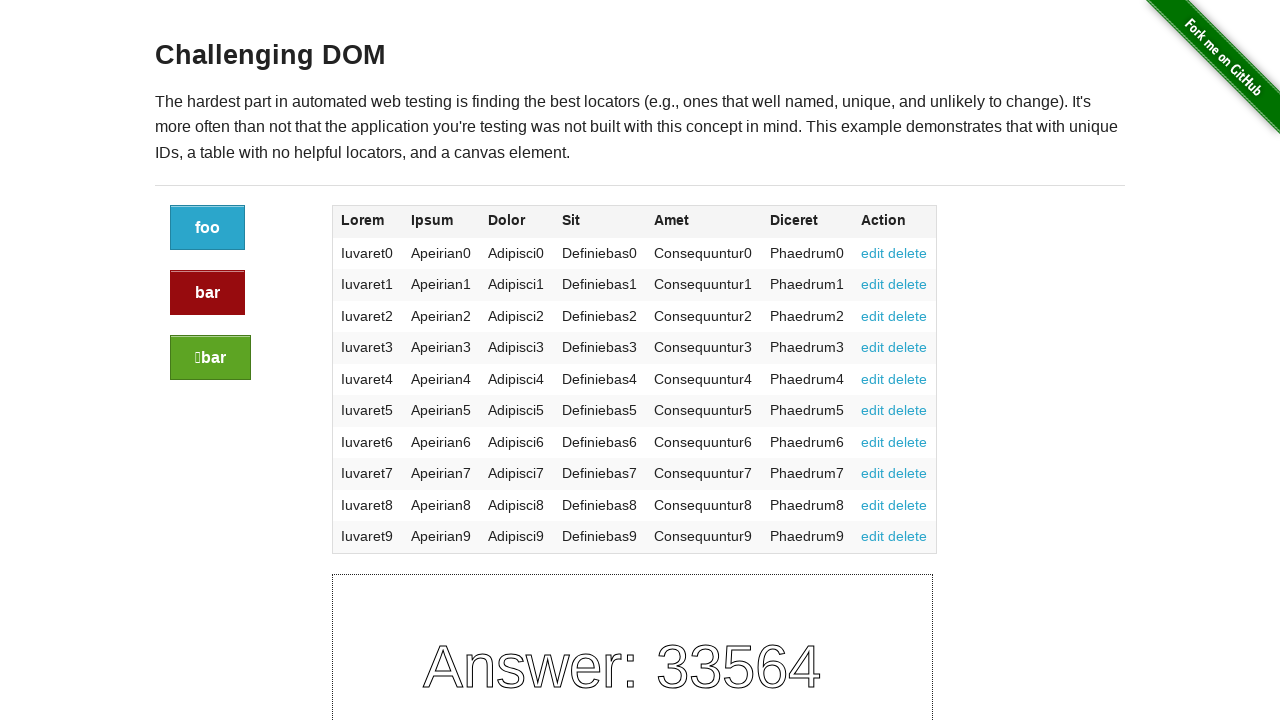

Accessed cell content: 'Apeirian2'
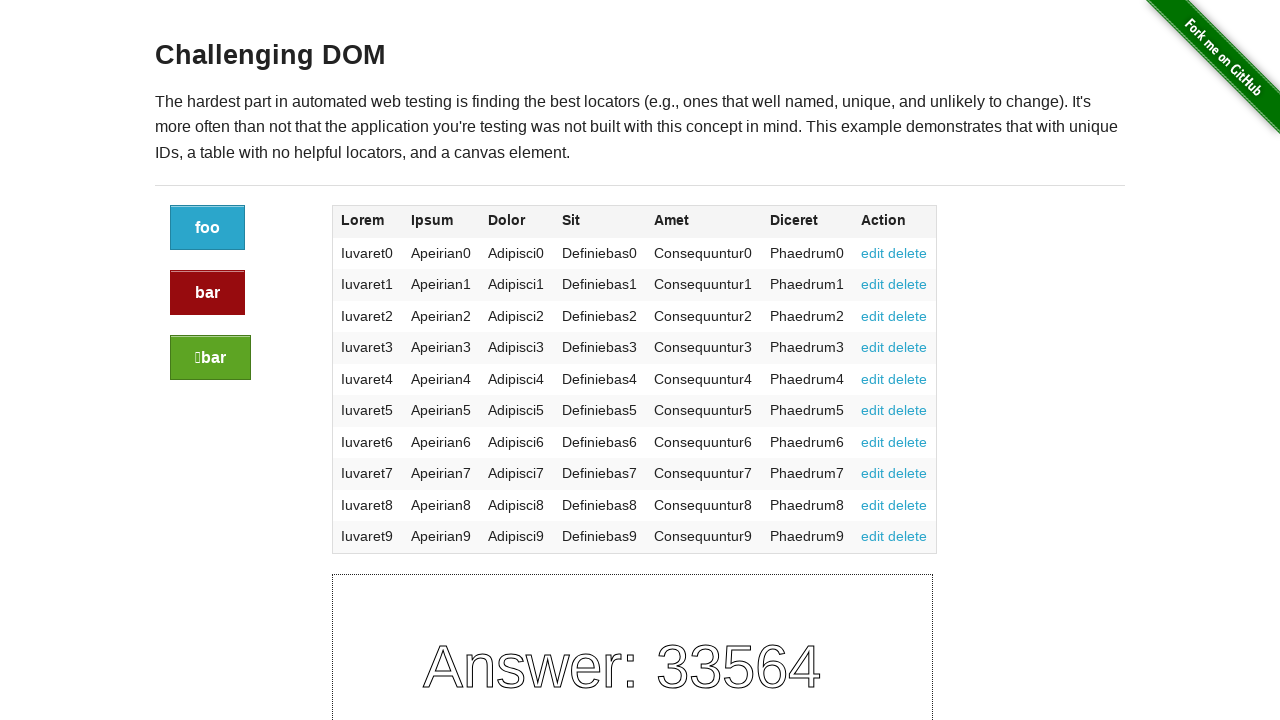

Accessed cell content: 'Adipisci2'
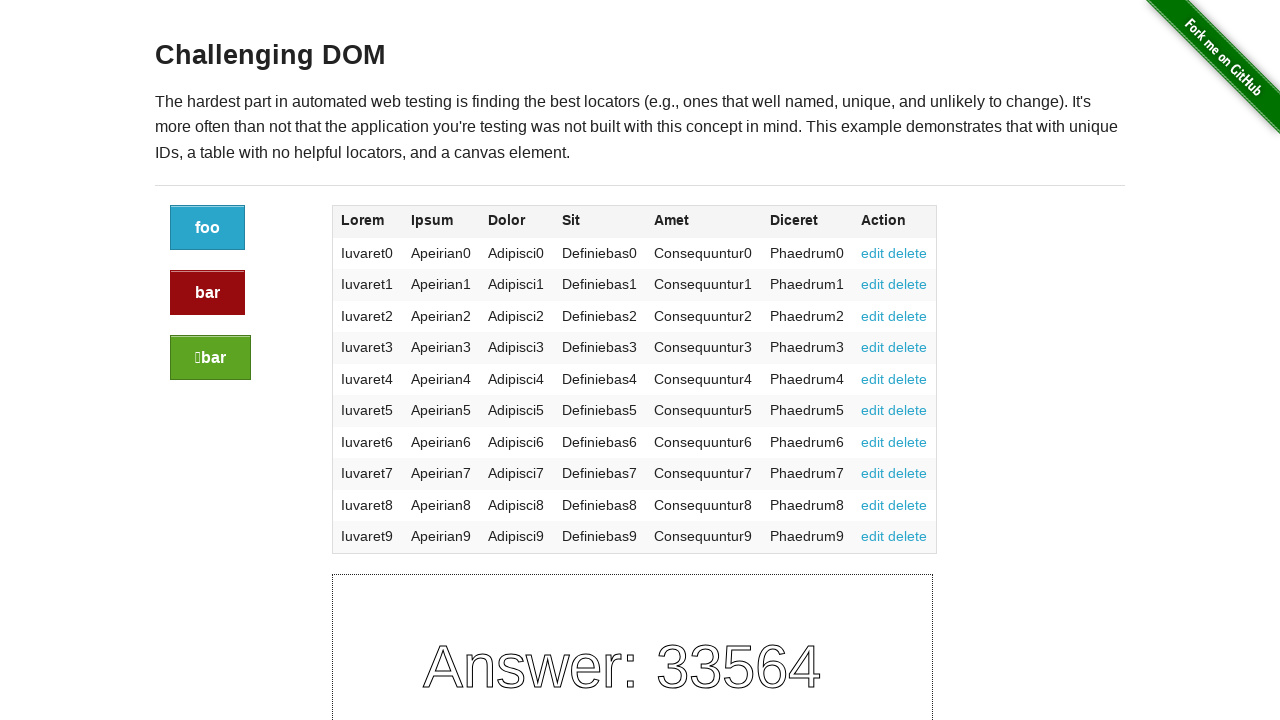

Accessed cell content: 'Definiebas2'
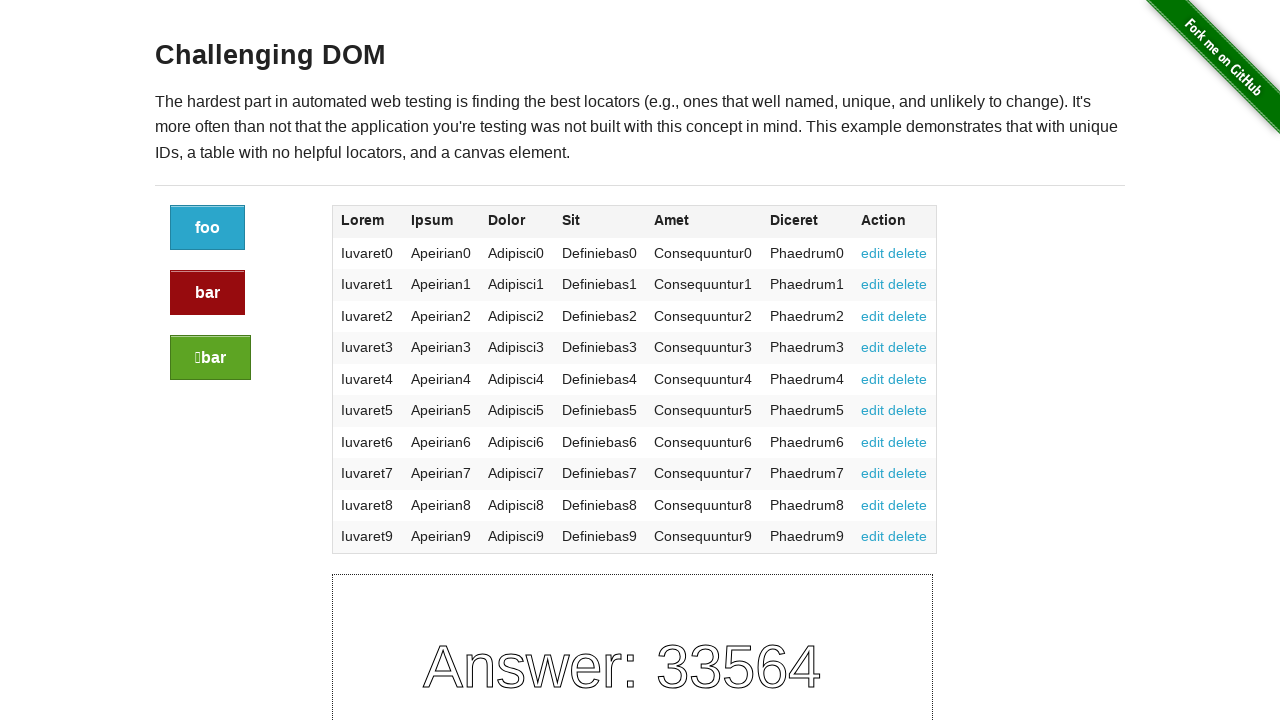

Accessed cell content: 'Consequuntur2'
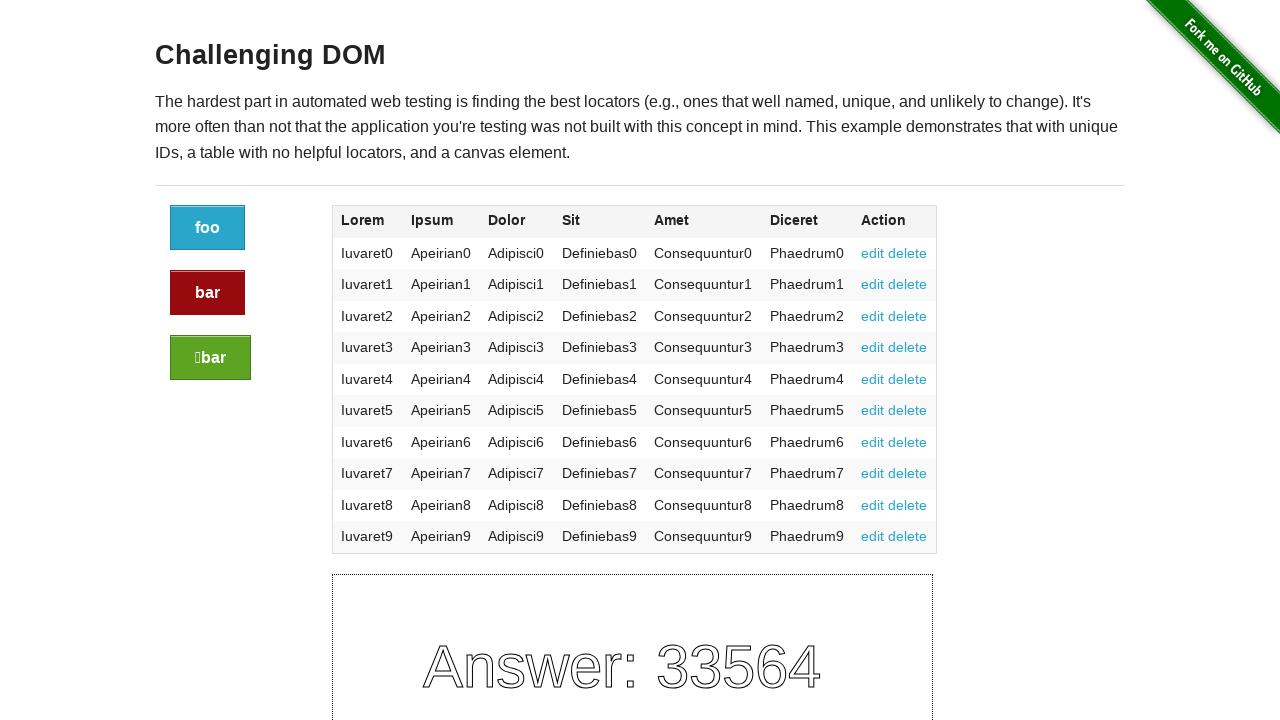

Accessed cell content: 'Phaedrum2'
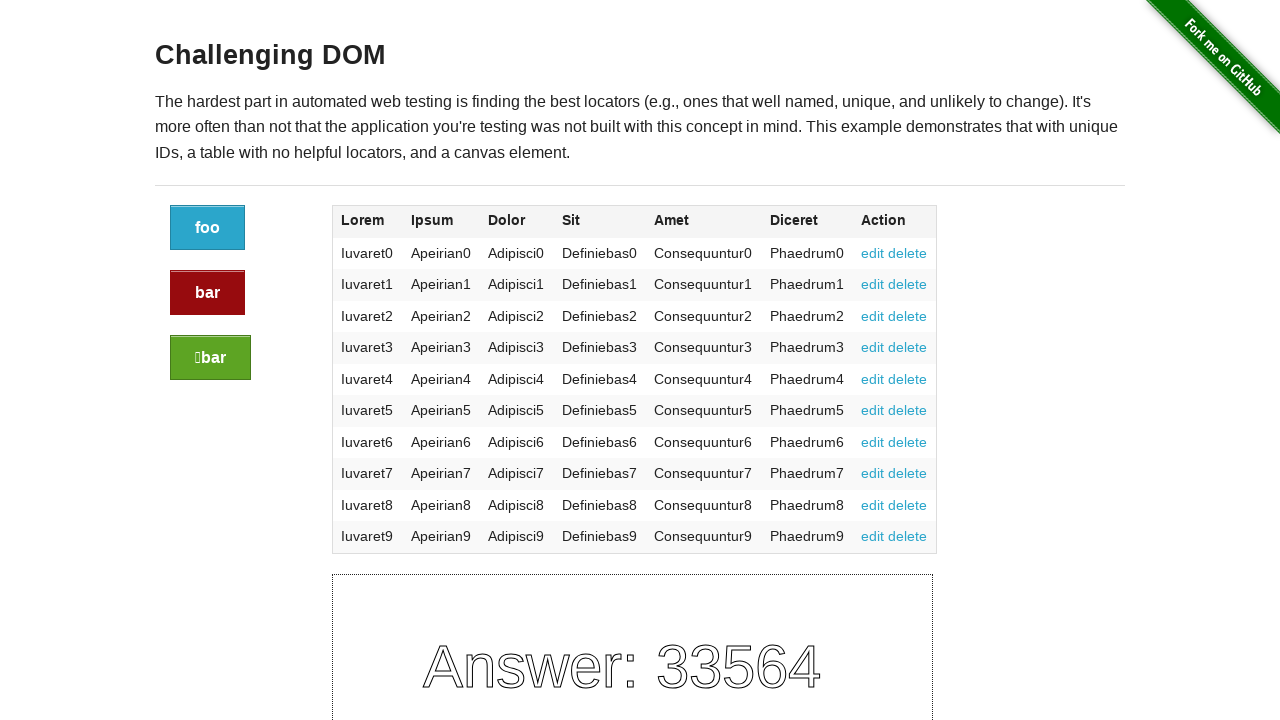

Accessed cell content: '
                edit
                delete
              '
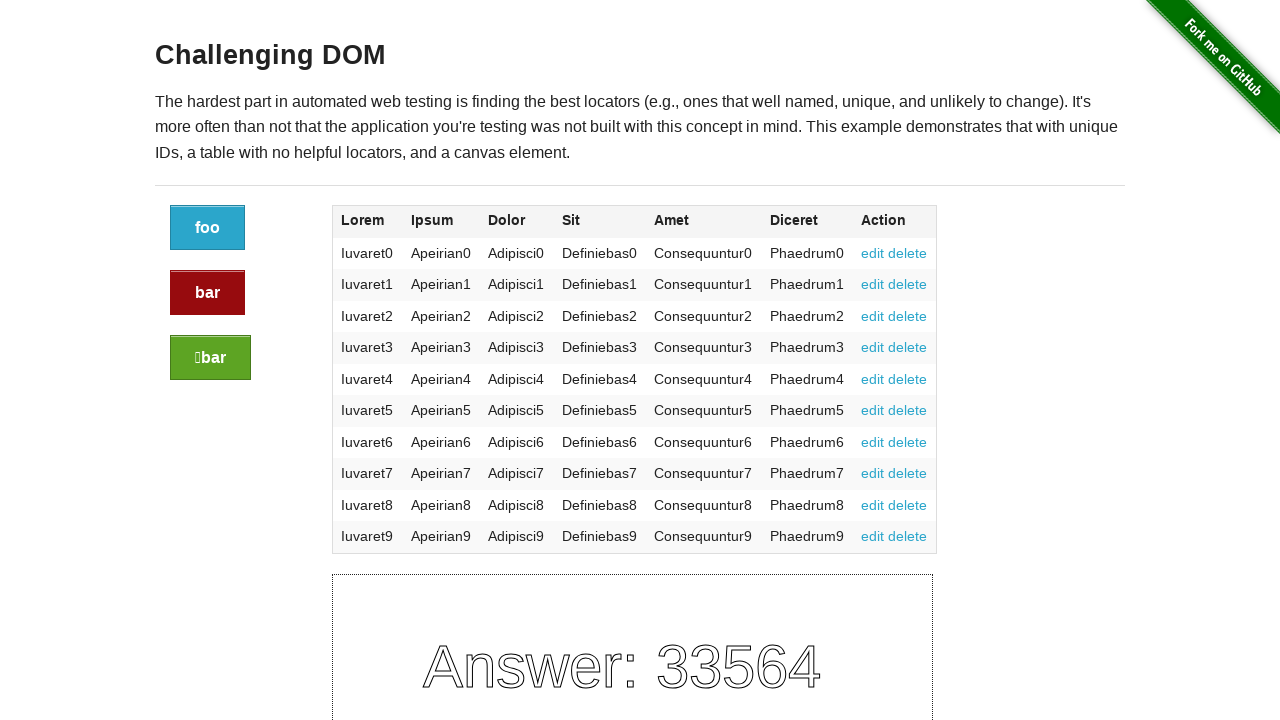

Retrieved cells from row - found 7 cells
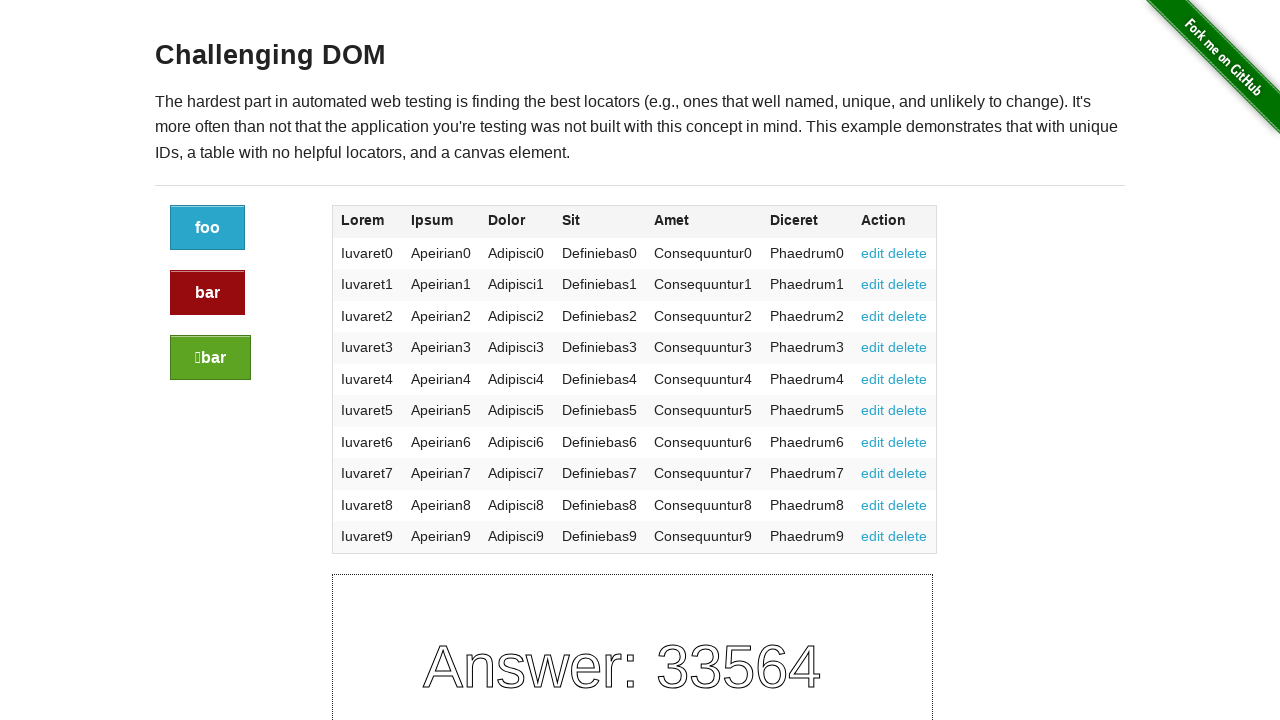

Accessed cell content: 'Iuvaret3'
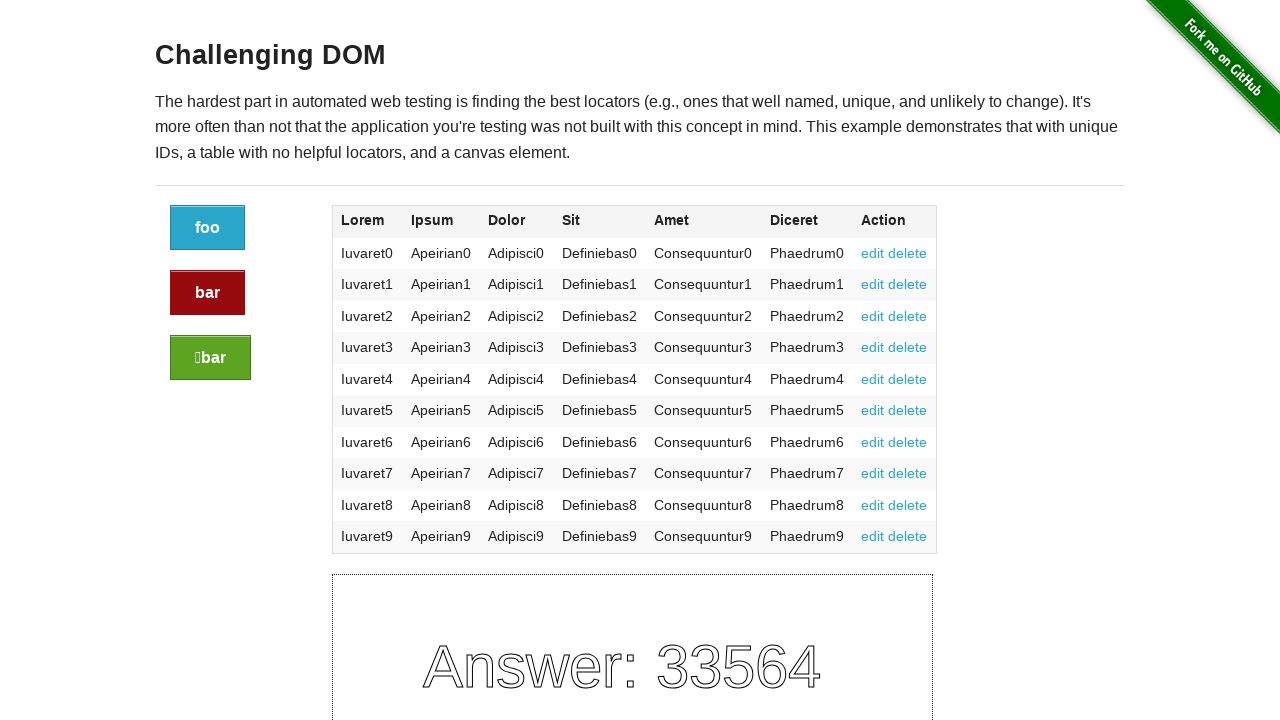

Accessed cell content: 'Apeirian3'
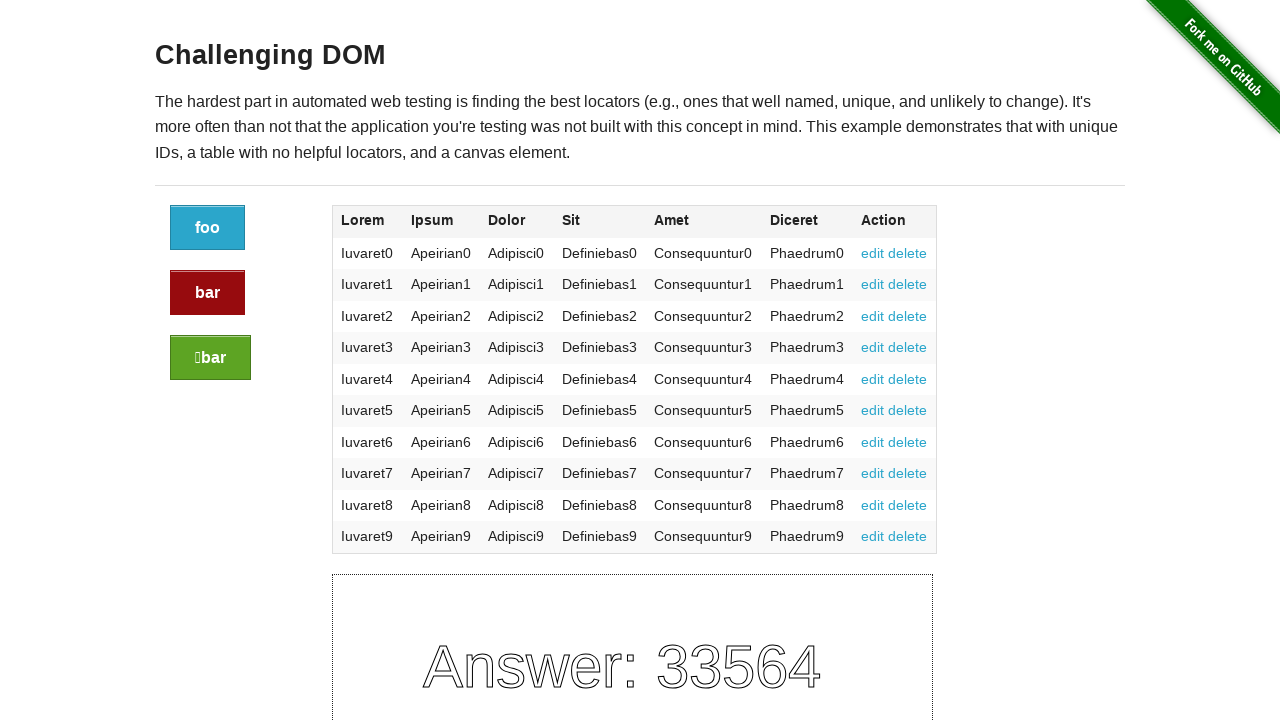

Accessed cell content: 'Adipisci3'
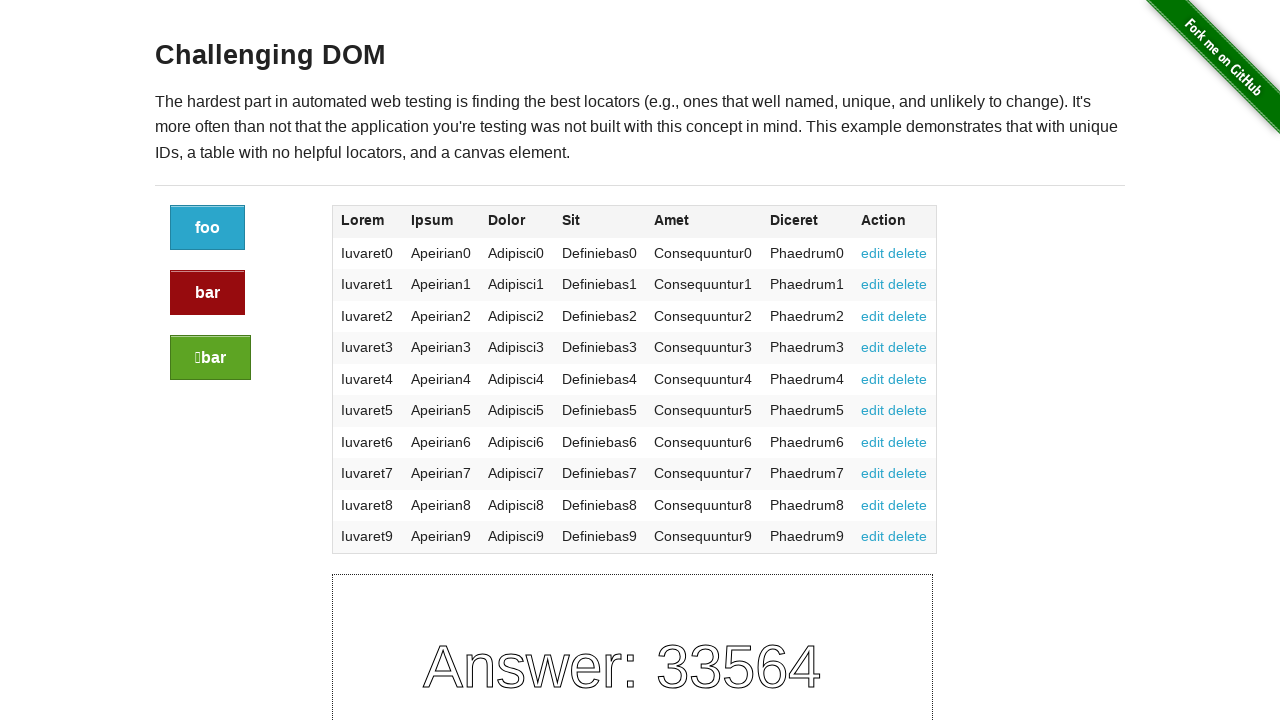

Accessed cell content: 'Definiebas3'
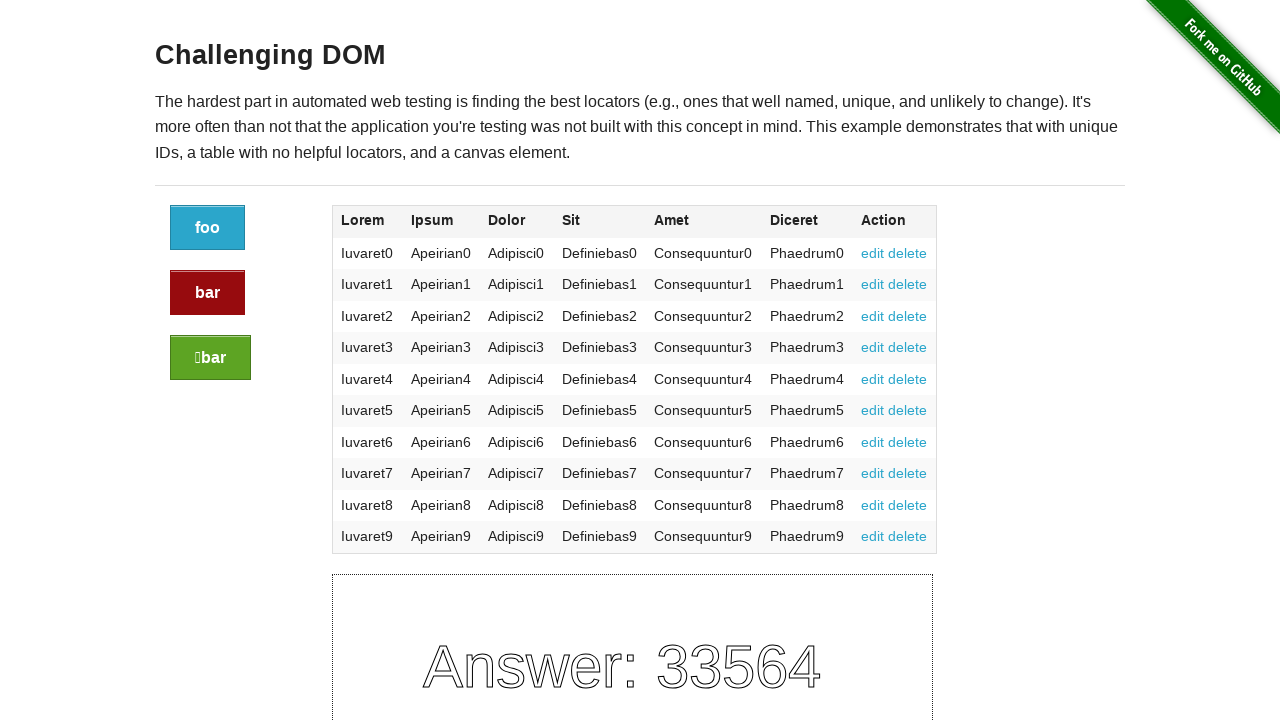

Accessed cell content: 'Consequuntur3'
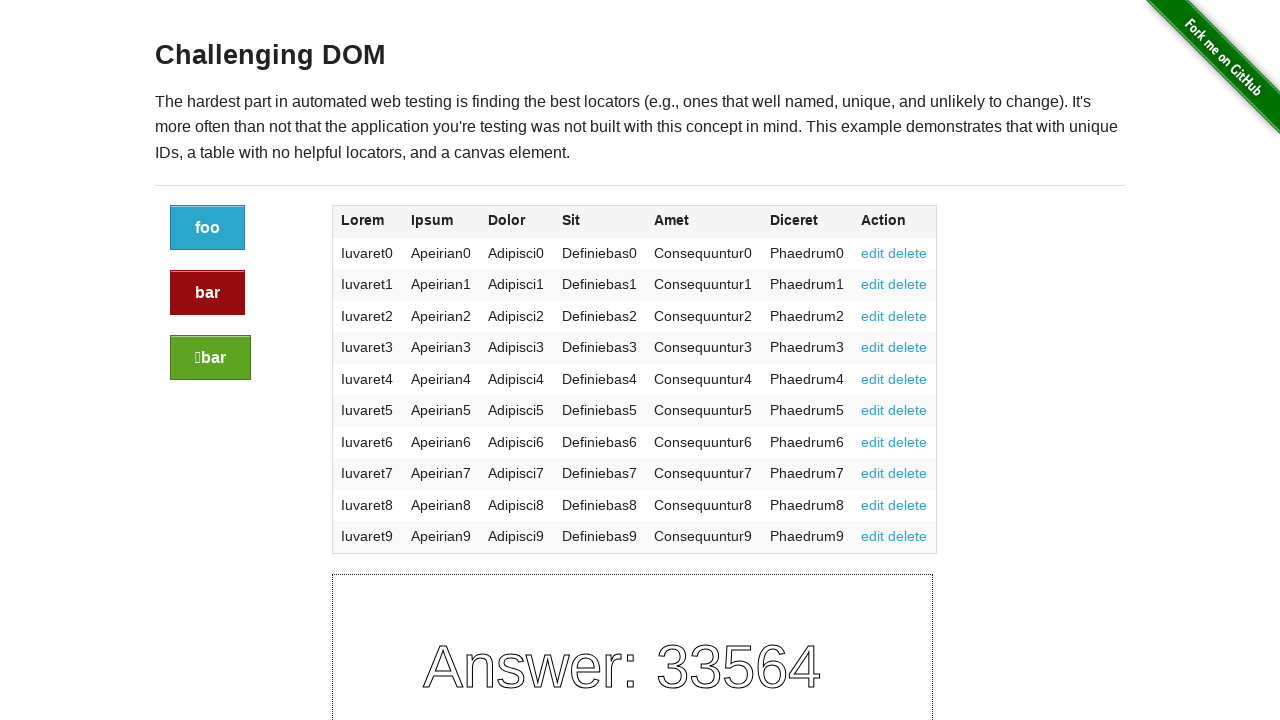

Accessed cell content: 'Phaedrum3'
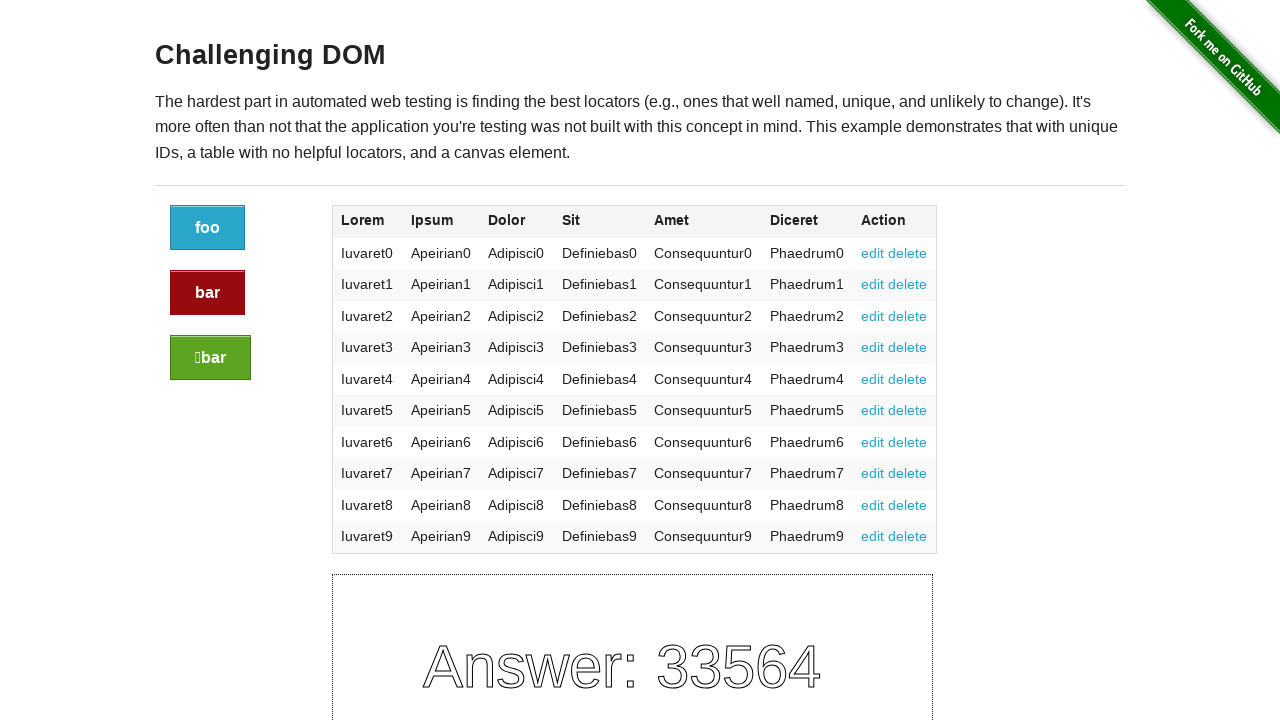

Accessed cell content: '
                edit
                delete
              '
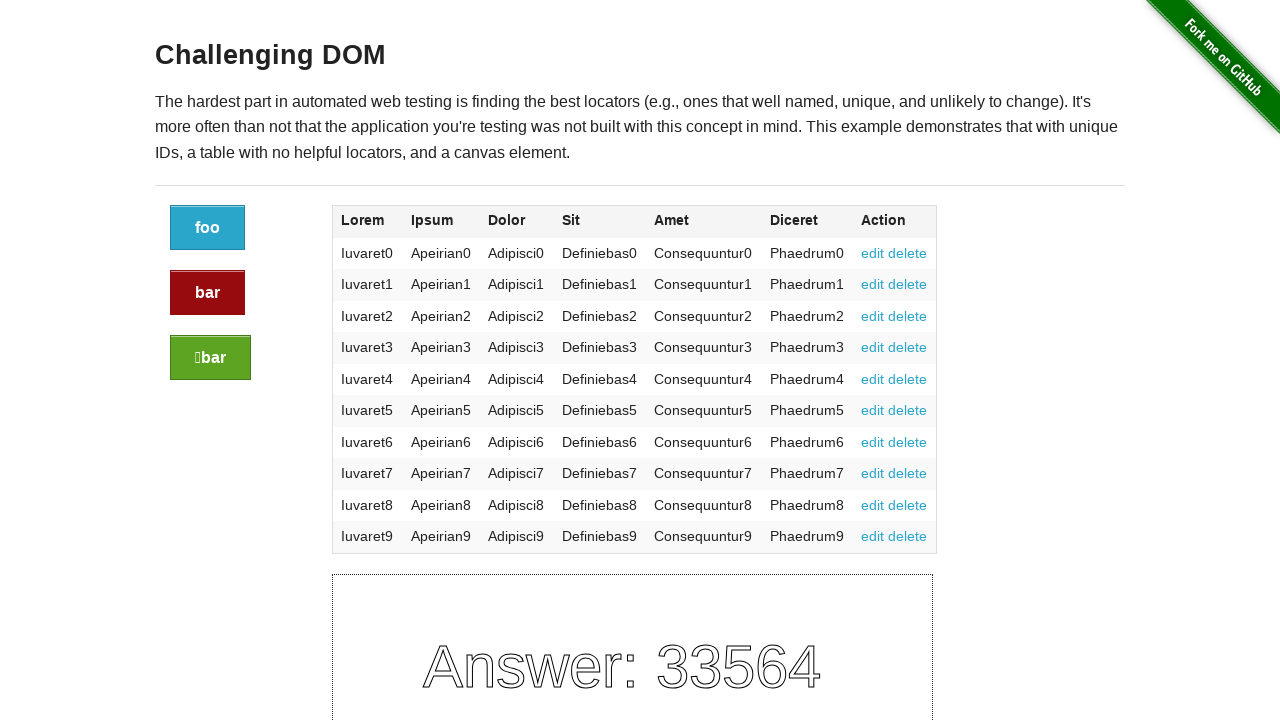

Retrieved cells from row - found 7 cells
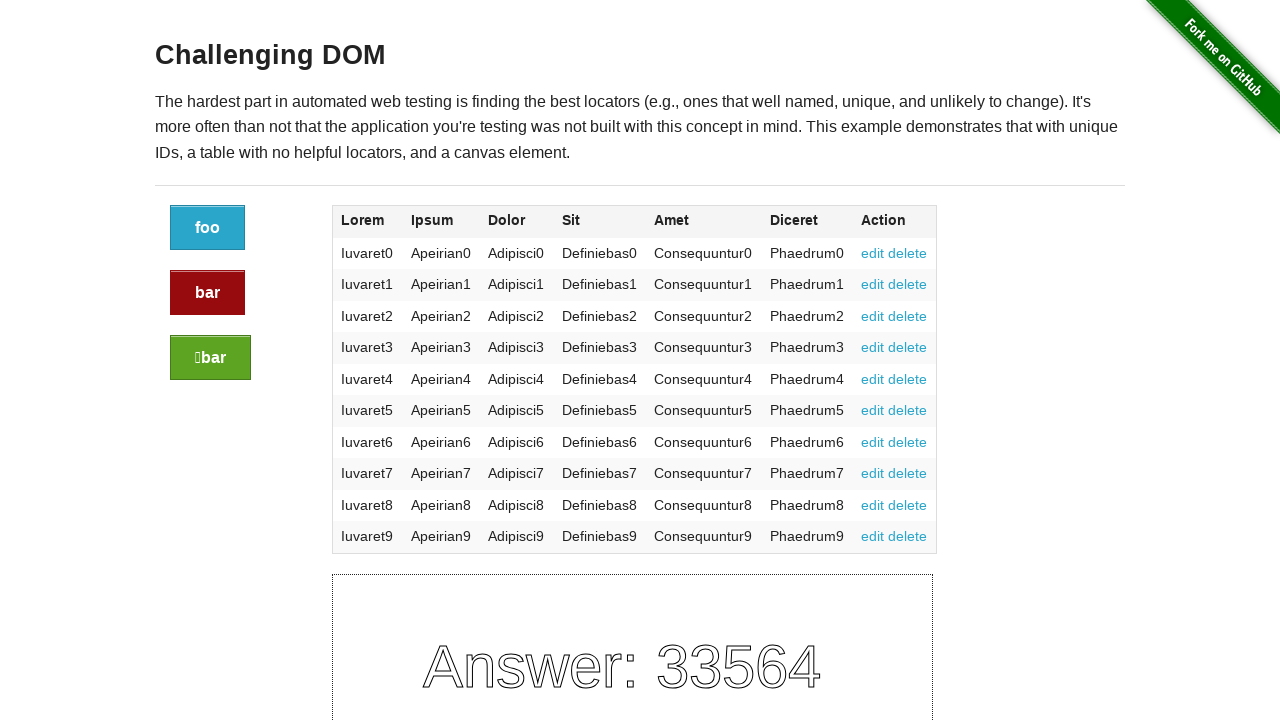

Accessed cell content: 'Iuvaret4'
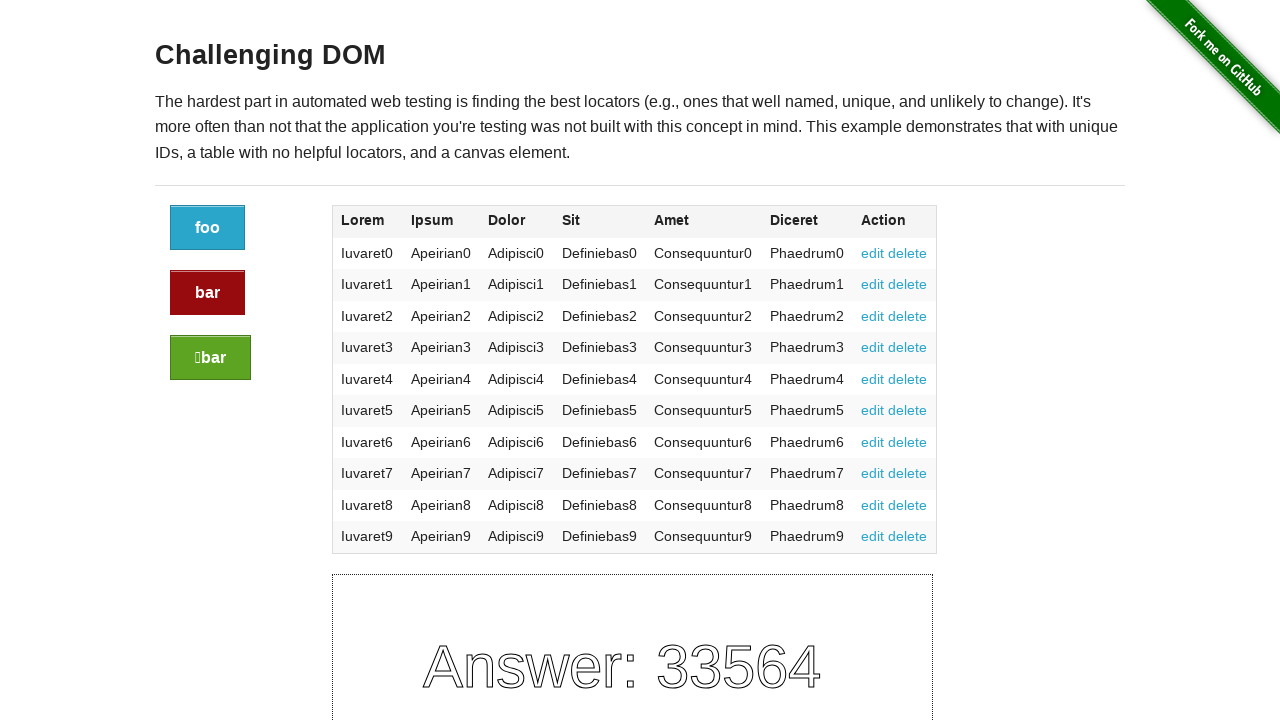

Accessed cell content: 'Apeirian4'
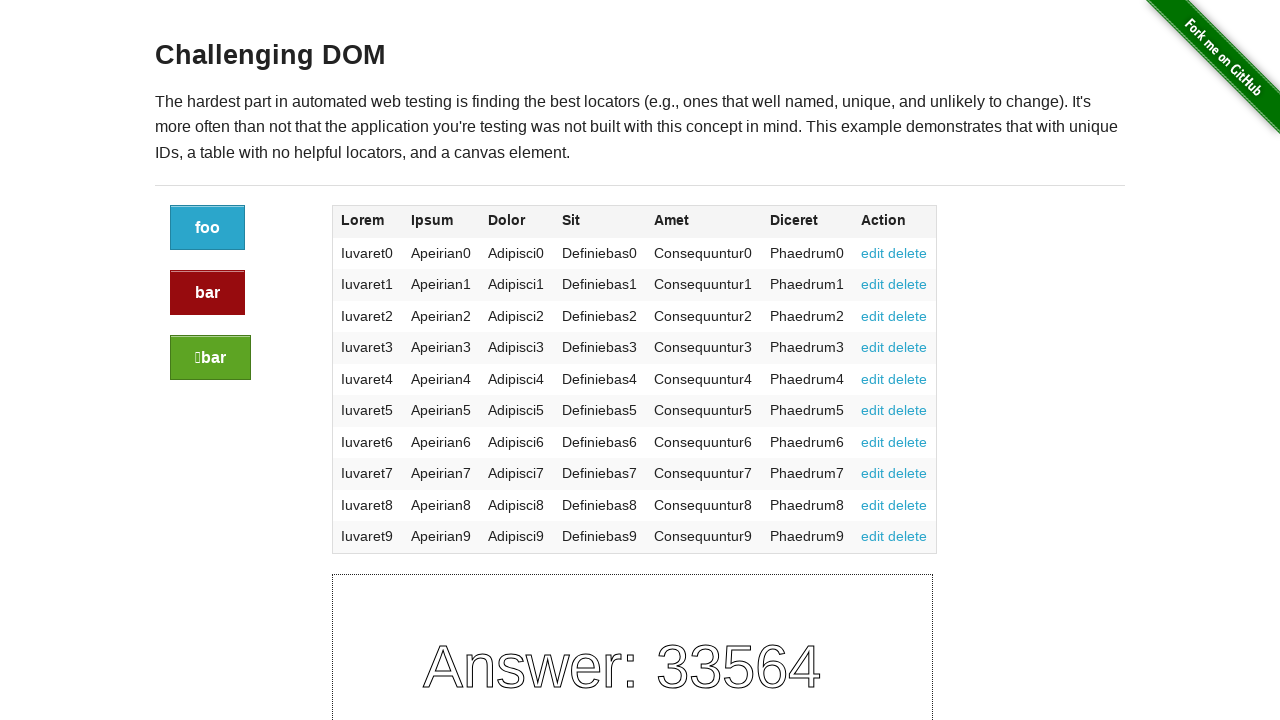

Accessed cell content: 'Adipisci4'
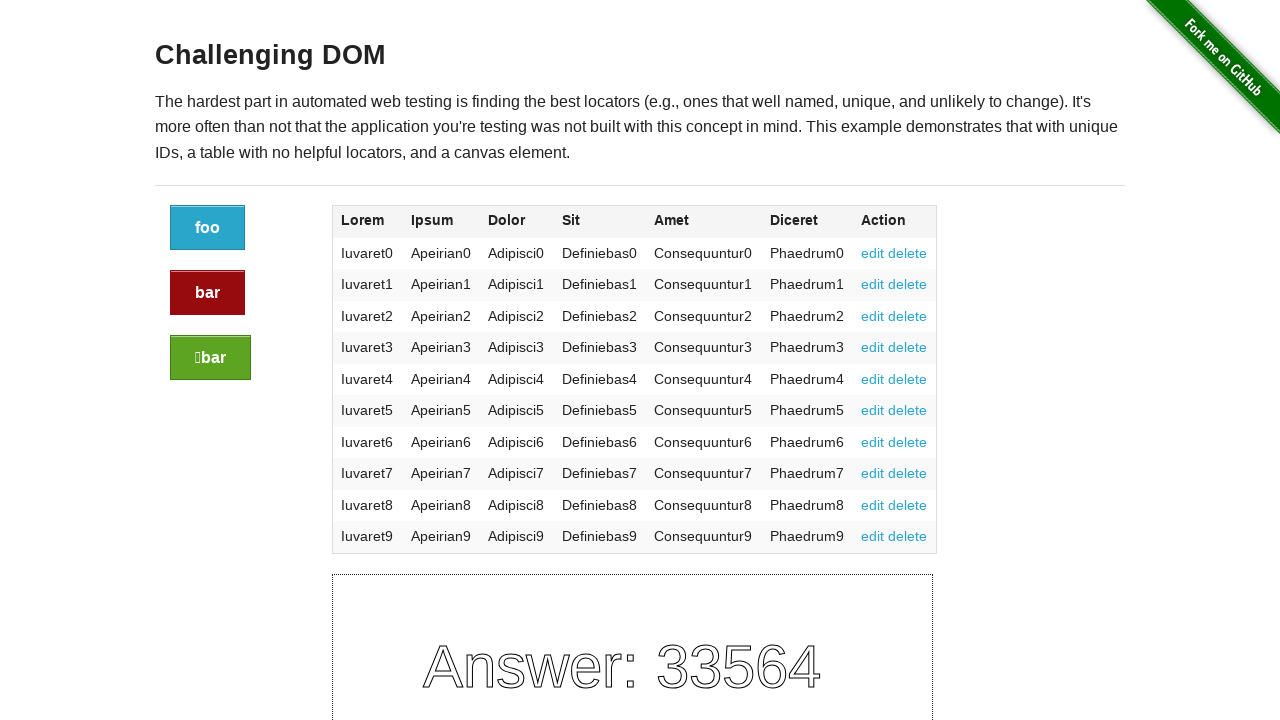

Accessed cell content: 'Definiebas4'
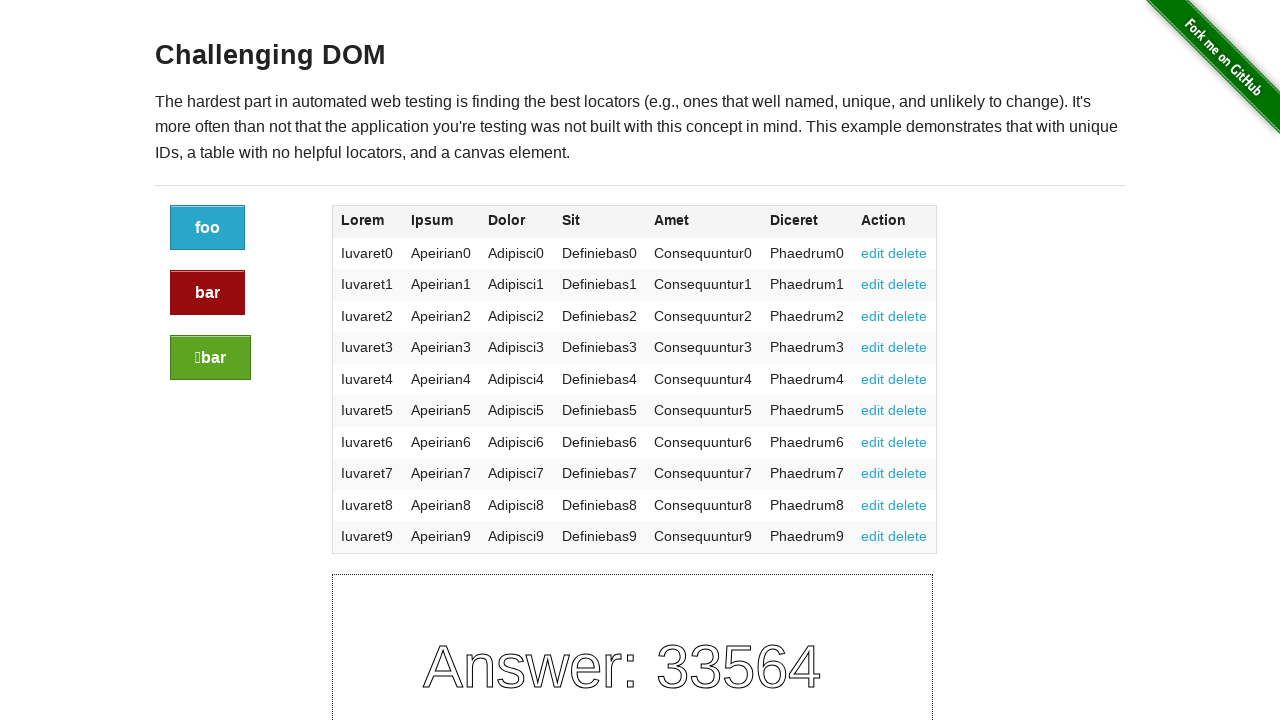

Accessed cell content: 'Consequuntur4'
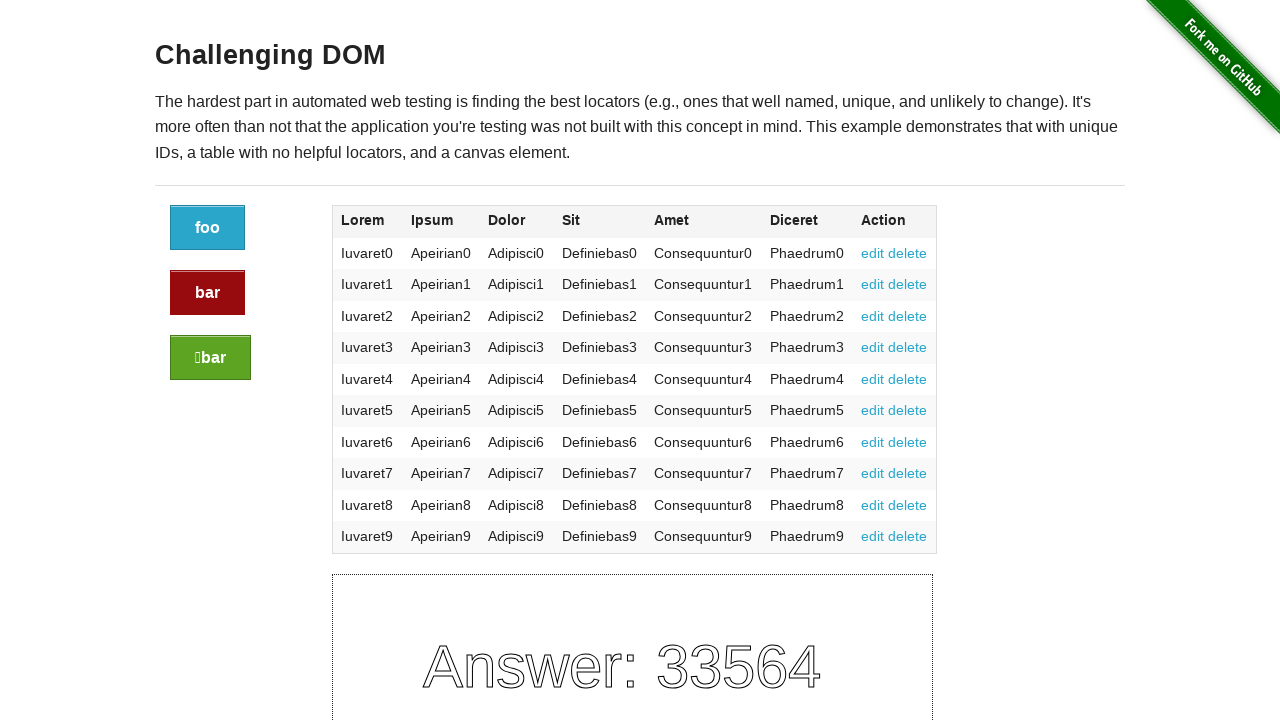

Accessed cell content: 'Phaedrum4'
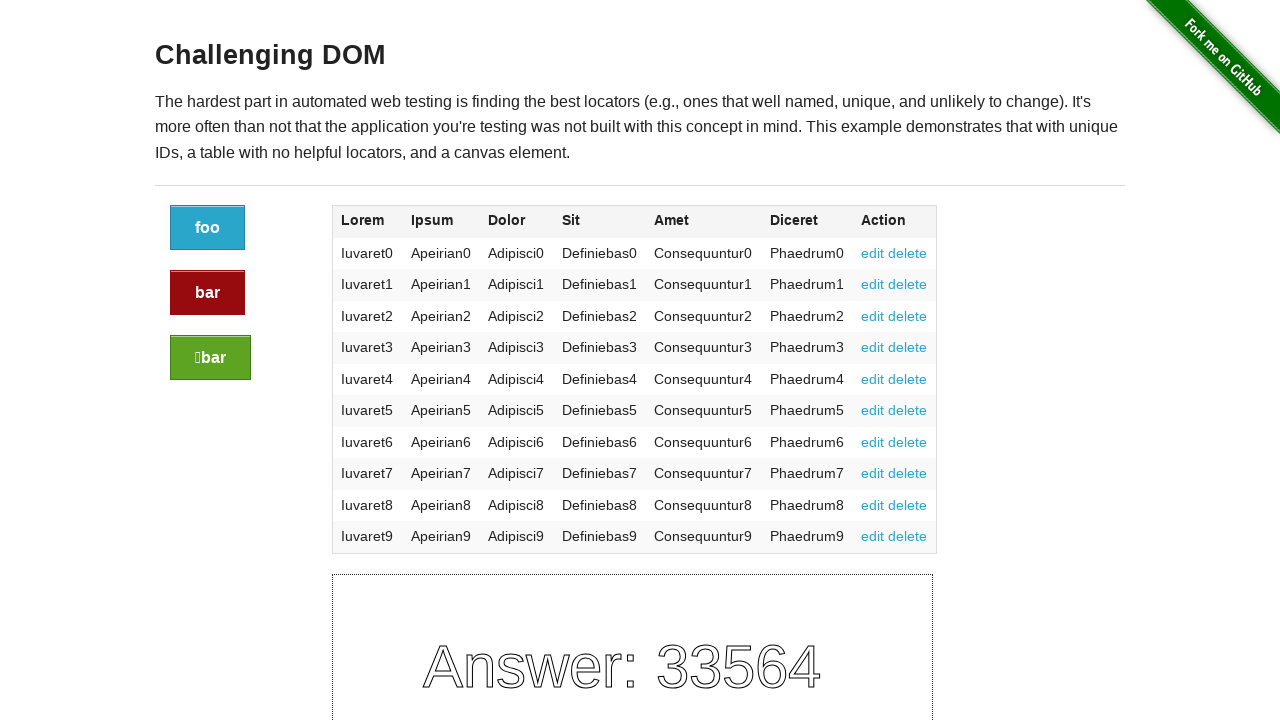

Accessed cell content: '
                edit
                delete
              '
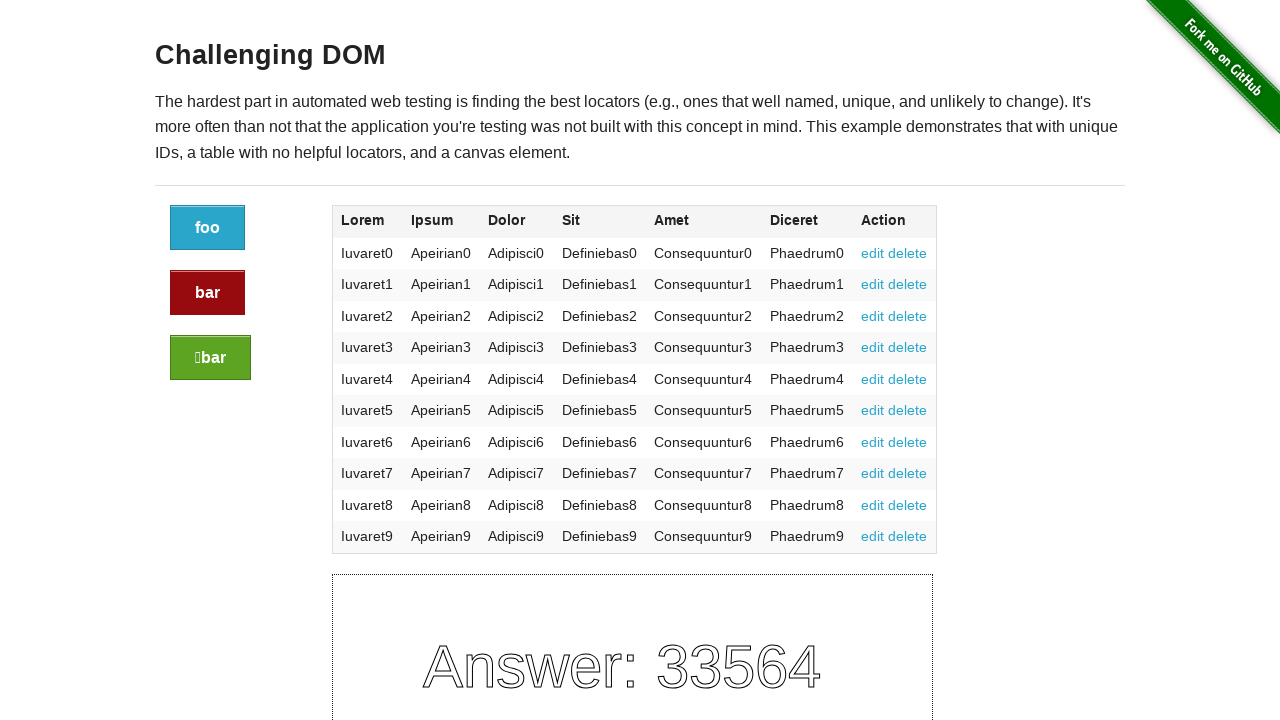

Retrieved cells from row - found 7 cells
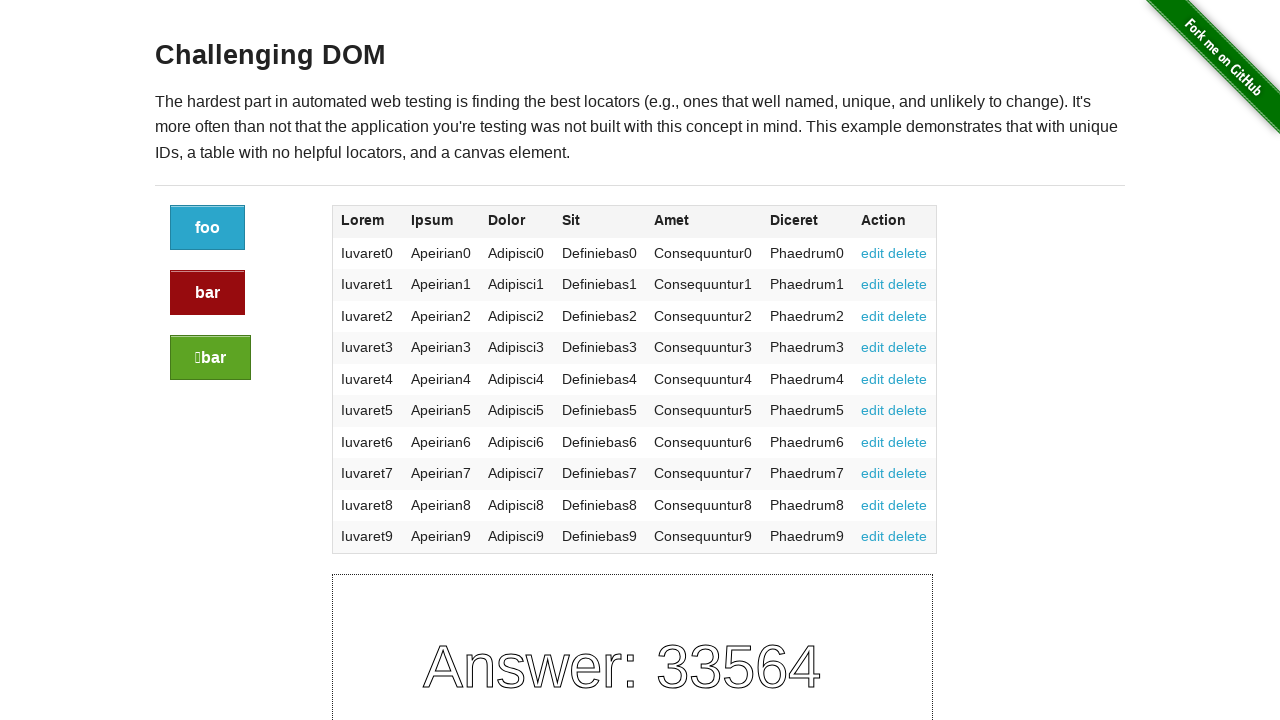

Accessed cell content: 'Iuvaret5'
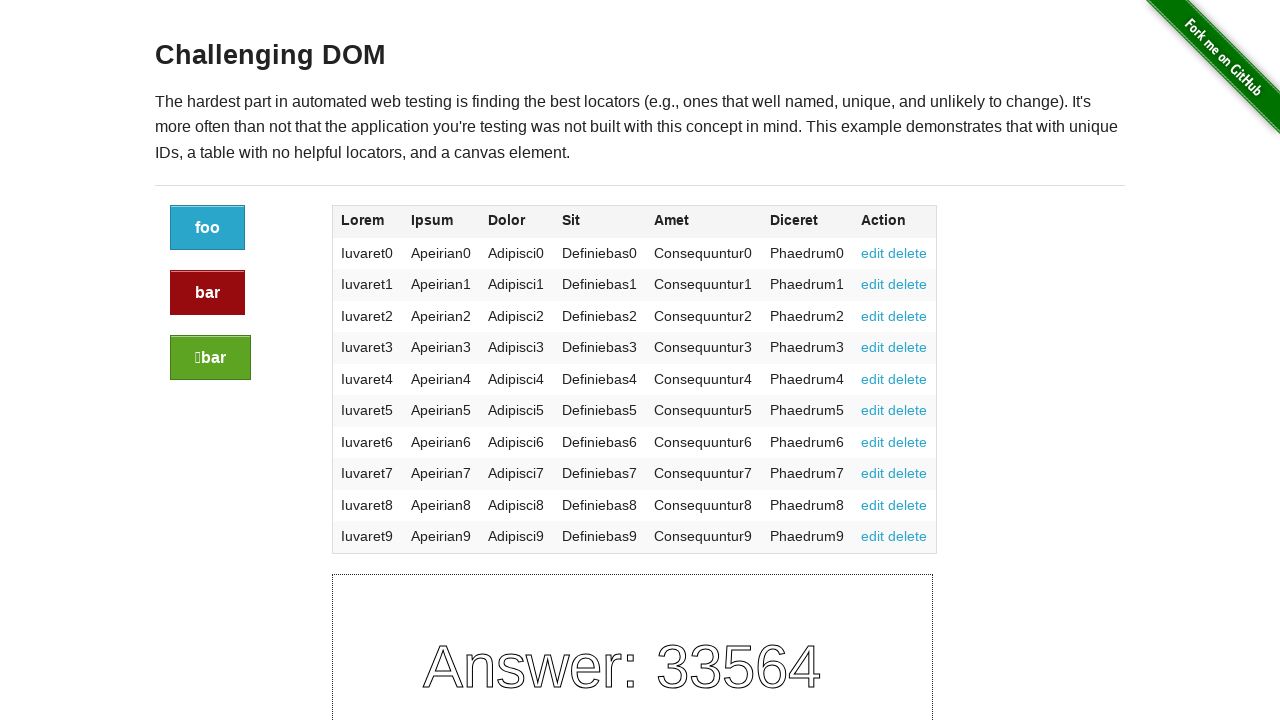

Accessed cell content: 'Apeirian5'
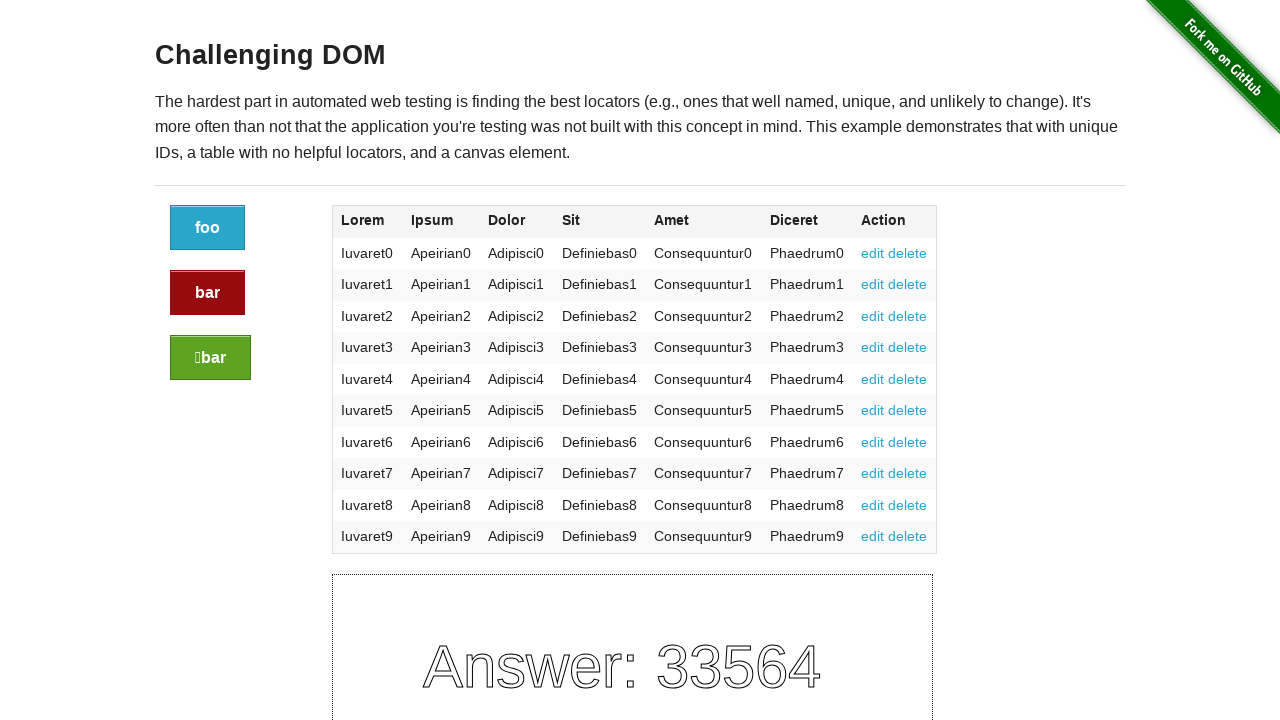

Accessed cell content: 'Adipisci5'
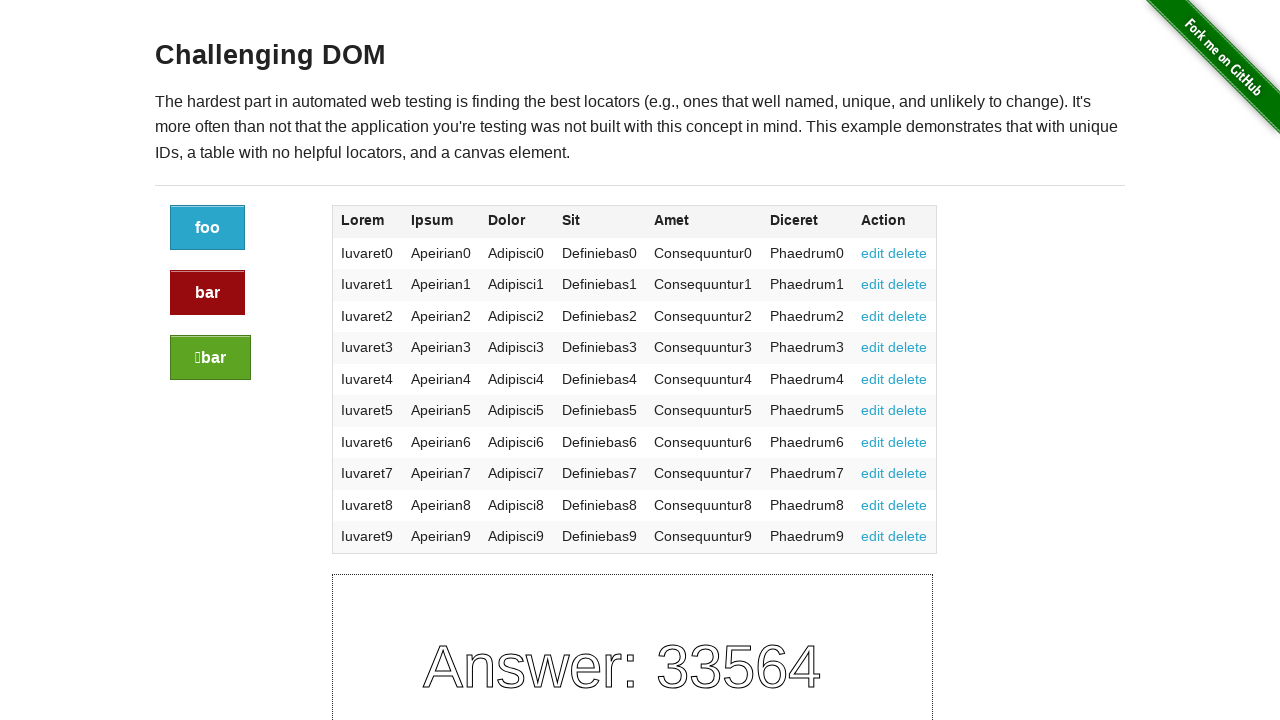

Accessed cell content: 'Definiebas5'
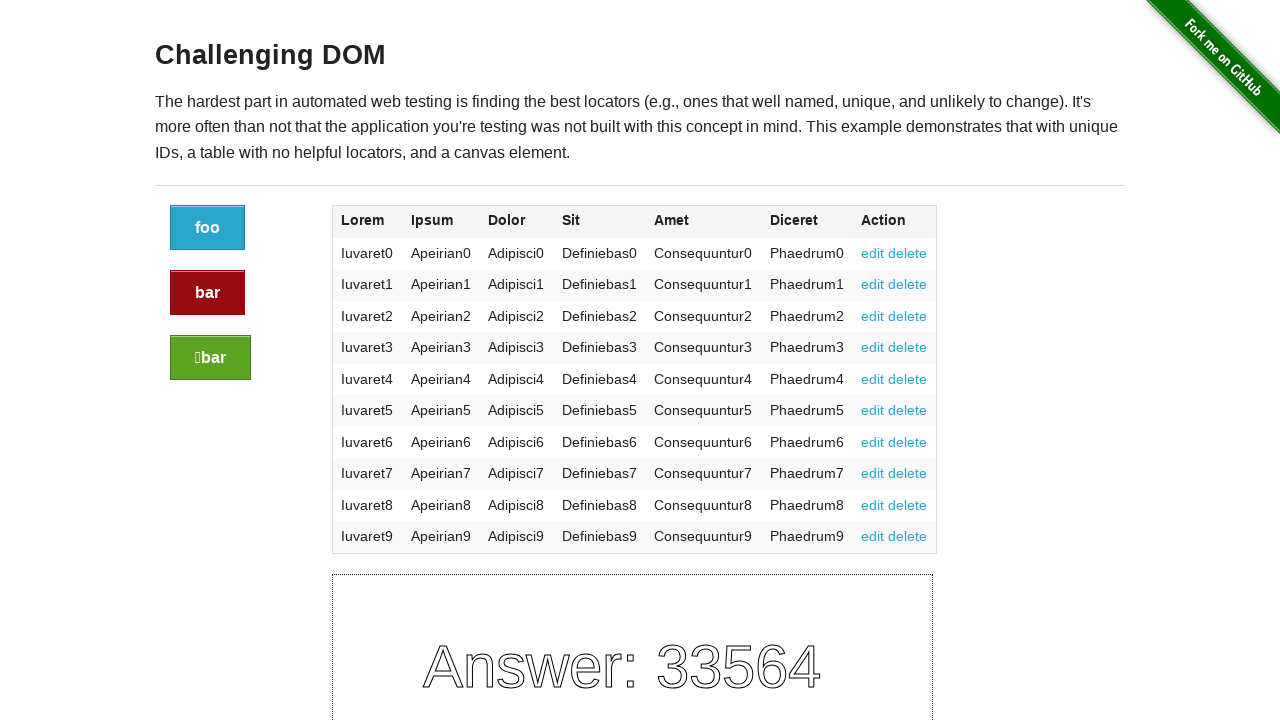

Accessed cell content: 'Consequuntur5'
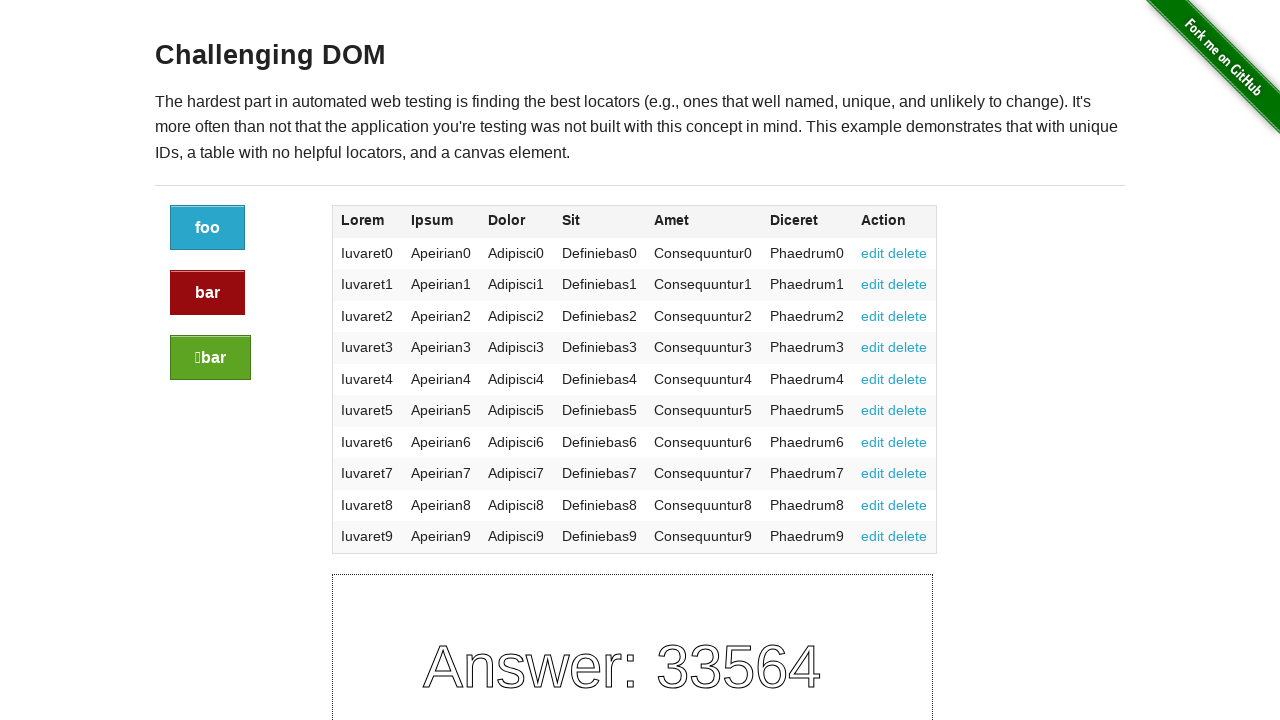

Accessed cell content: 'Phaedrum5'
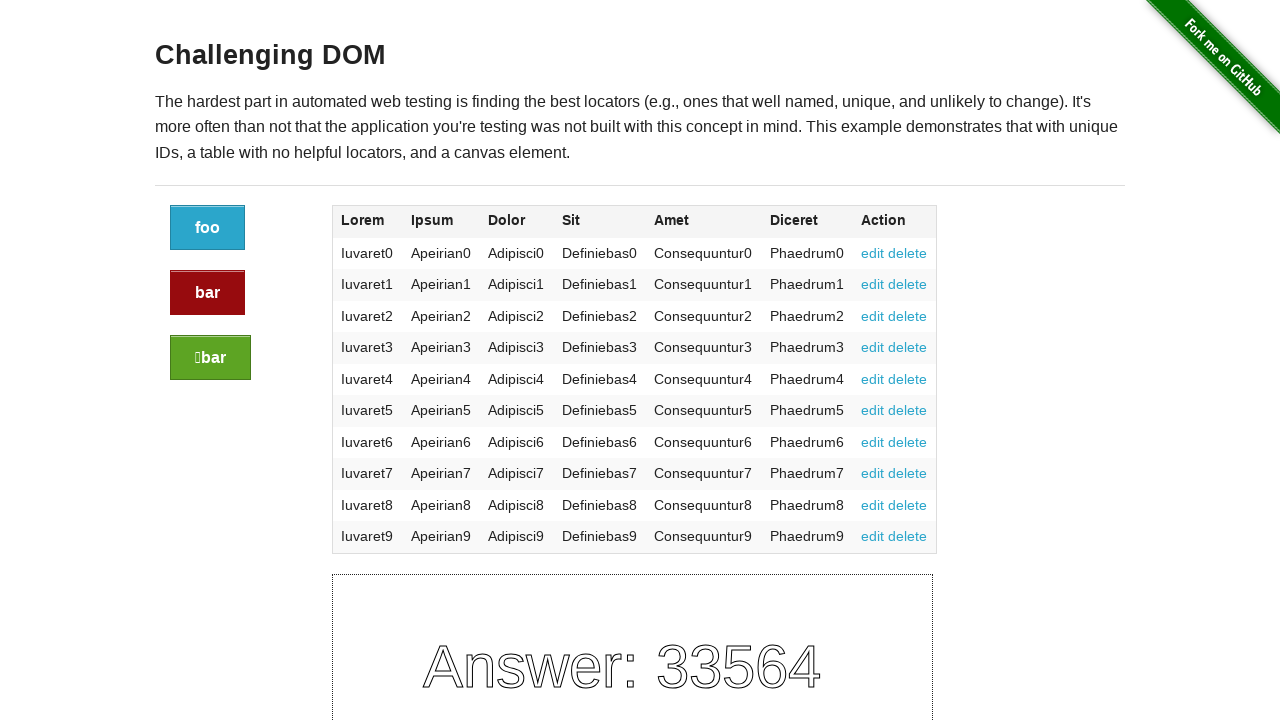

Accessed cell content: '
                edit
                delete
              '
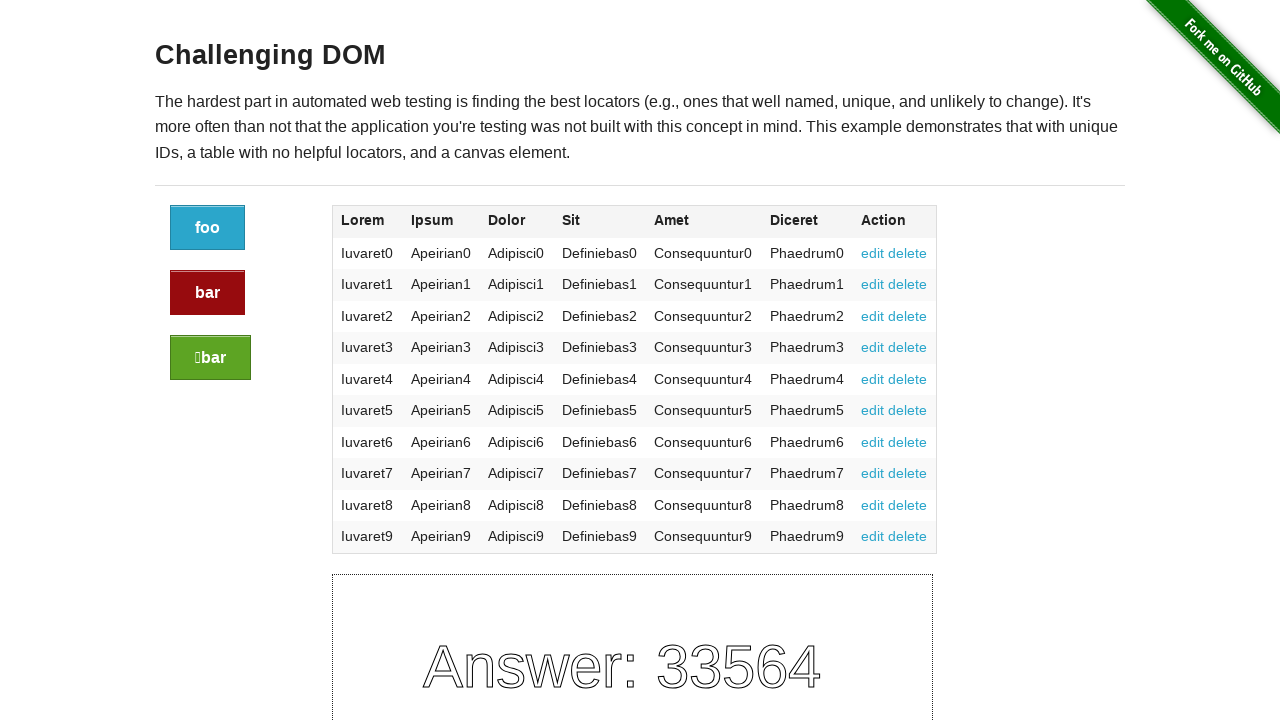

Retrieved cells from row - found 7 cells
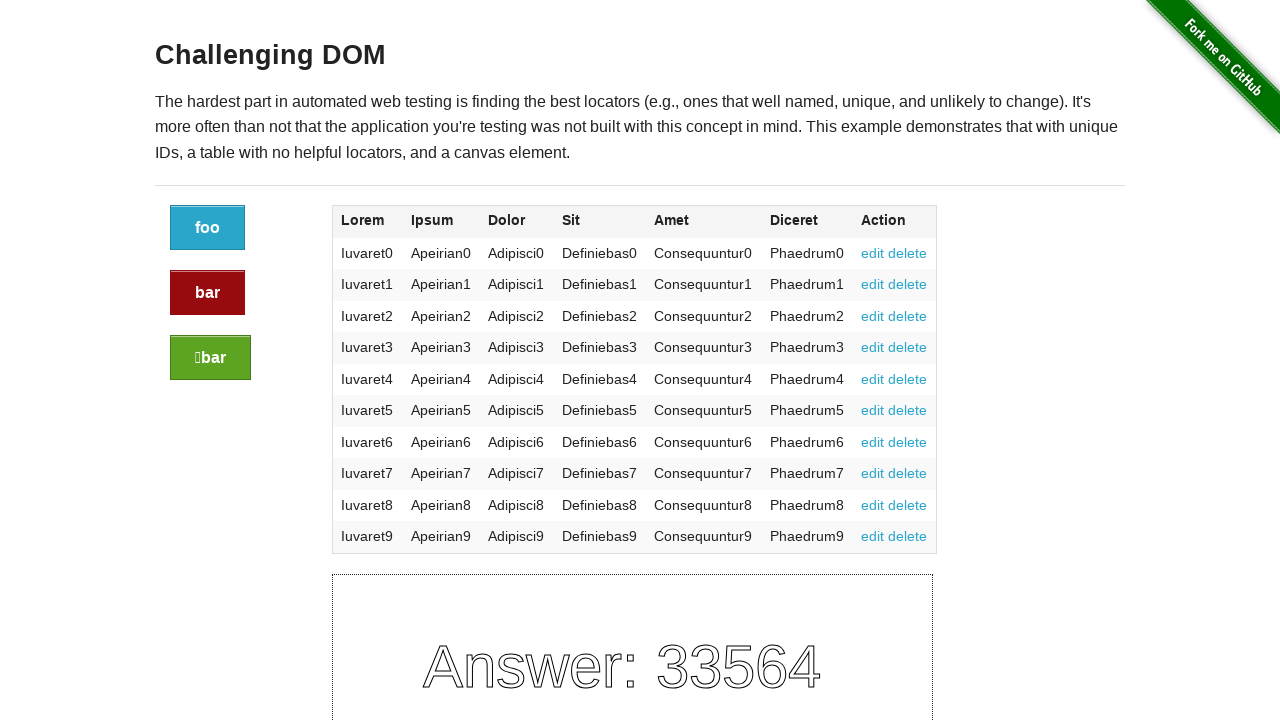

Accessed cell content: 'Iuvaret6'
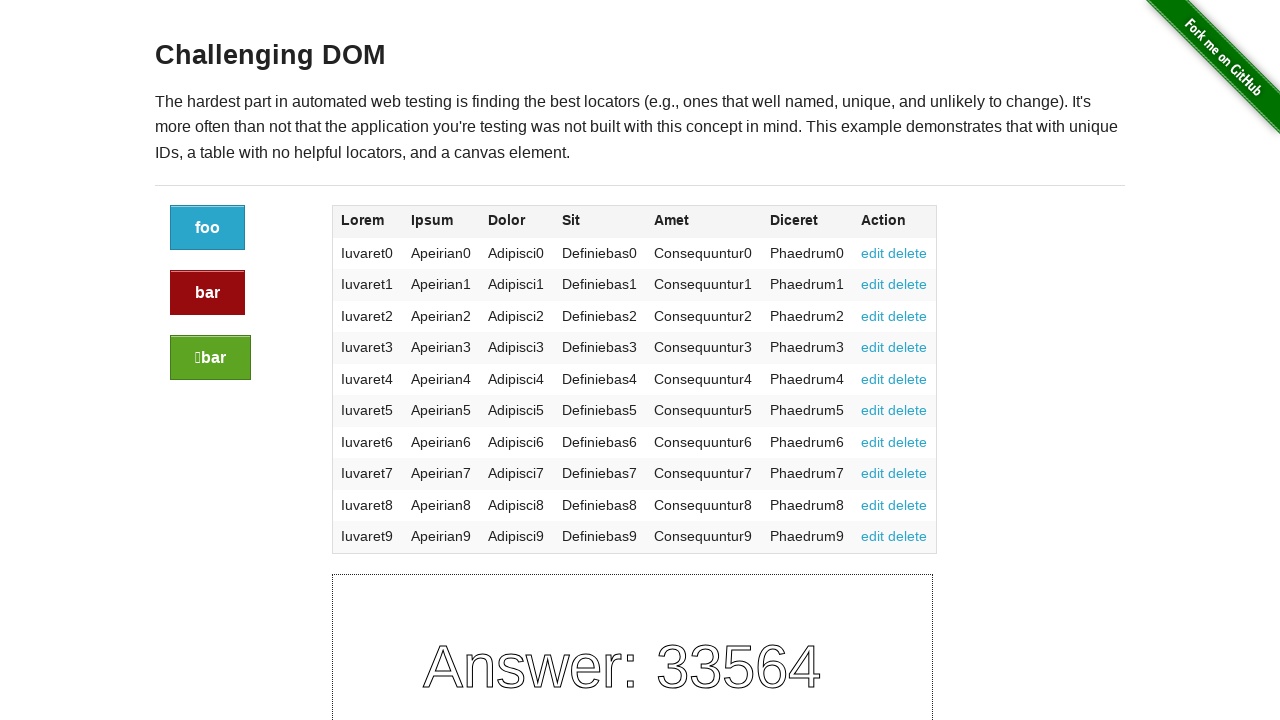

Accessed cell content: 'Apeirian6'
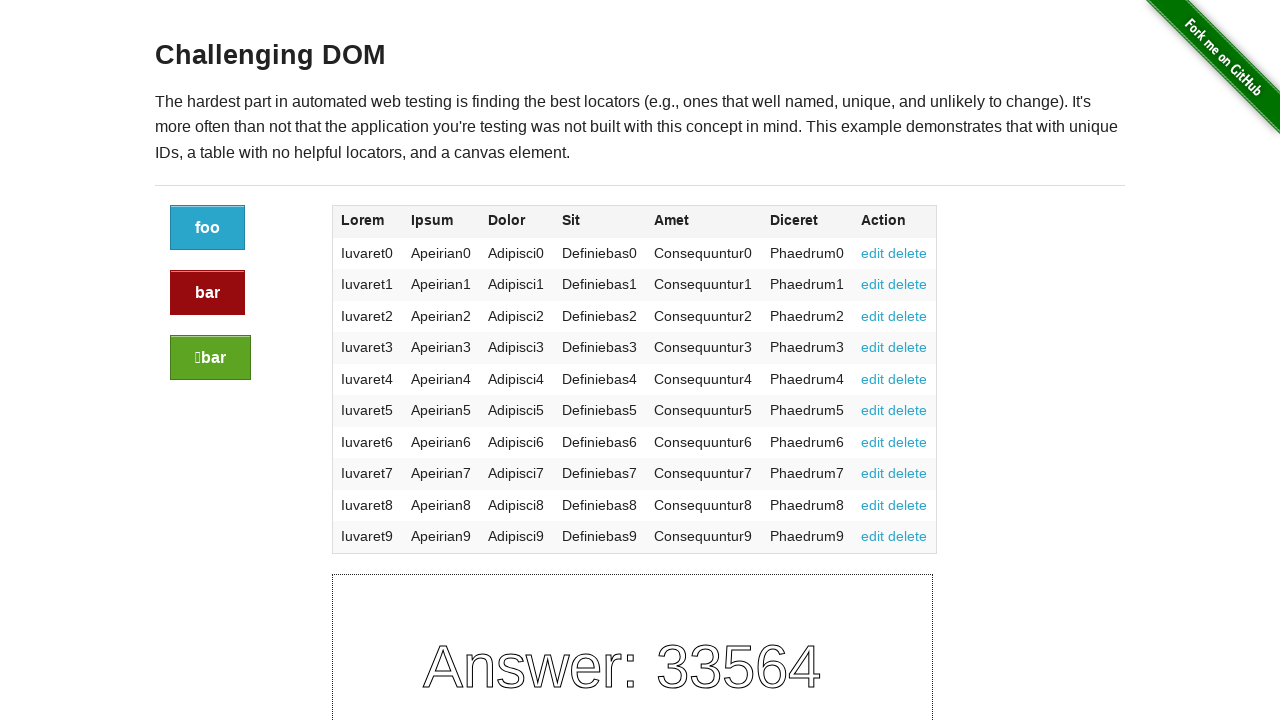

Accessed cell content: 'Adipisci6'
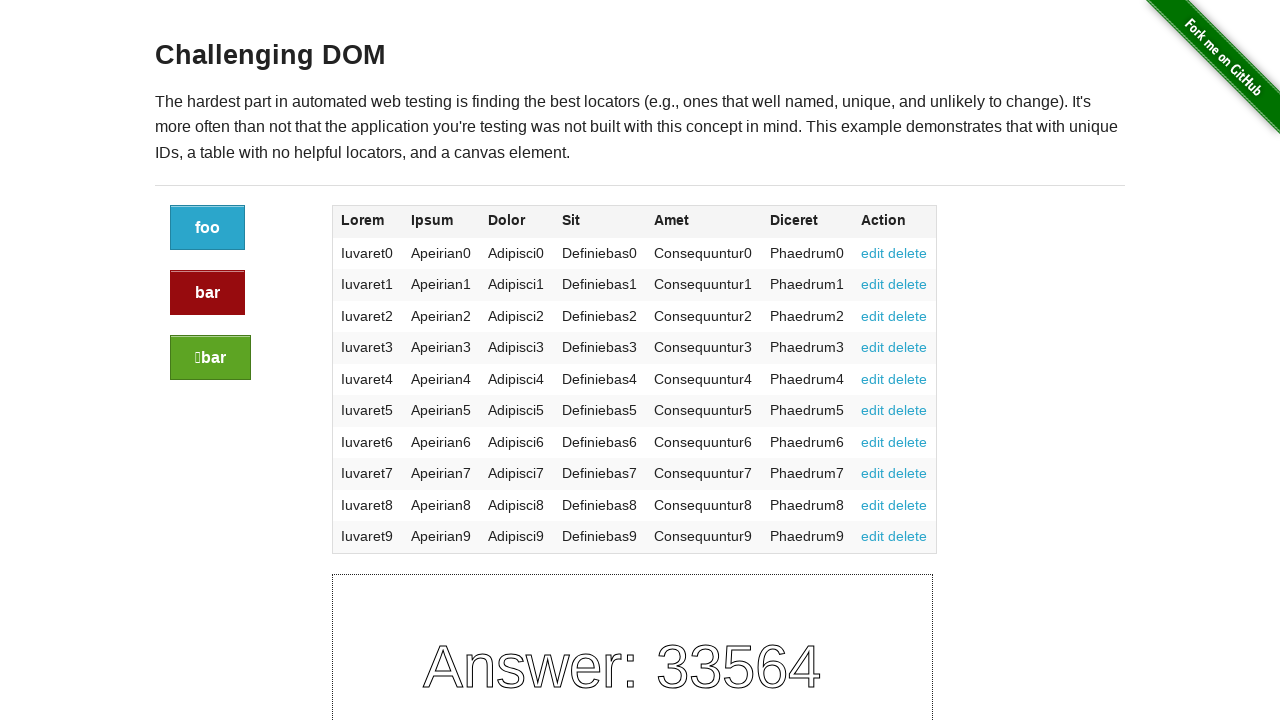

Accessed cell content: 'Definiebas6'
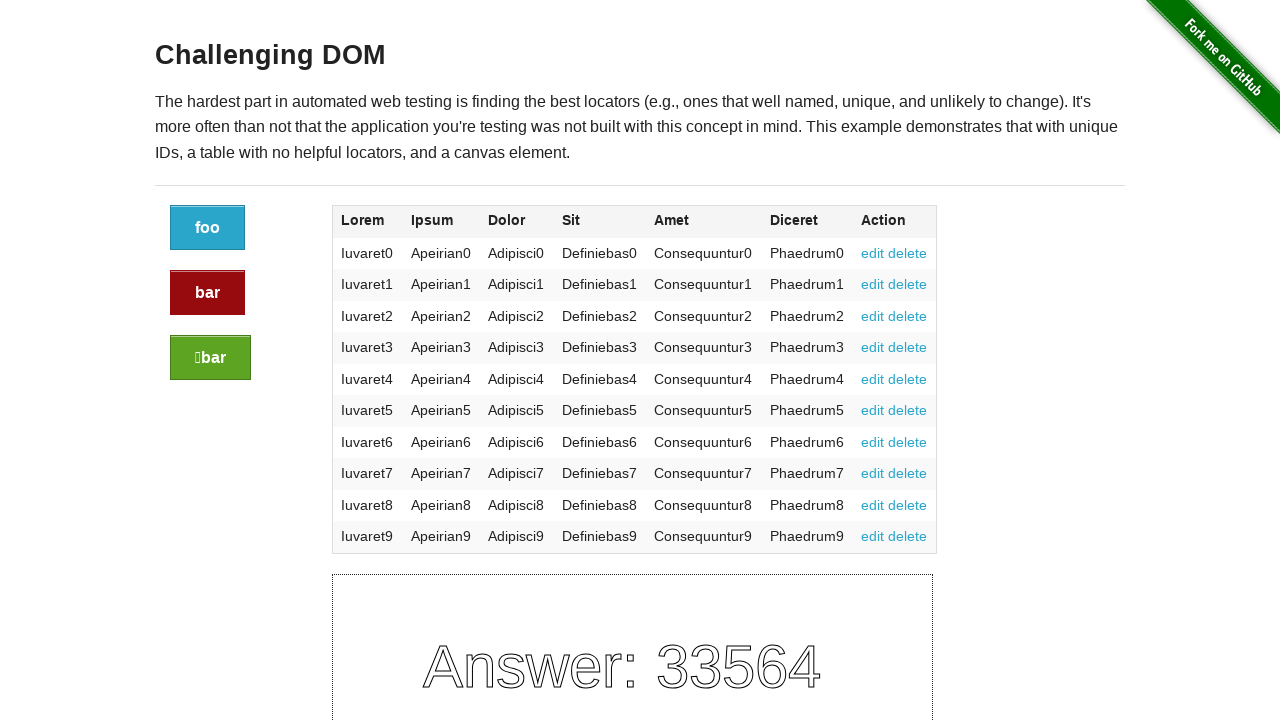

Accessed cell content: 'Consequuntur6'
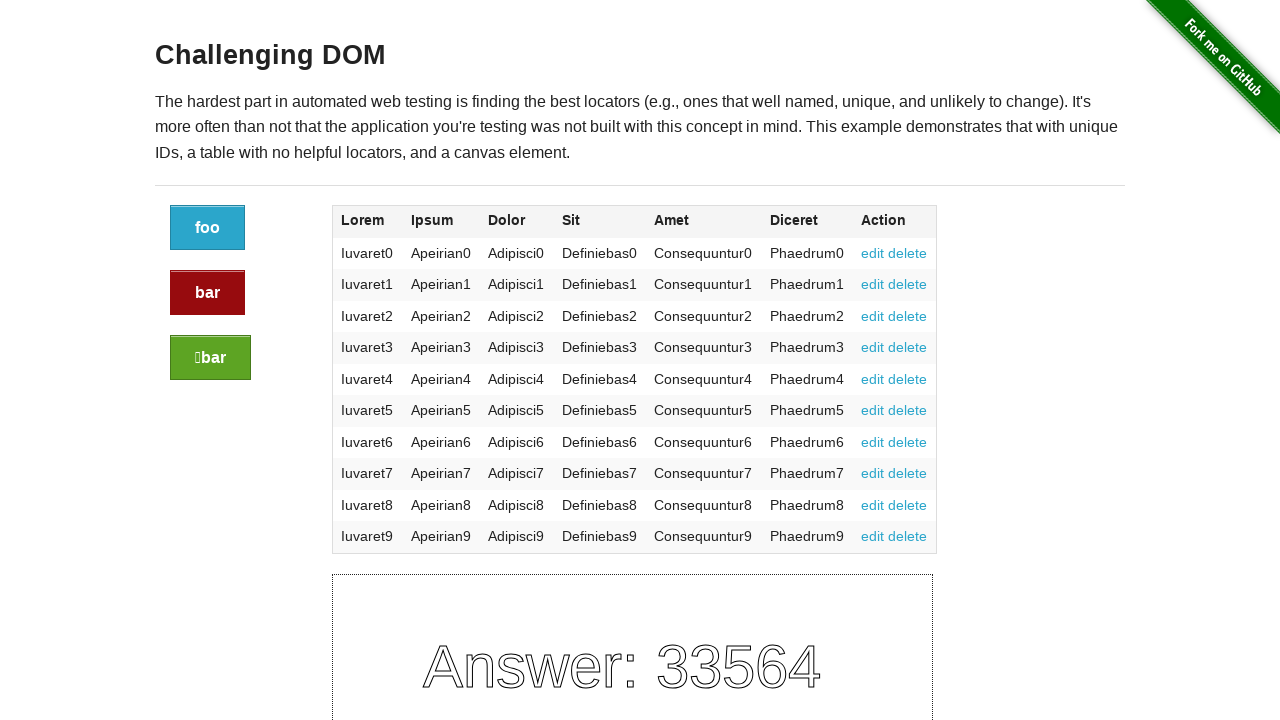

Accessed cell content: 'Phaedrum6'
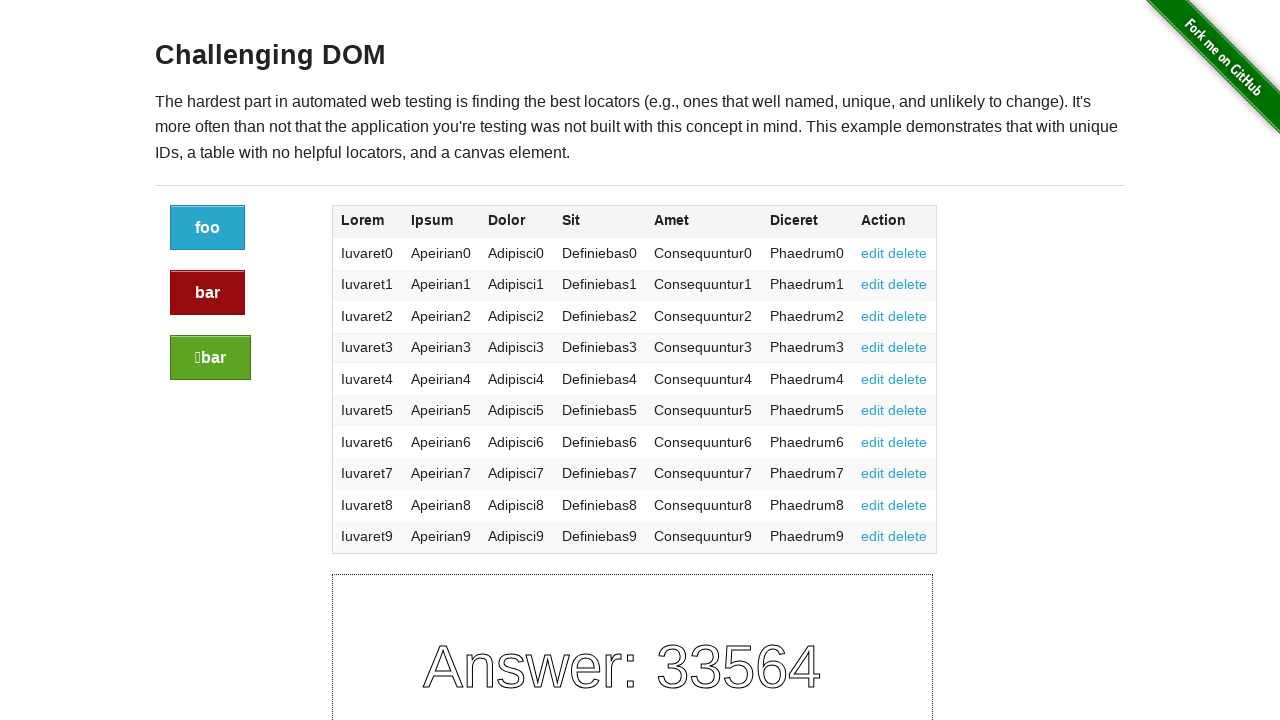

Accessed cell content: '
                edit
                delete
              '
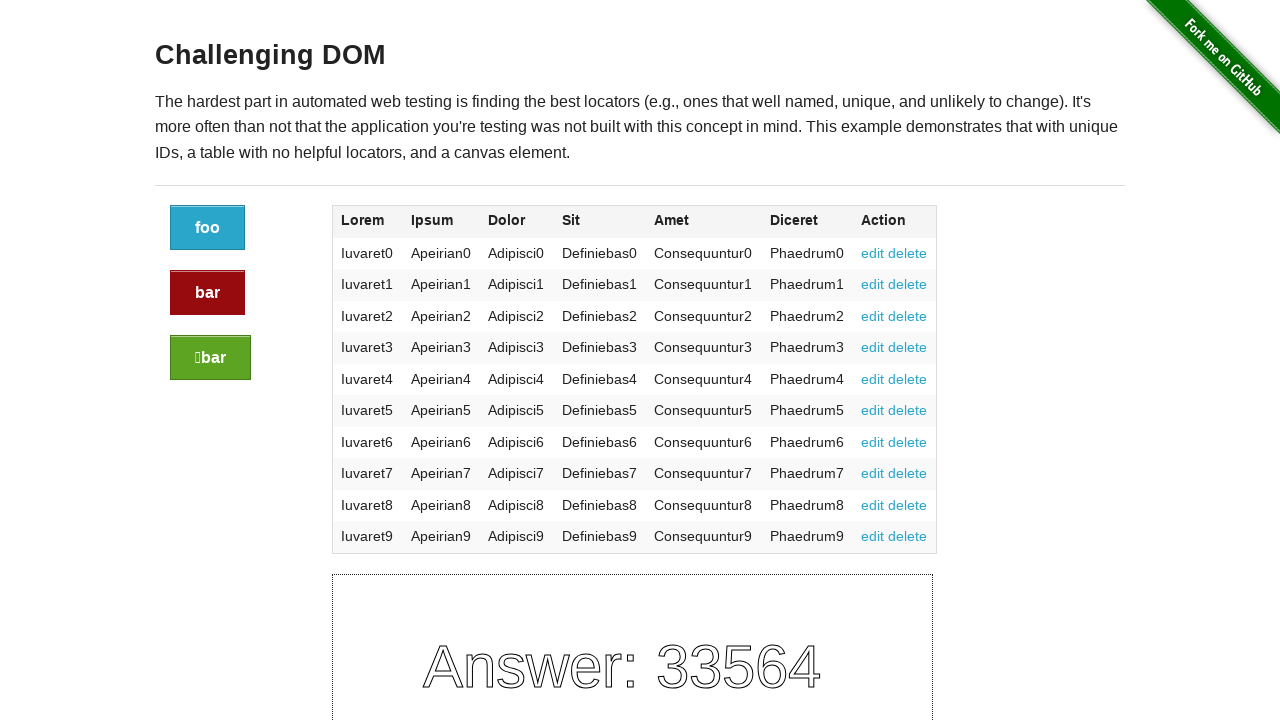

Retrieved cells from row - found 7 cells
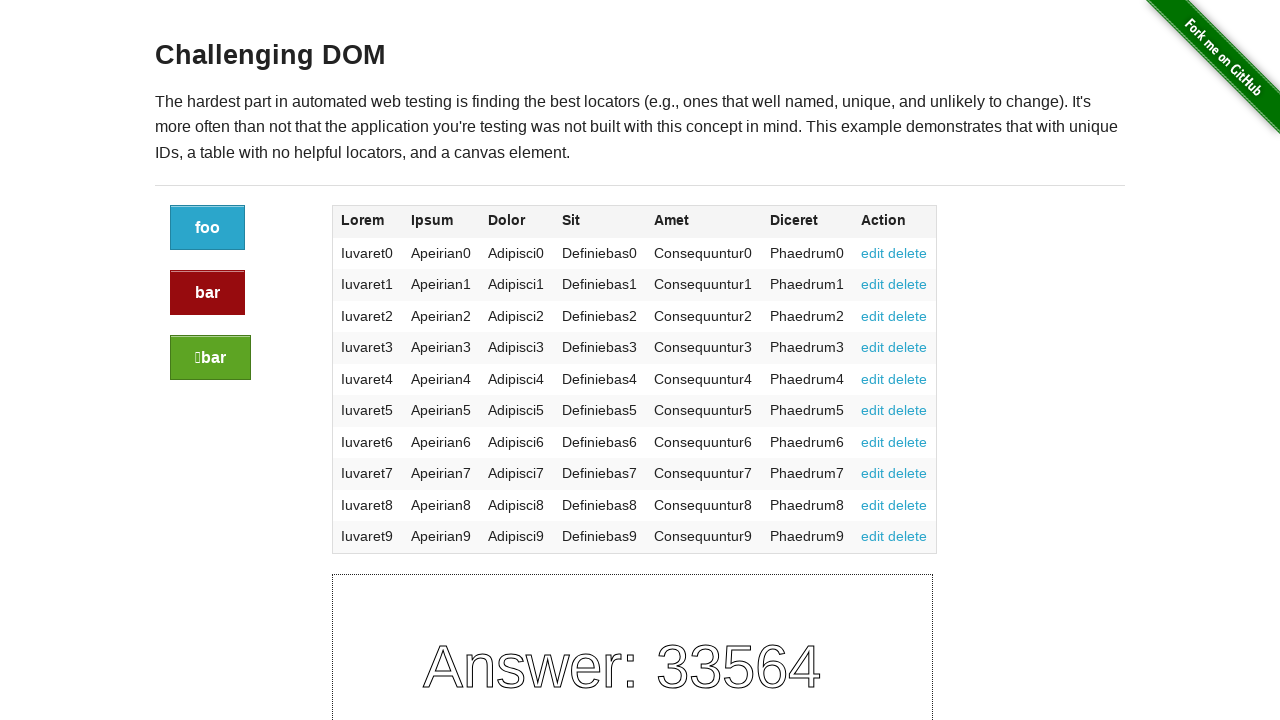

Accessed cell content: 'Iuvaret7'
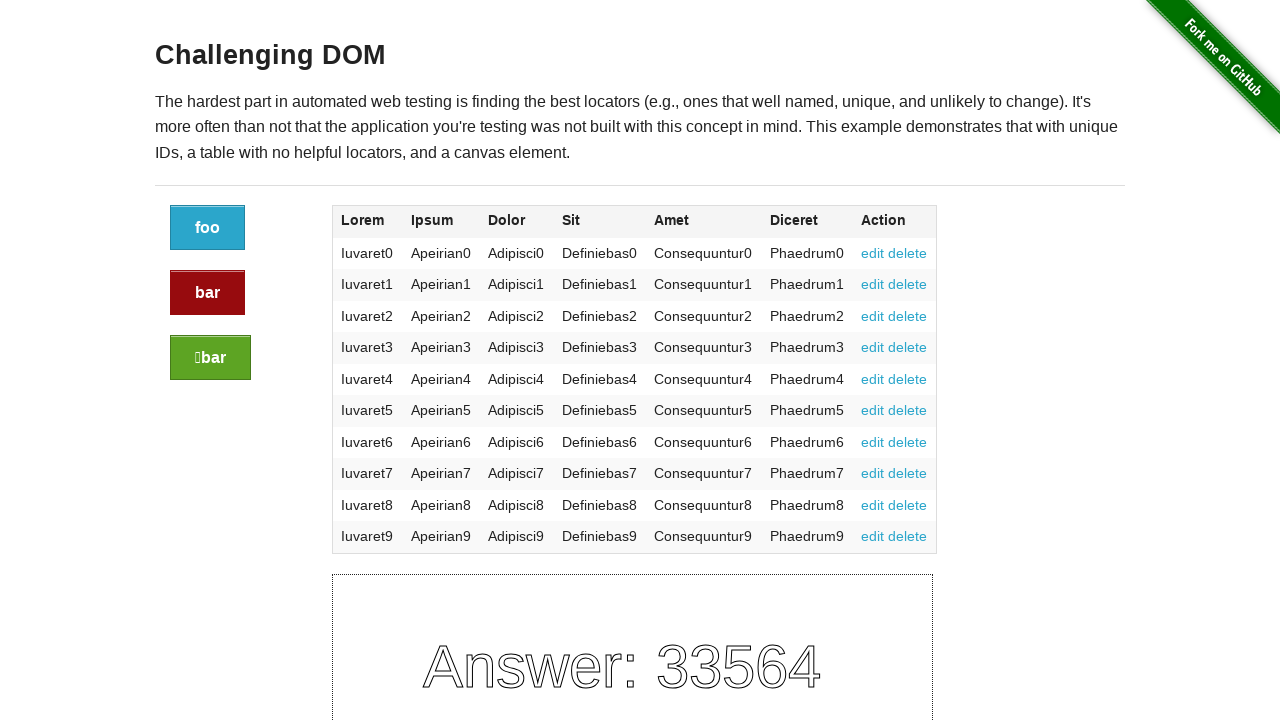

Accessed cell content: 'Apeirian7'
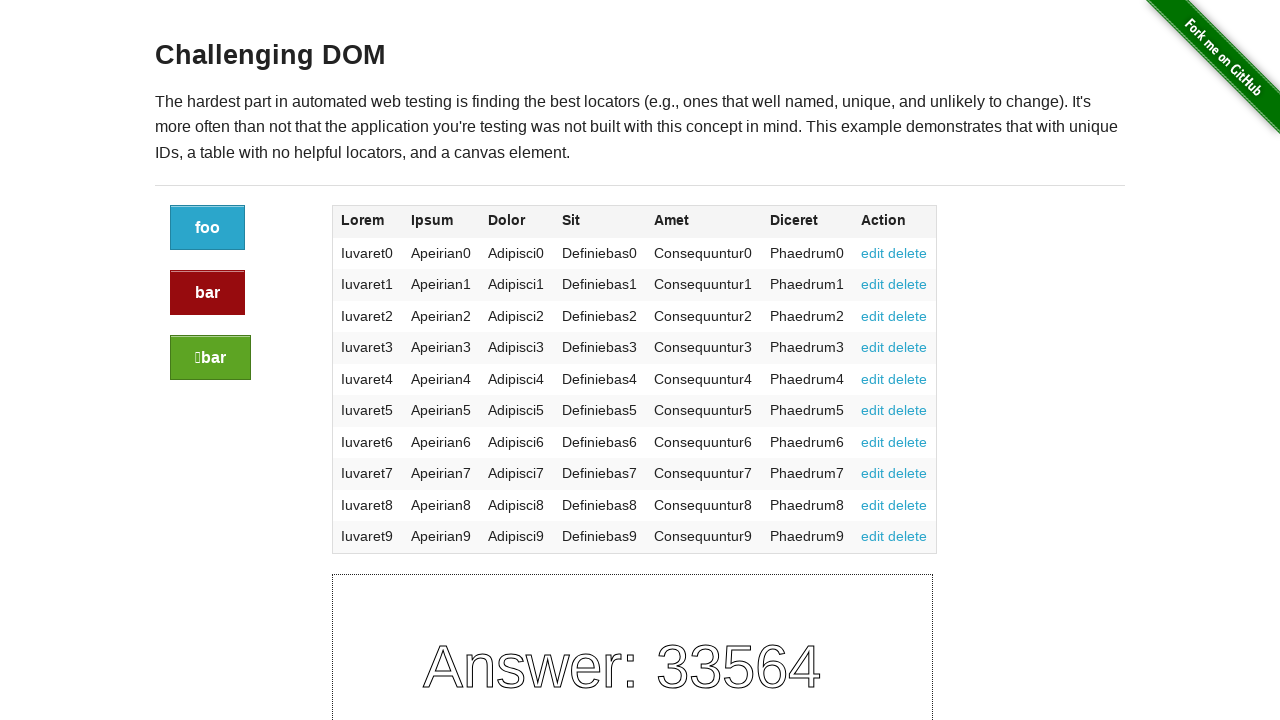

Accessed cell content: 'Adipisci7'
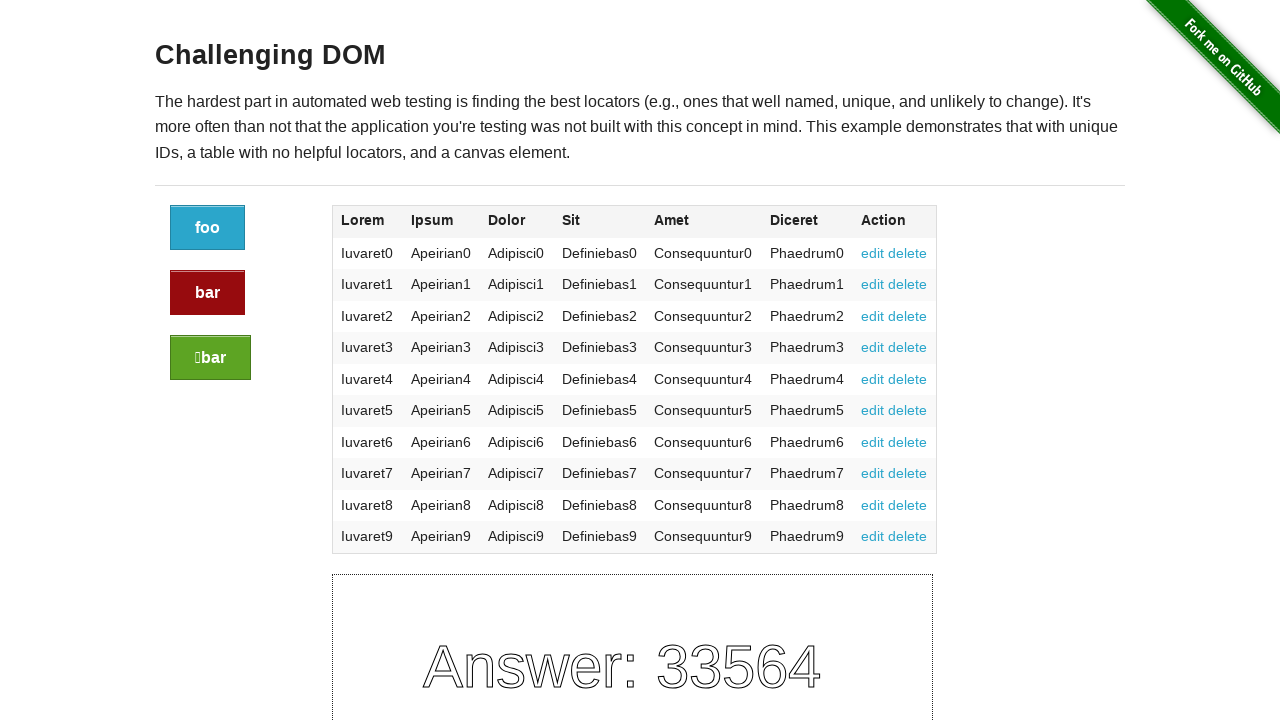

Accessed cell content: 'Definiebas7'
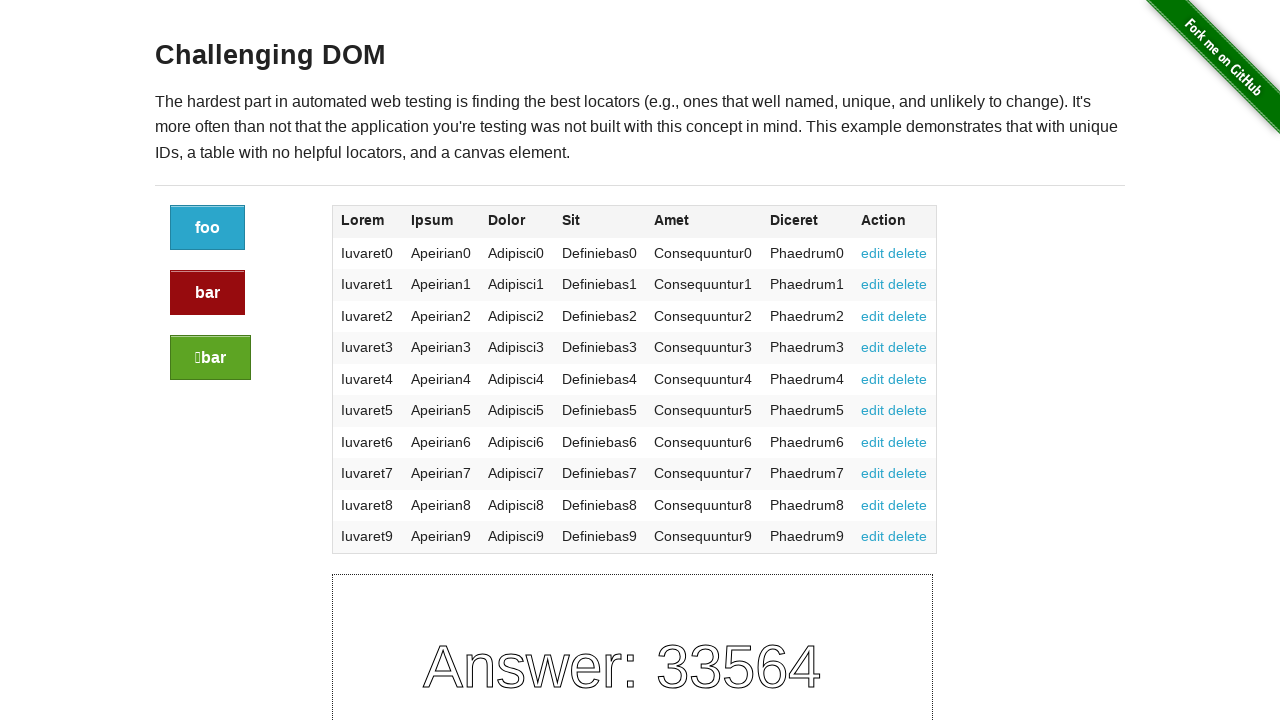

Accessed cell content: 'Consequuntur7'
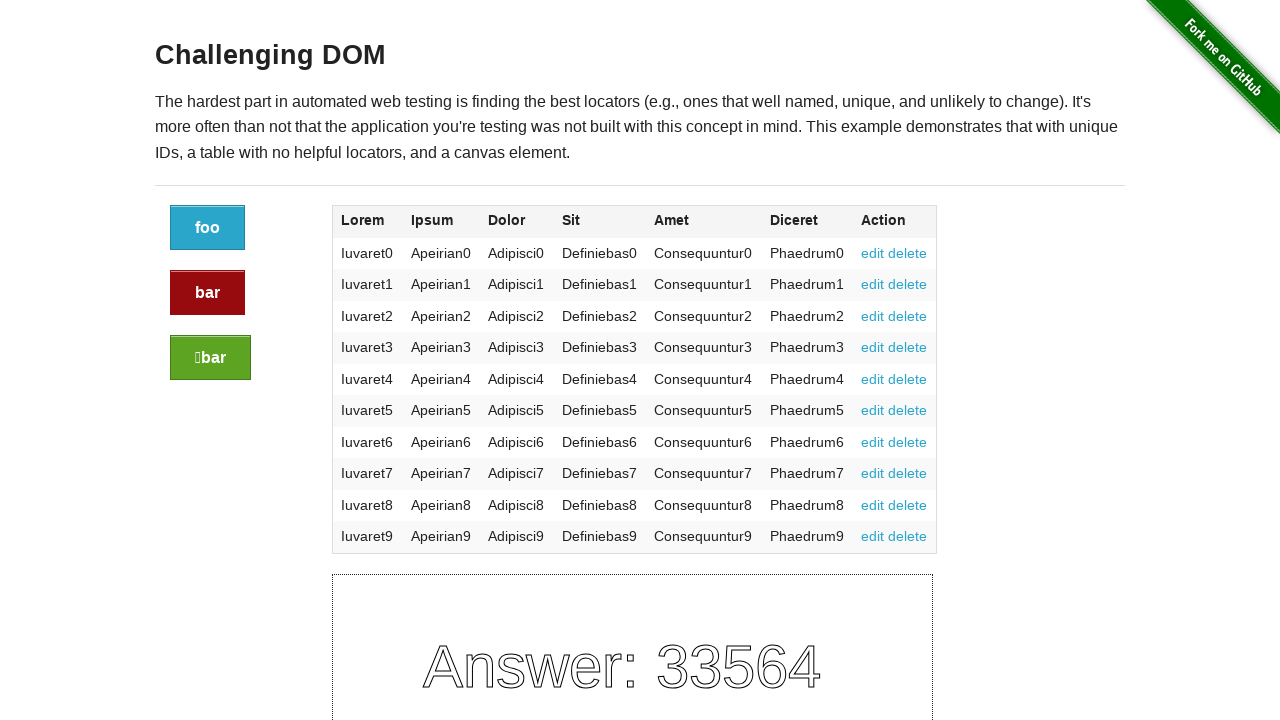

Accessed cell content: 'Phaedrum7'
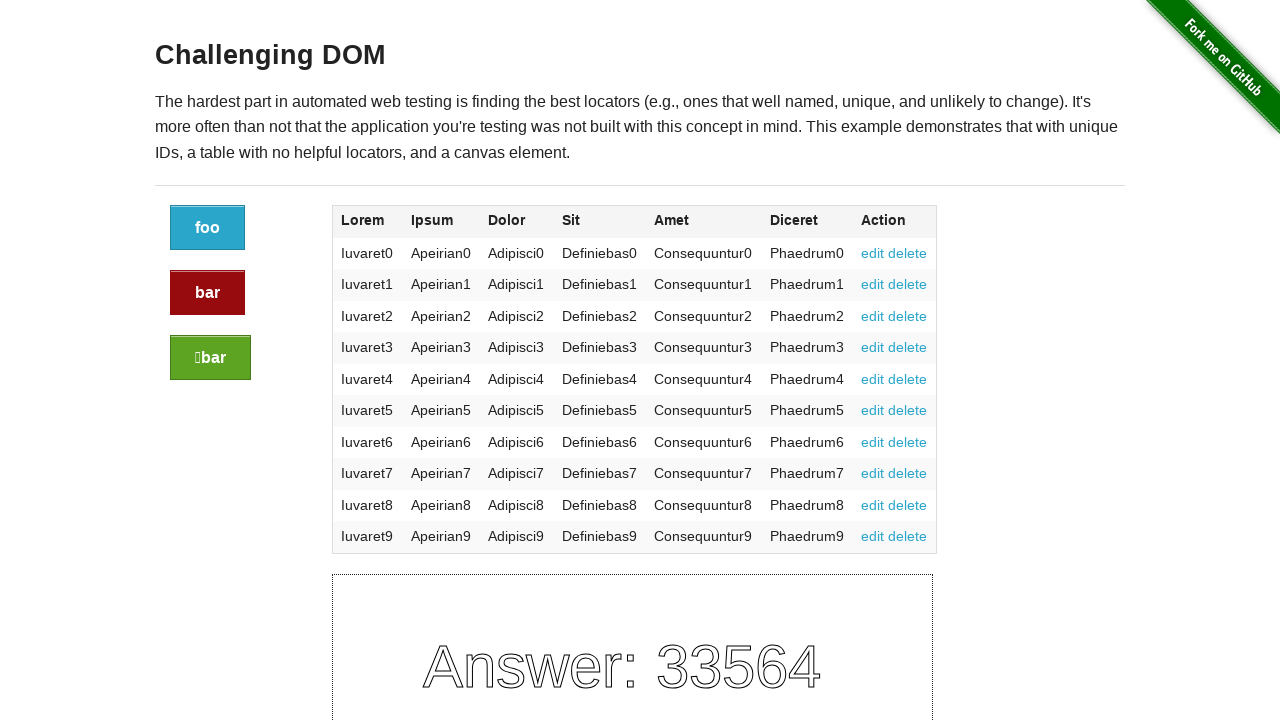

Accessed cell content: '
                edit
                delete
              '
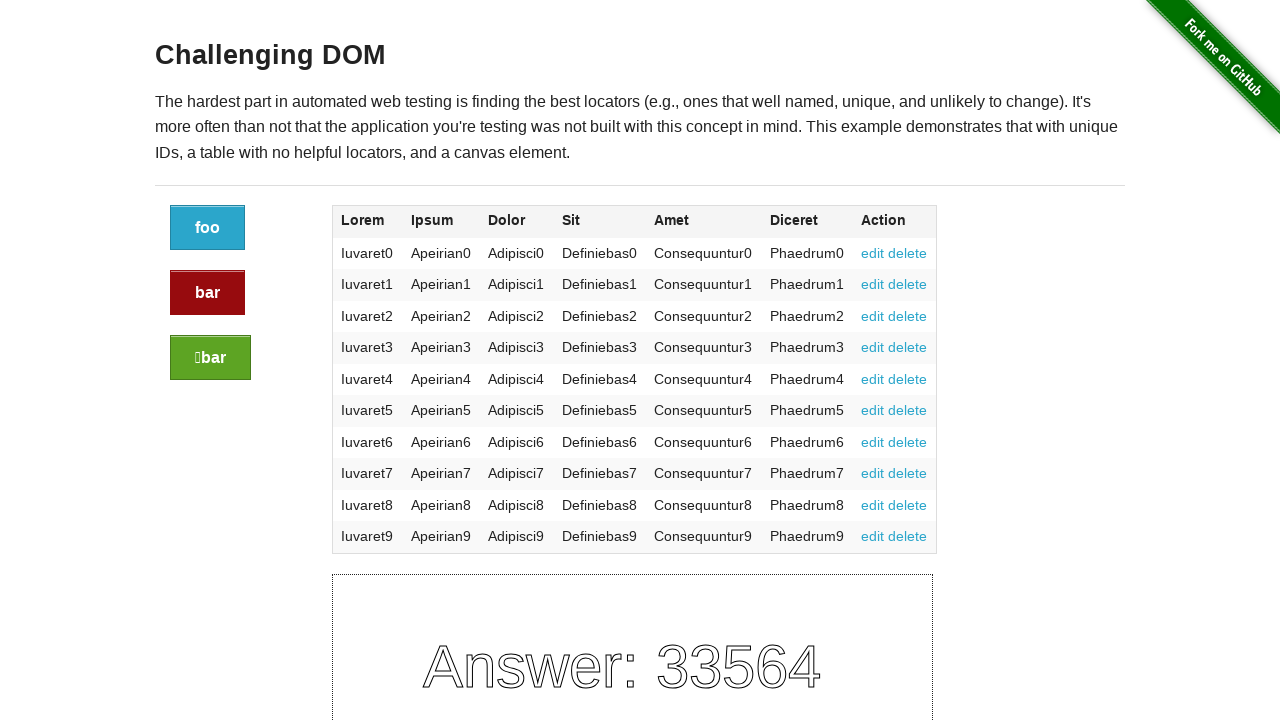

Retrieved cells from row - found 7 cells
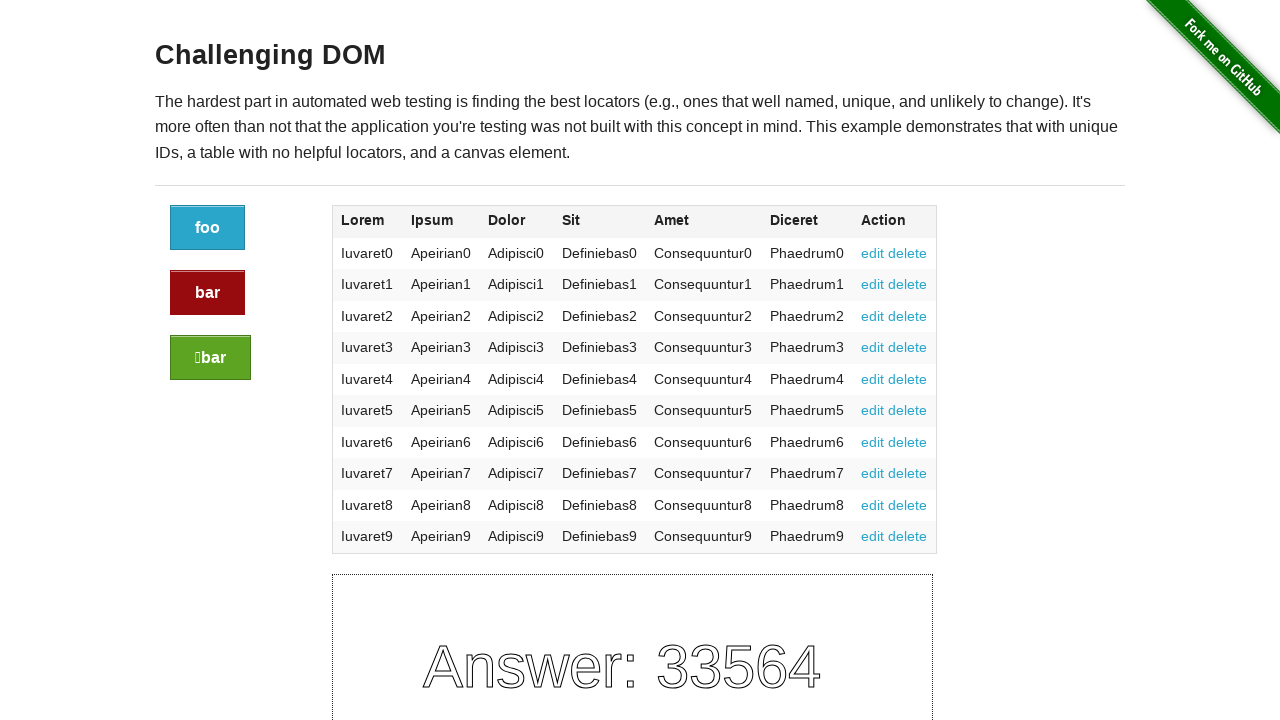

Accessed cell content: 'Iuvaret8'
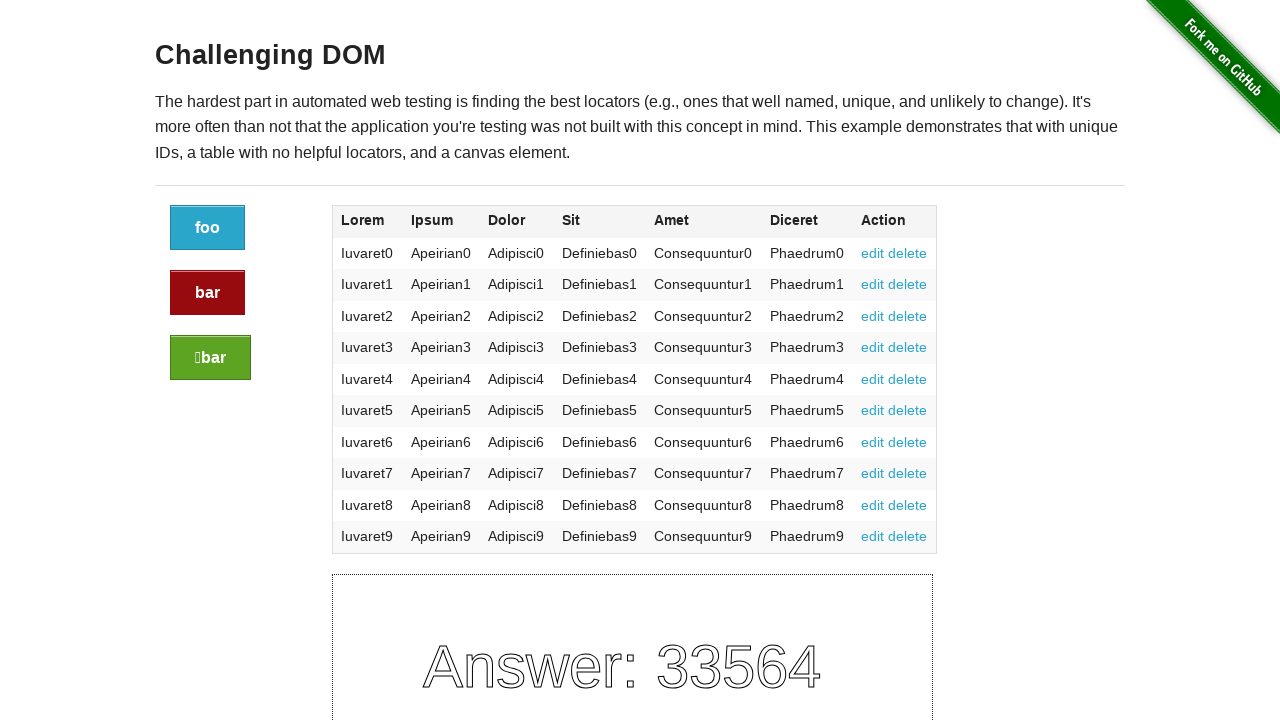

Accessed cell content: 'Apeirian8'
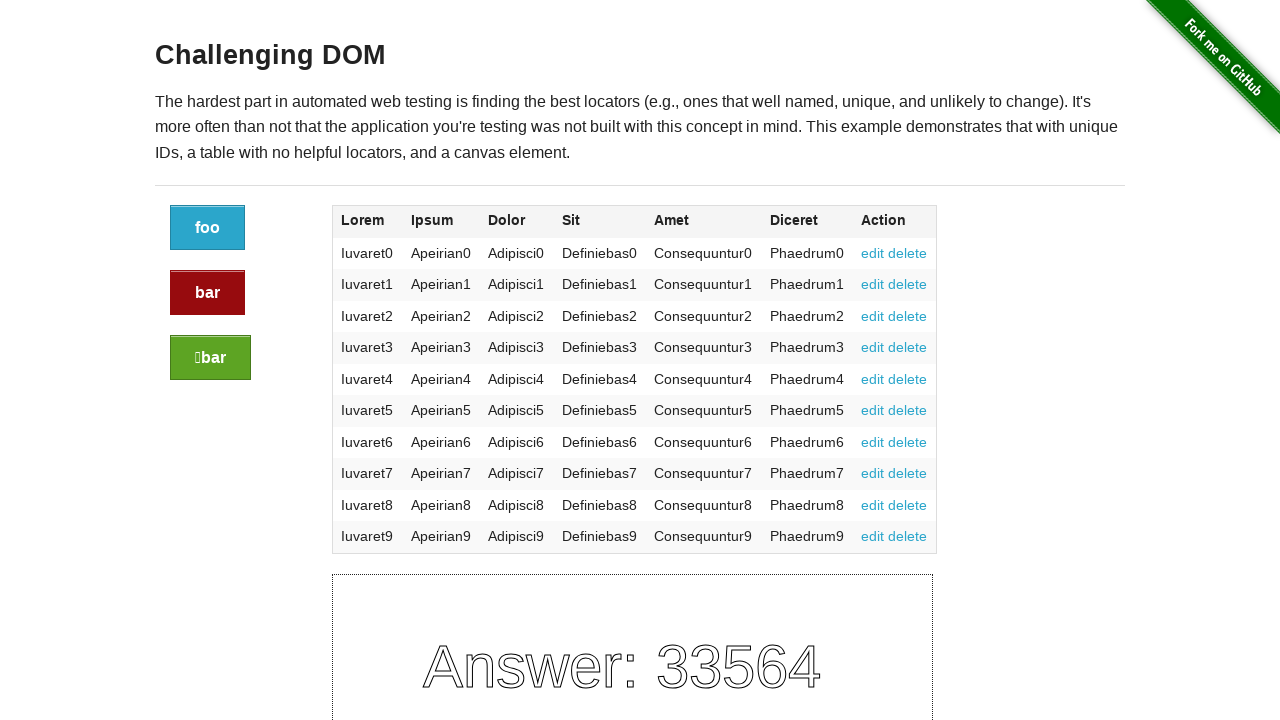

Accessed cell content: 'Adipisci8'
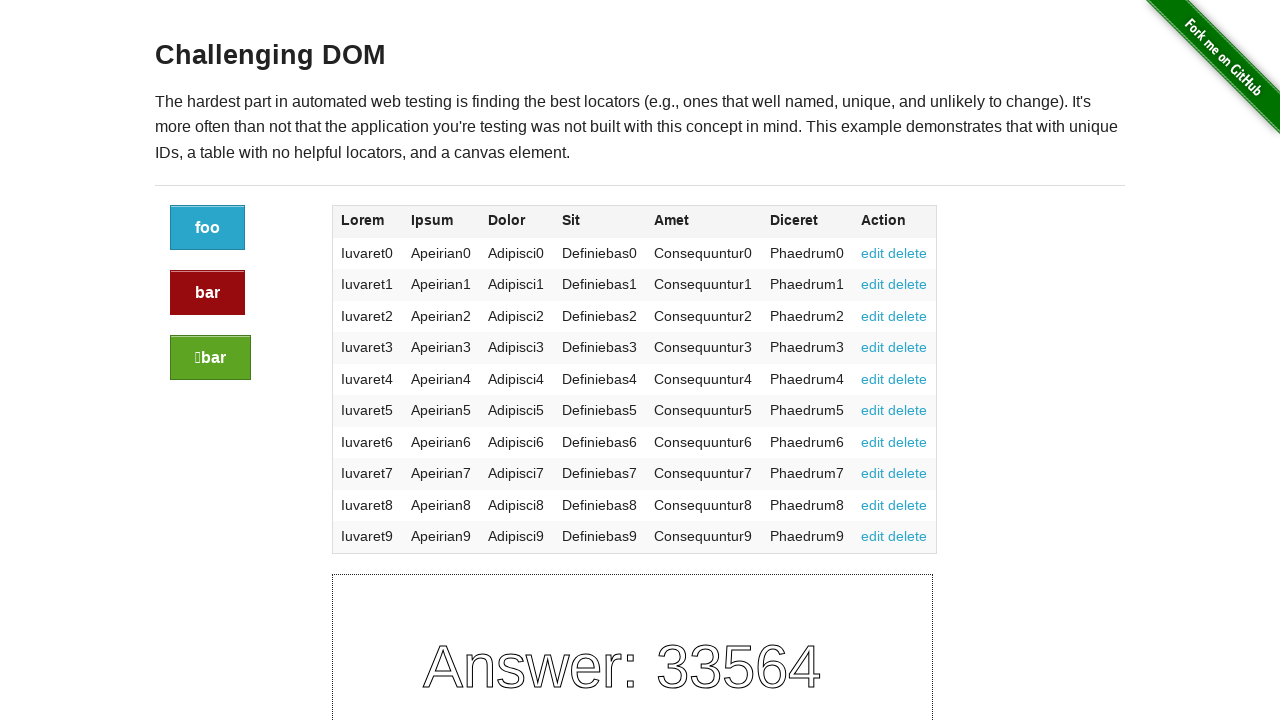

Accessed cell content: 'Definiebas8'
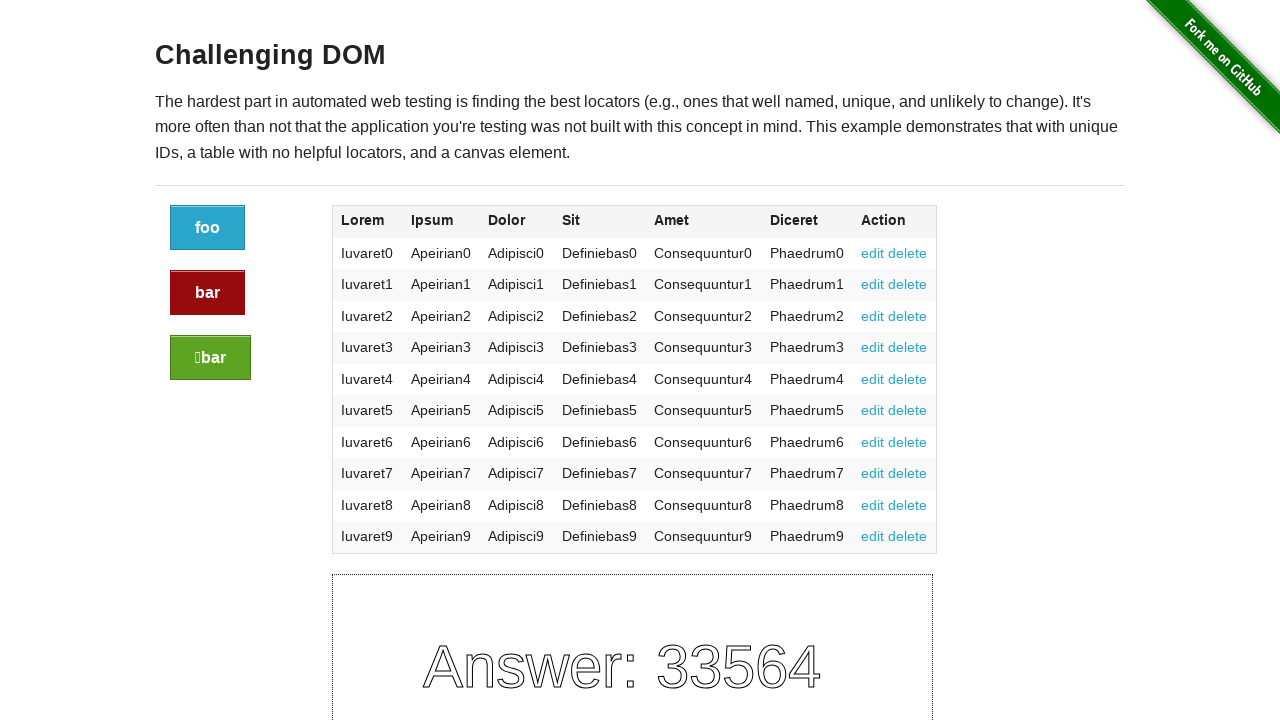

Accessed cell content: 'Consequuntur8'
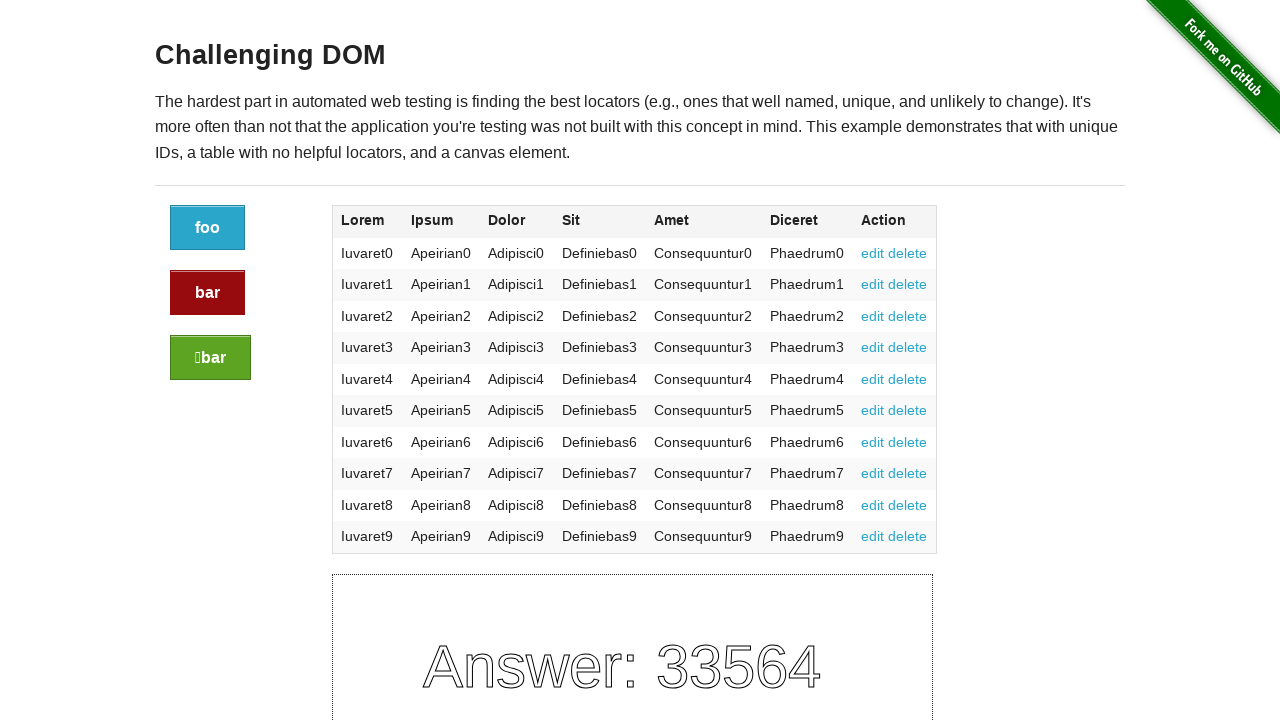

Accessed cell content: 'Phaedrum8'
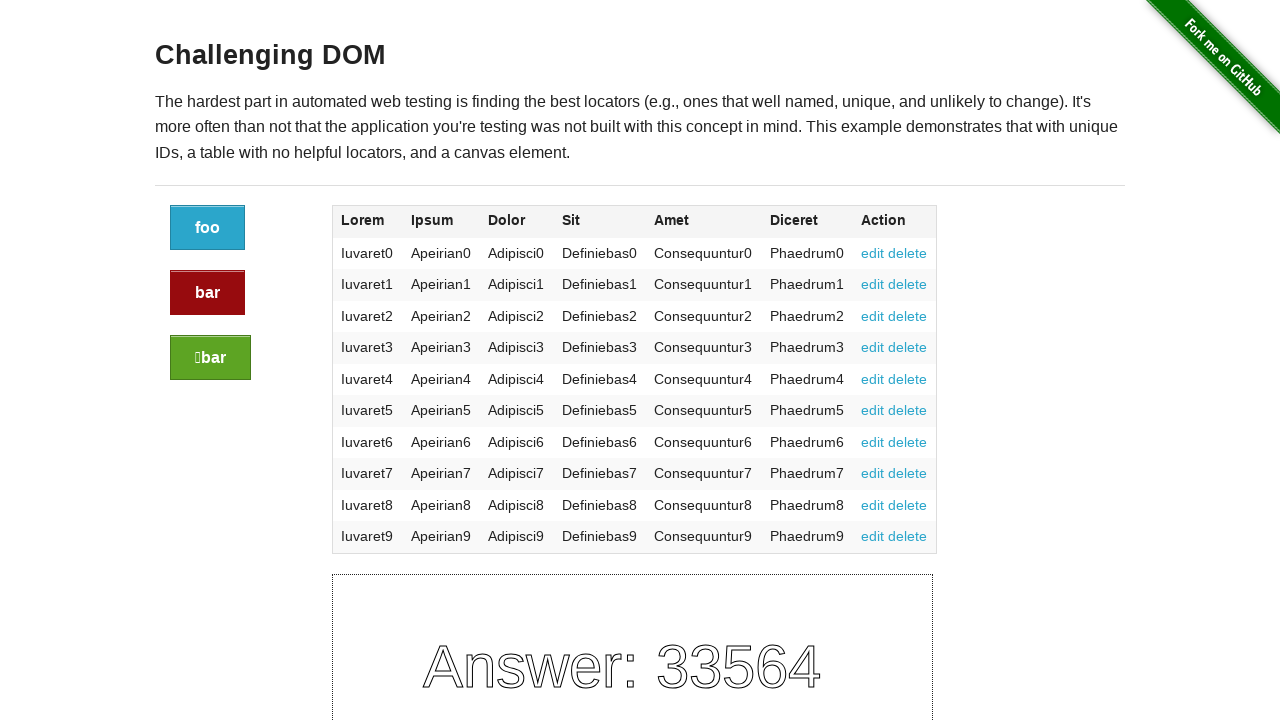

Accessed cell content: '
                edit
                delete
              '
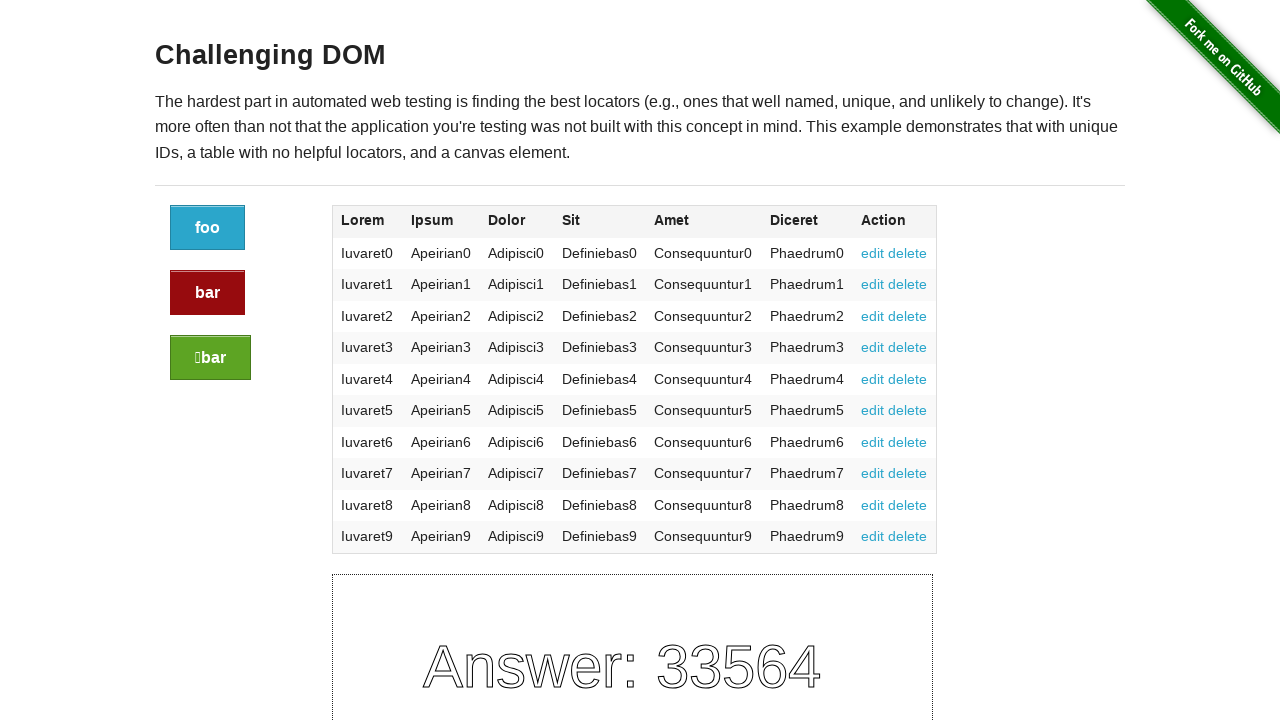

Retrieved cells from row - found 7 cells
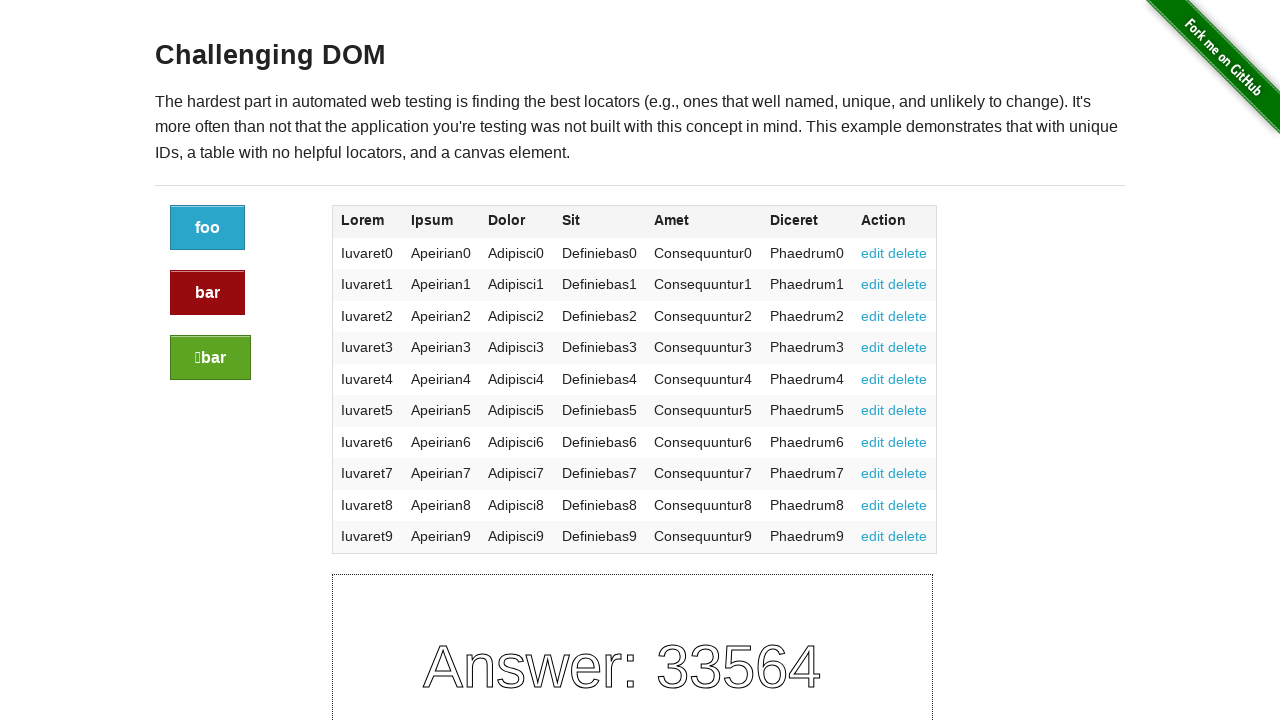

Accessed cell content: 'Iuvaret9'
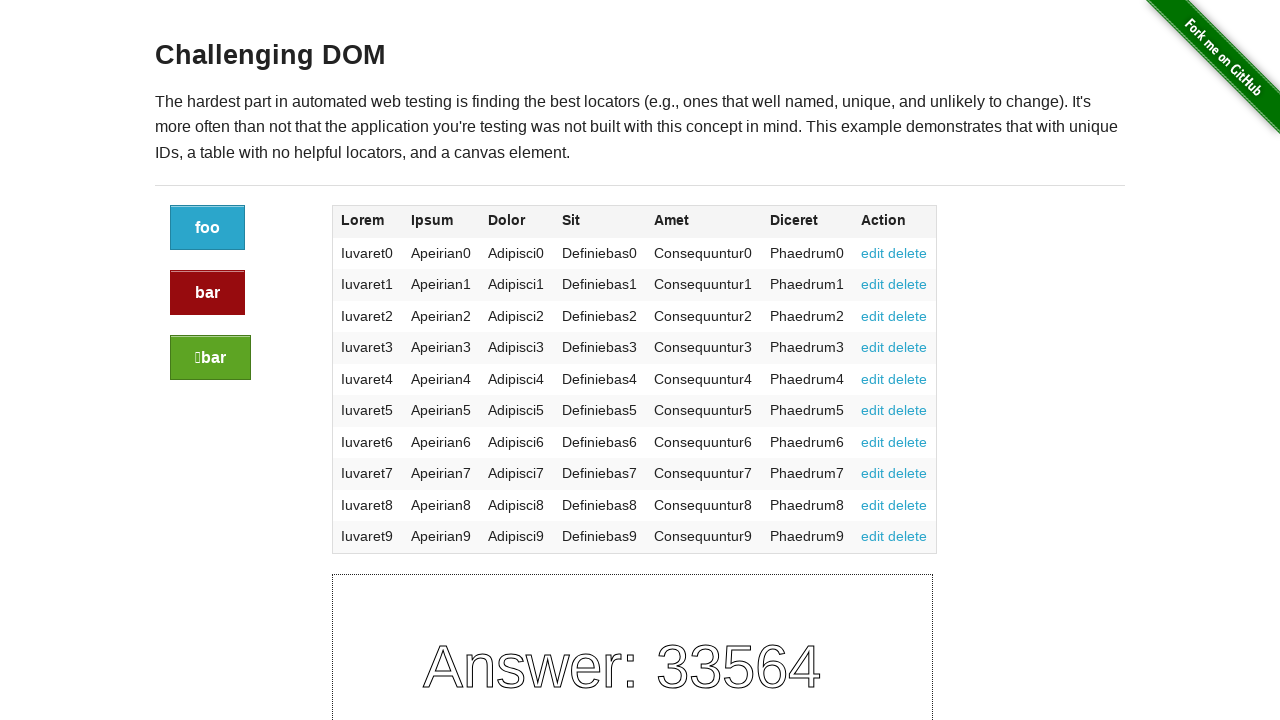

Accessed cell content: 'Apeirian9'
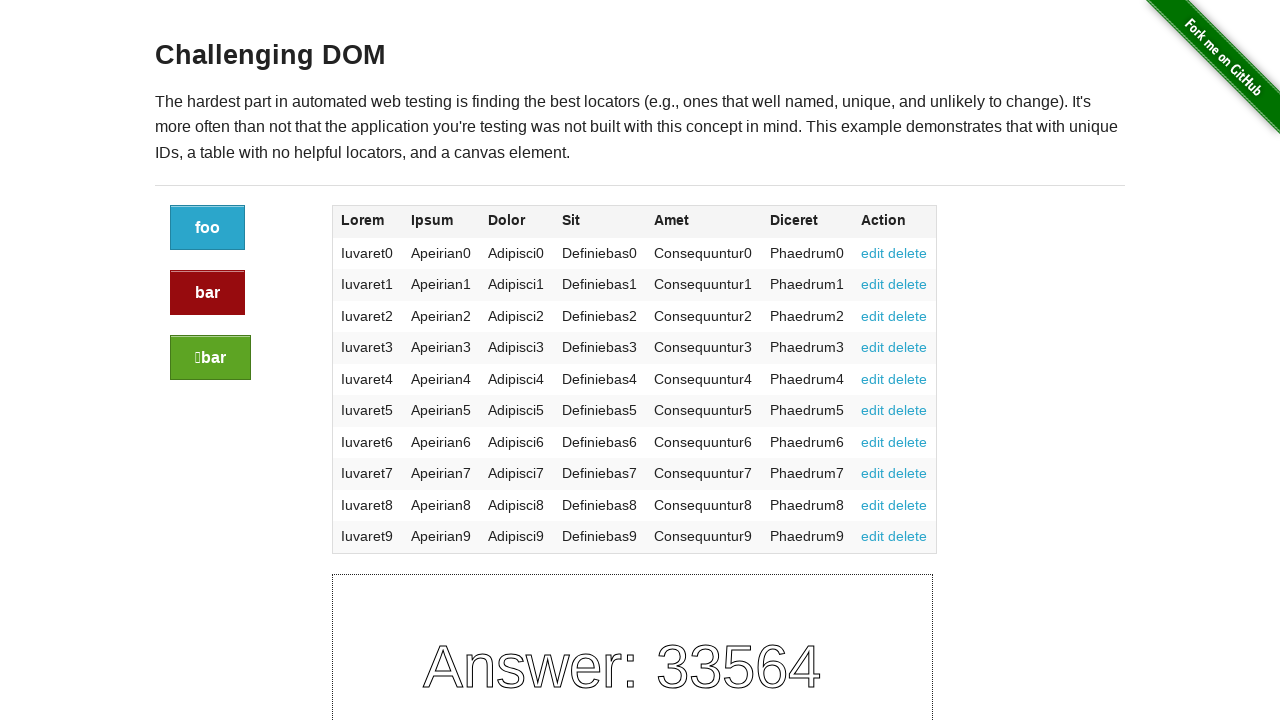

Accessed cell content: 'Adipisci9'
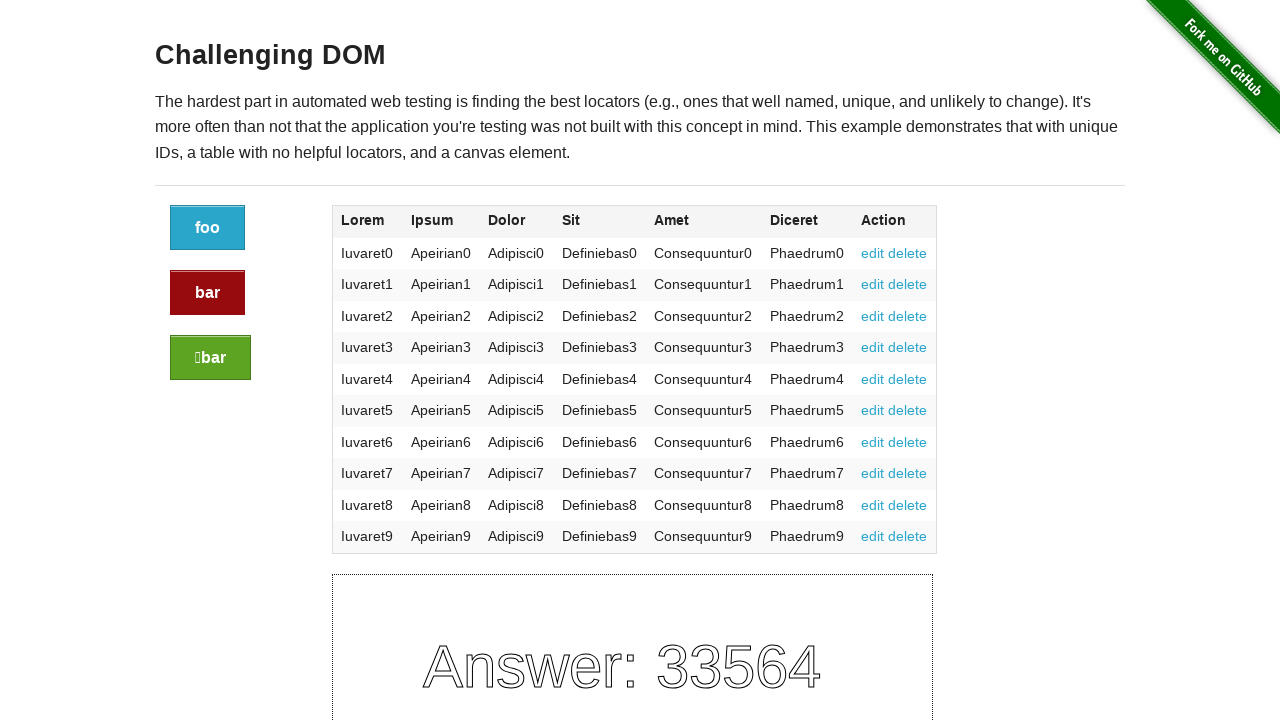

Accessed cell content: 'Definiebas9'
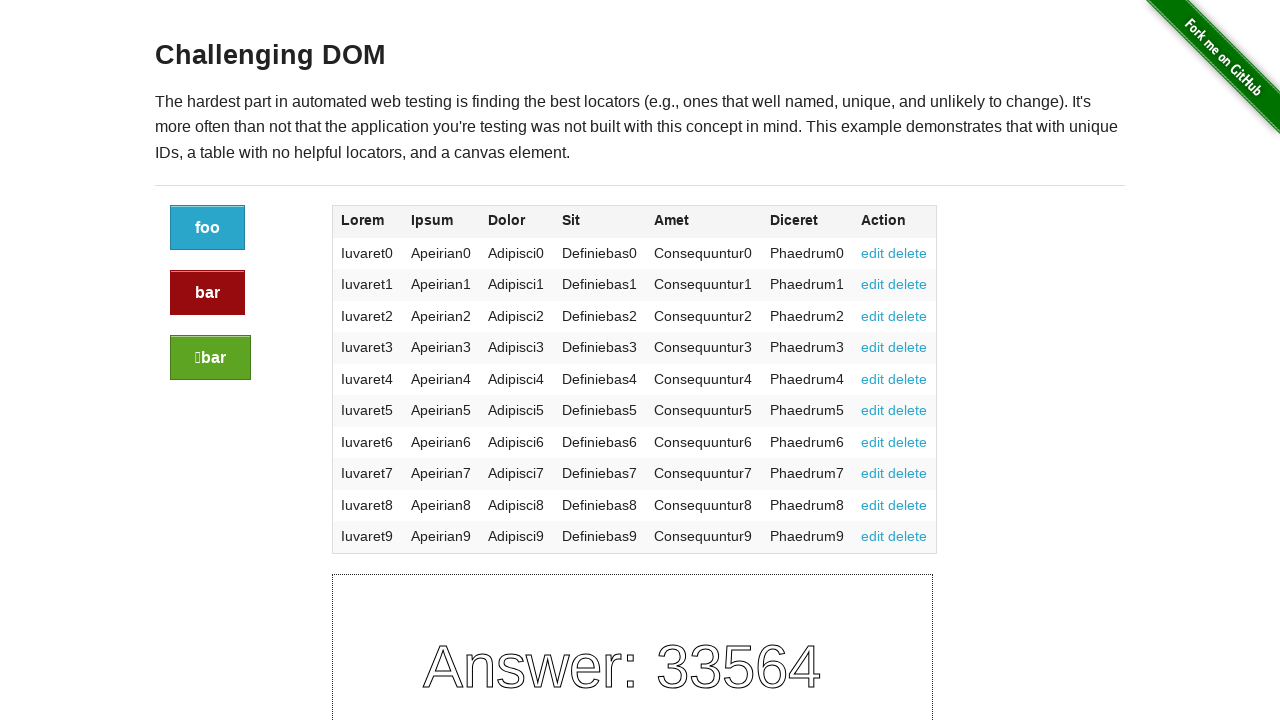

Accessed cell content: 'Consequuntur9'
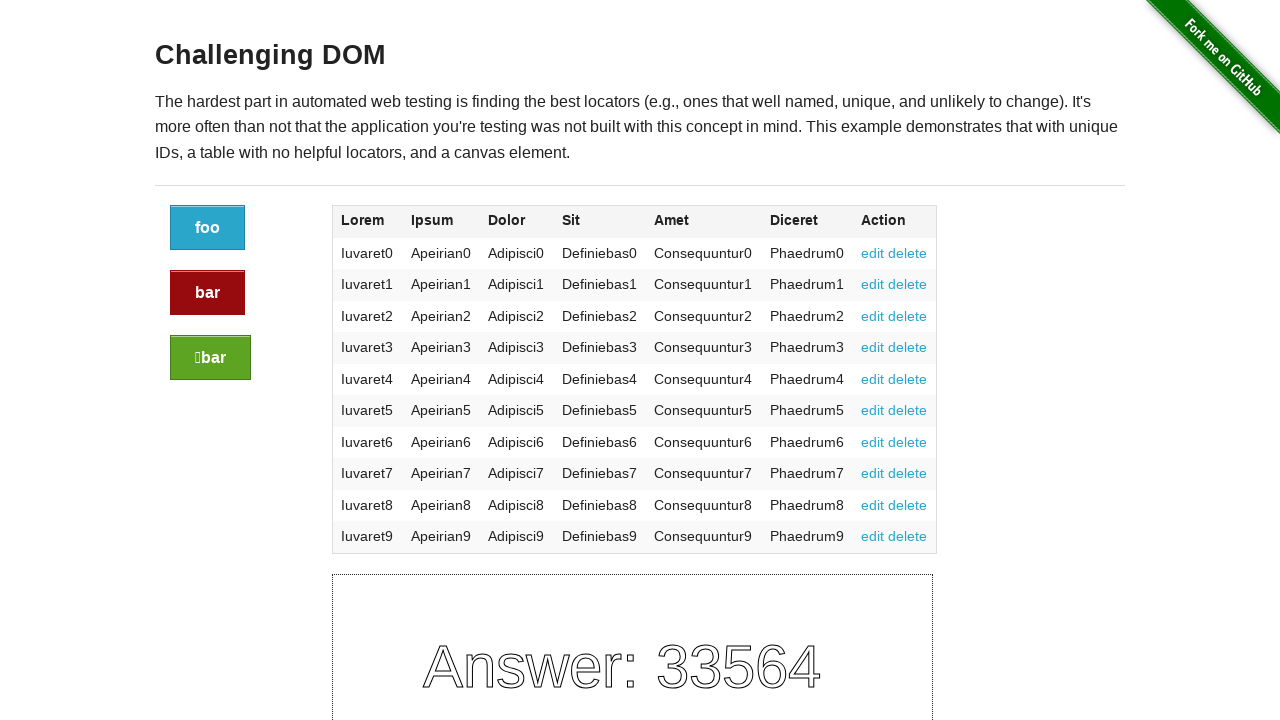

Accessed cell content: 'Phaedrum9'
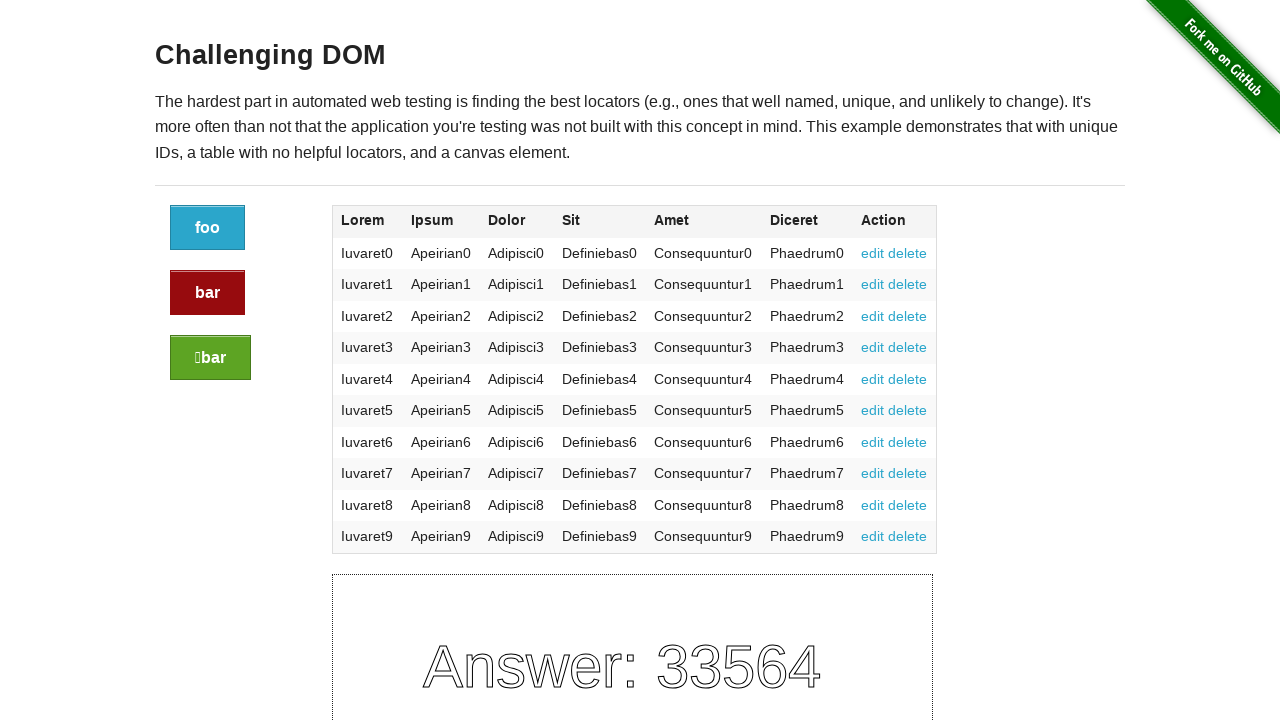

Accessed cell content: '
                edit
                delete
              '
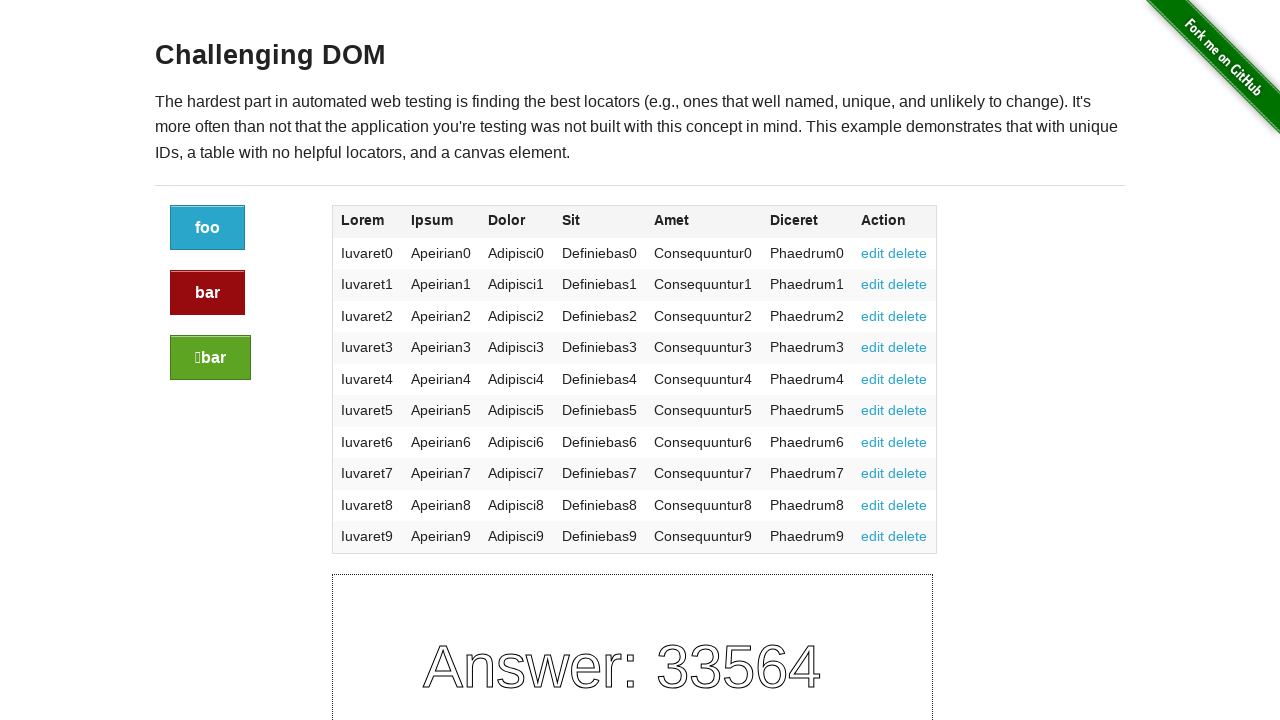

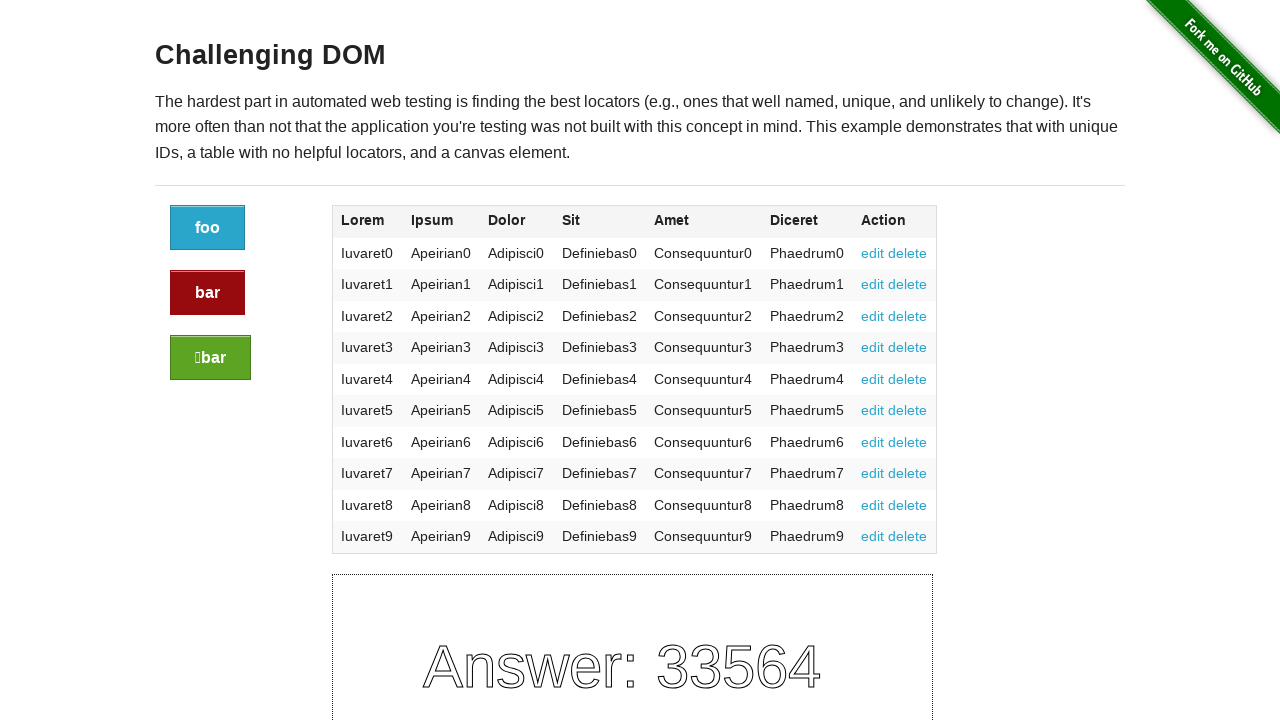